Tests filling out a large form by entering text into all input fields and submitting the form by clicking the submit button.

Starting URL: http://suninjuly.github.io/huge_form.html

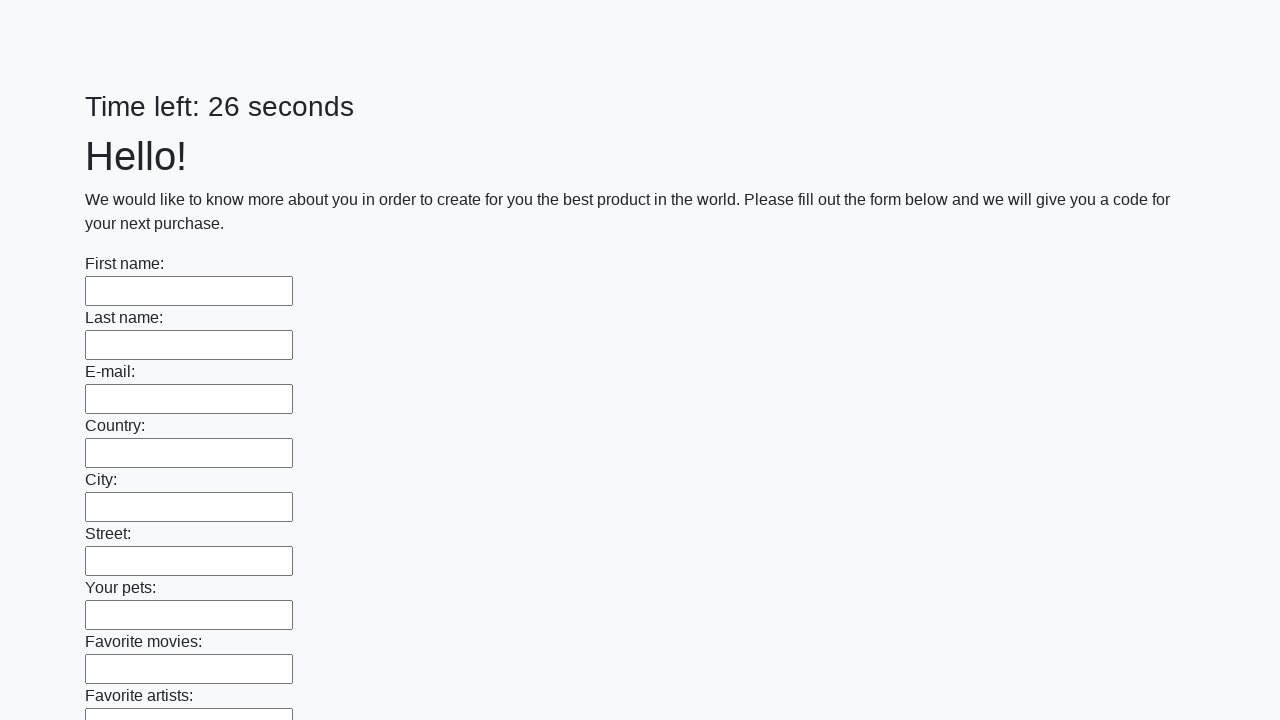

Located all input elements on the form
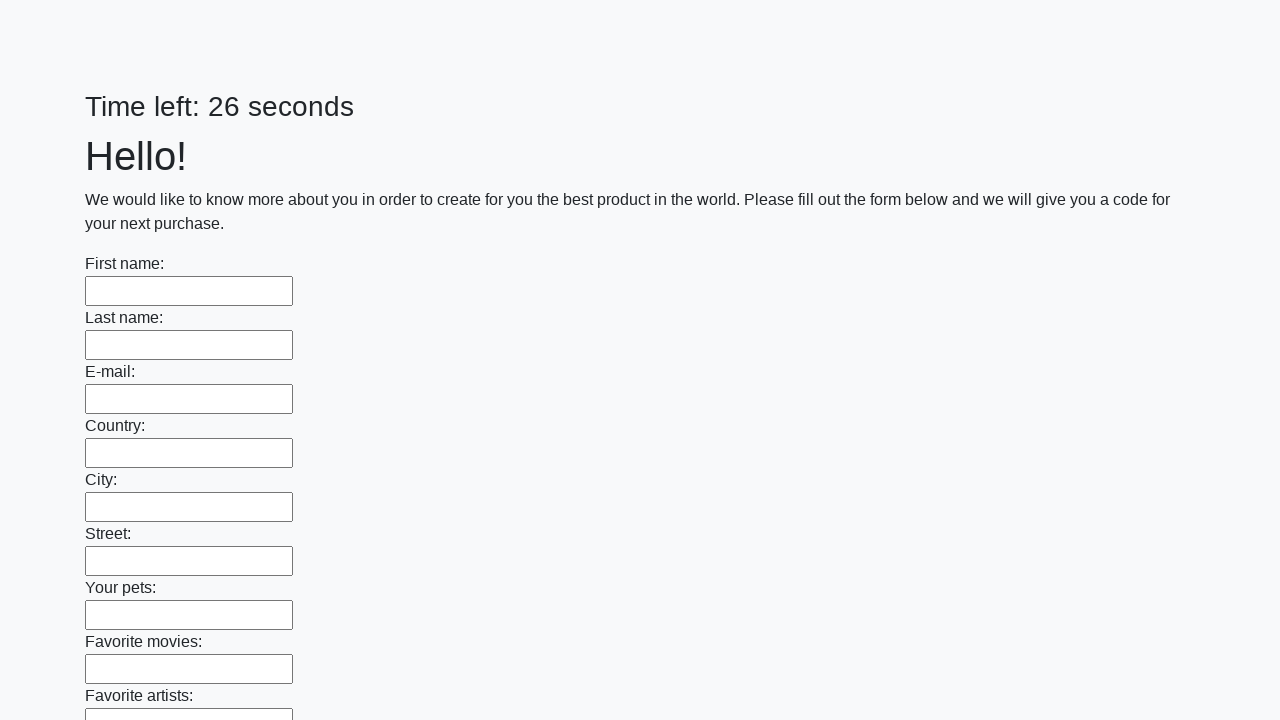

Filled an input field with 'Мой ответ' on input >> nth=0
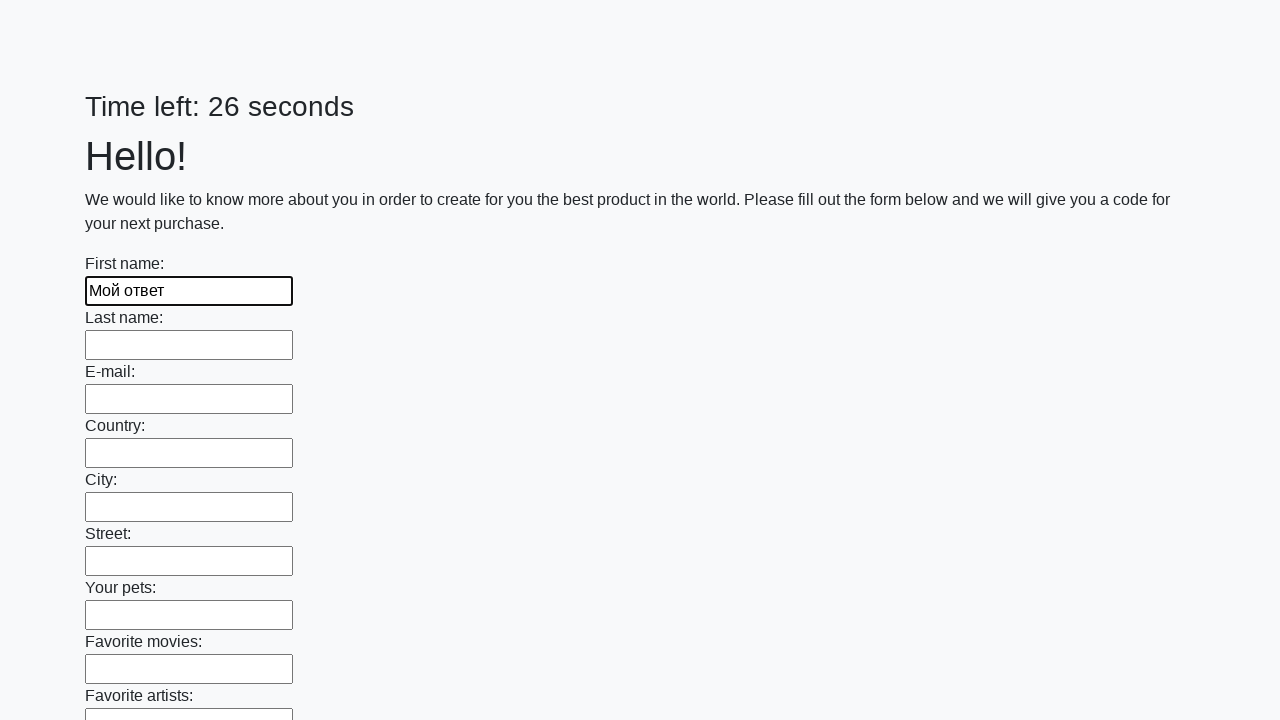

Filled an input field with 'Мой ответ' on input >> nth=1
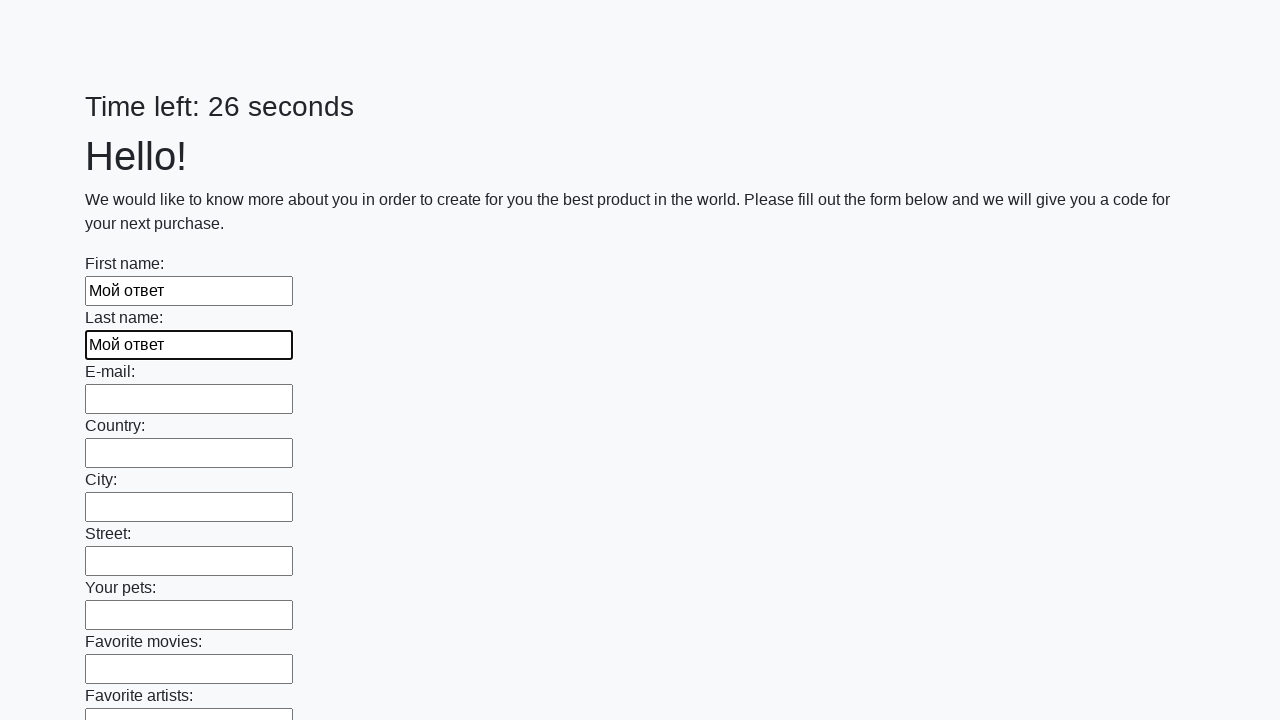

Filled an input field with 'Мой ответ' on input >> nth=2
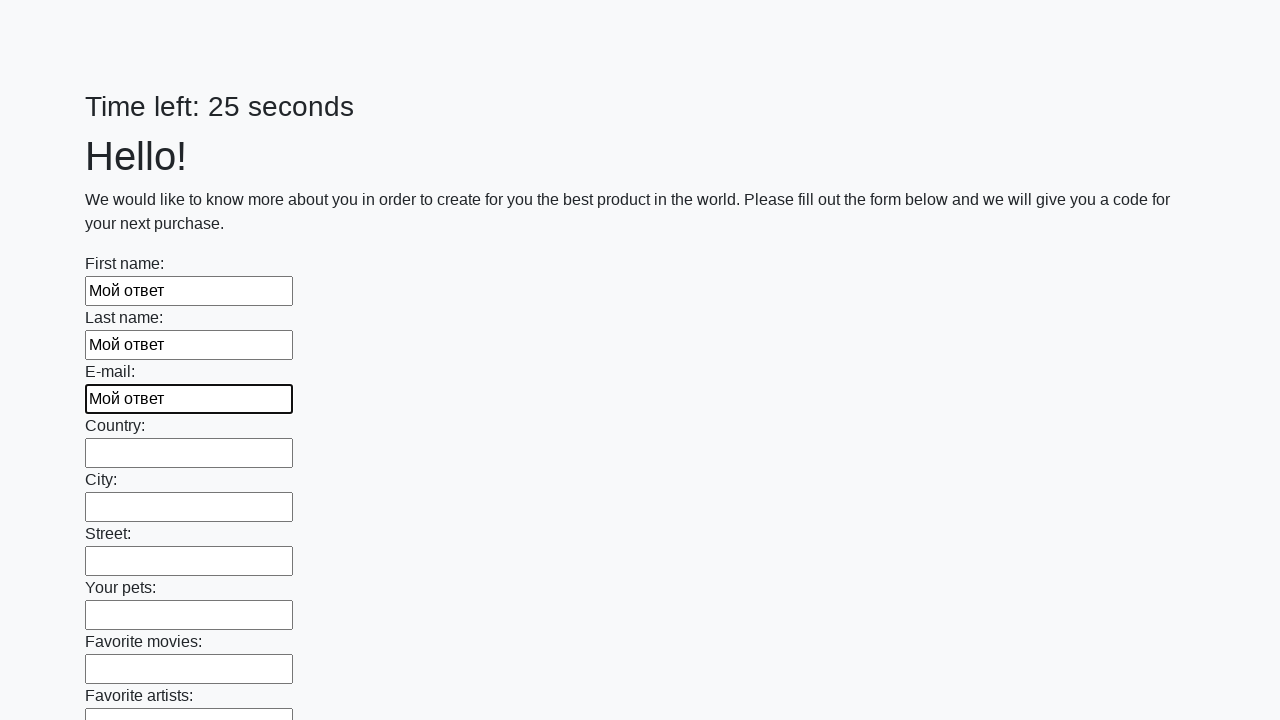

Filled an input field with 'Мой ответ' on input >> nth=3
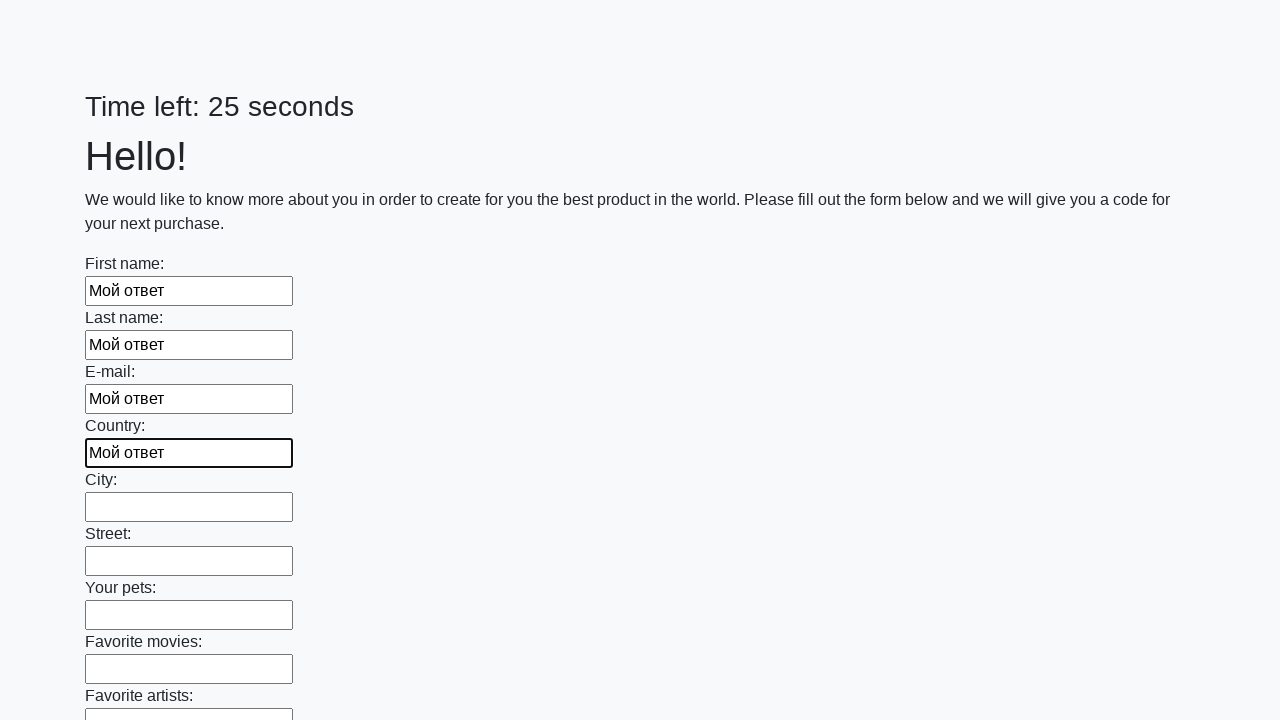

Filled an input field with 'Мой ответ' on input >> nth=4
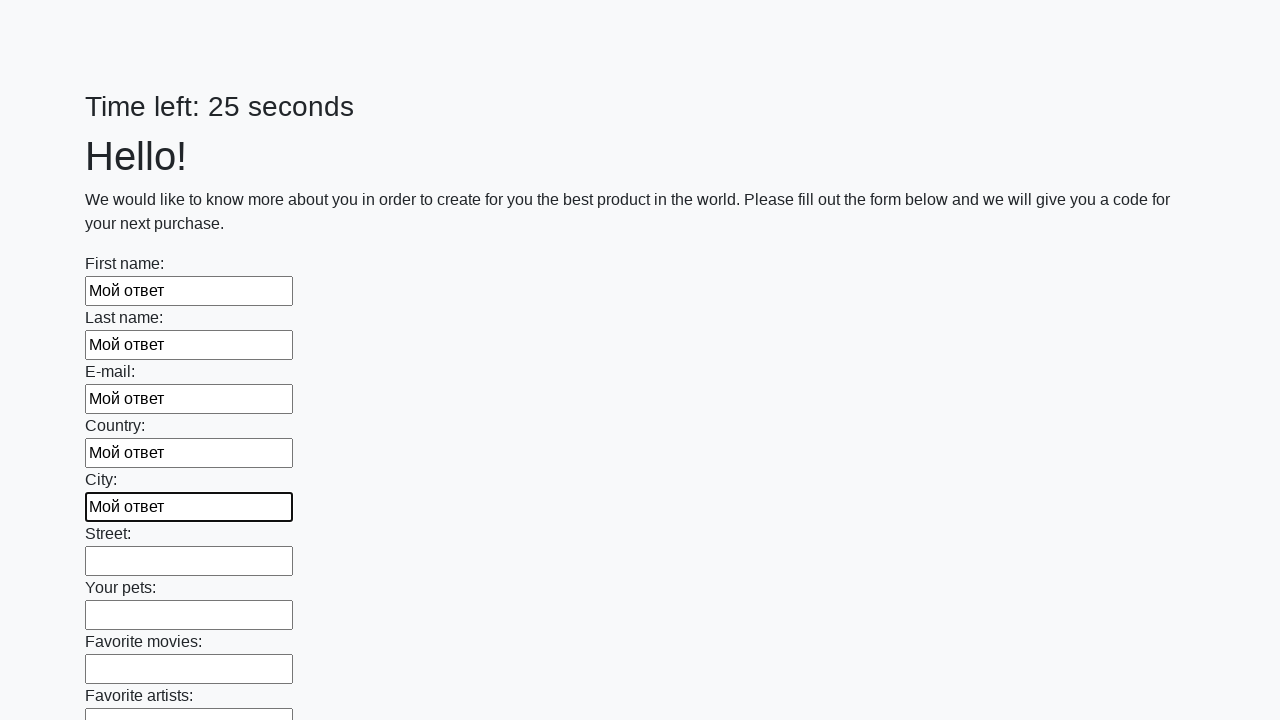

Filled an input field with 'Мой ответ' on input >> nth=5
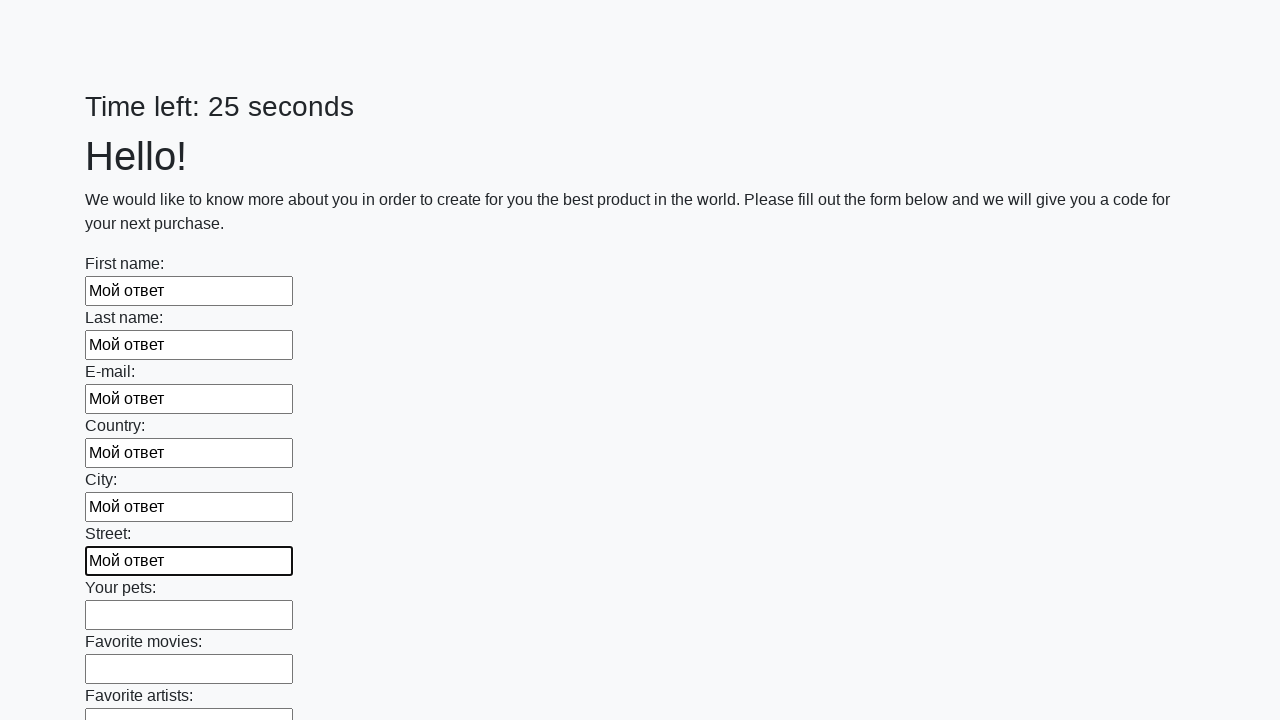

Filled an input field with 'Мой ответ' on input >> nth=6
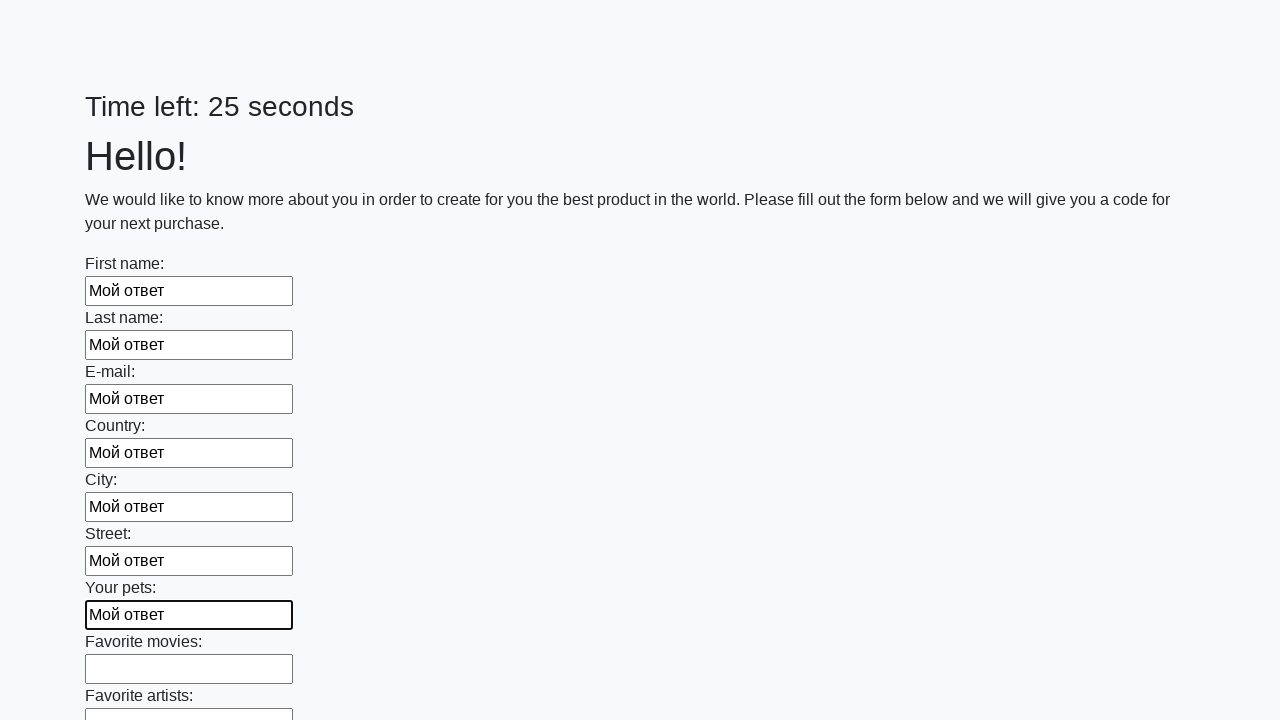

Filled an input field with 'Мой ответ' on input >> nth=7
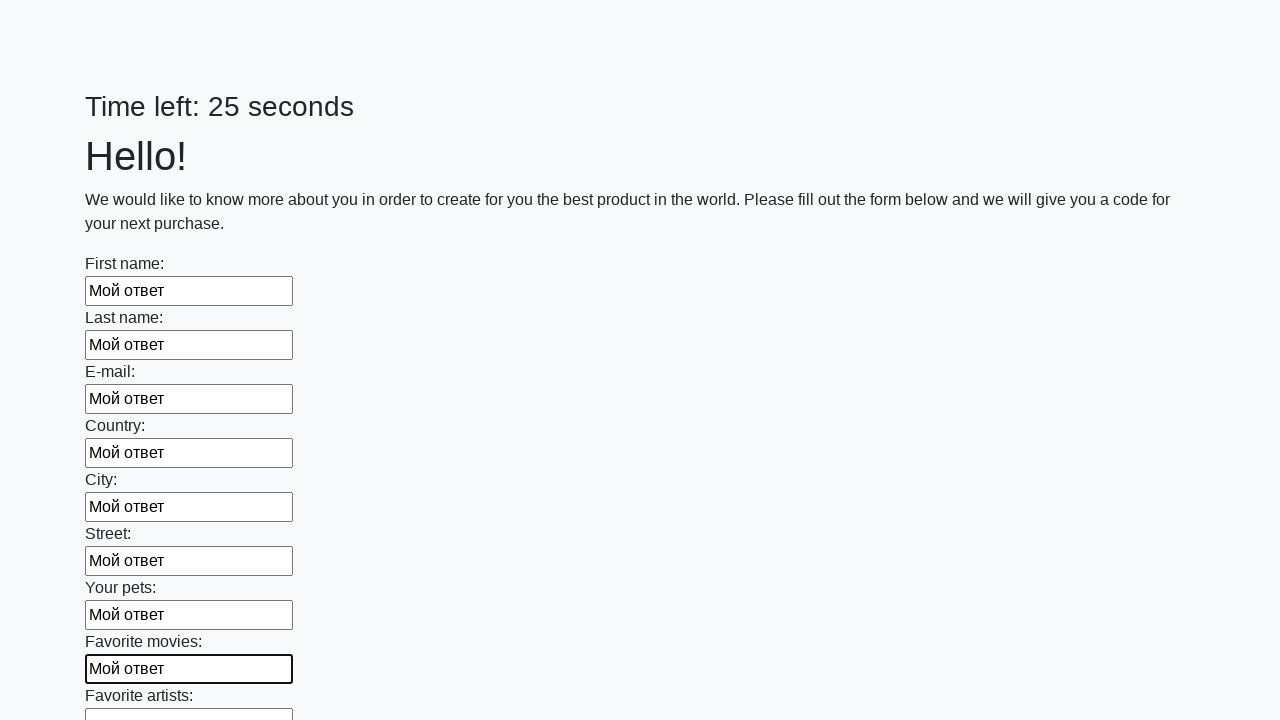

Filled an input field with 'Мой ответ' on input >> nth=8
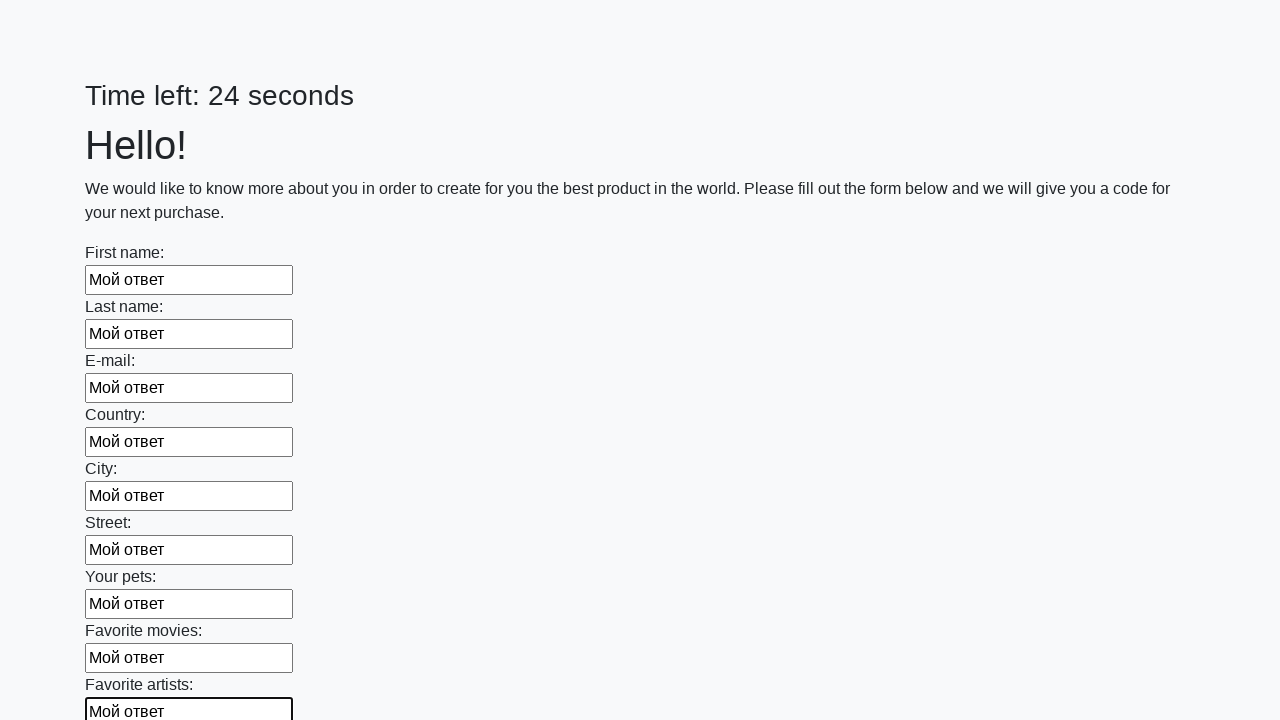

Filled an input field with 'Мой ответ' on input >> nth=9
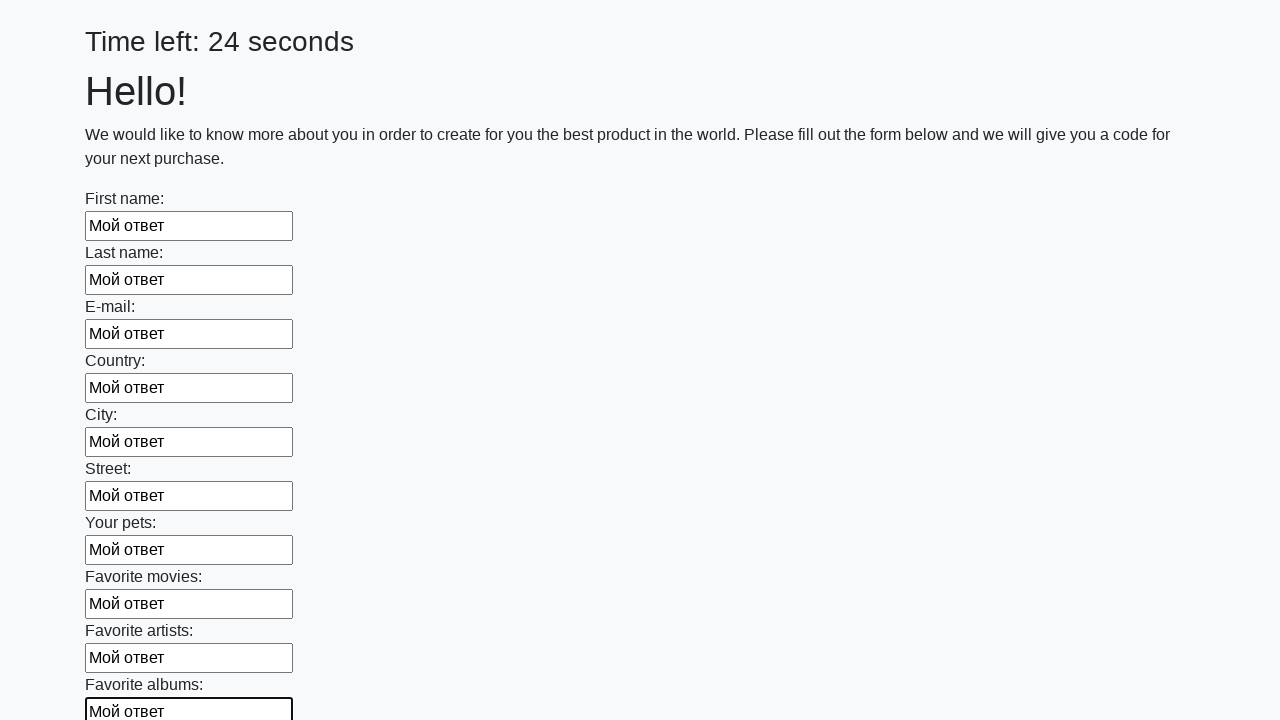

Filled an input field with 'Мой ответ' on input >> nth=10
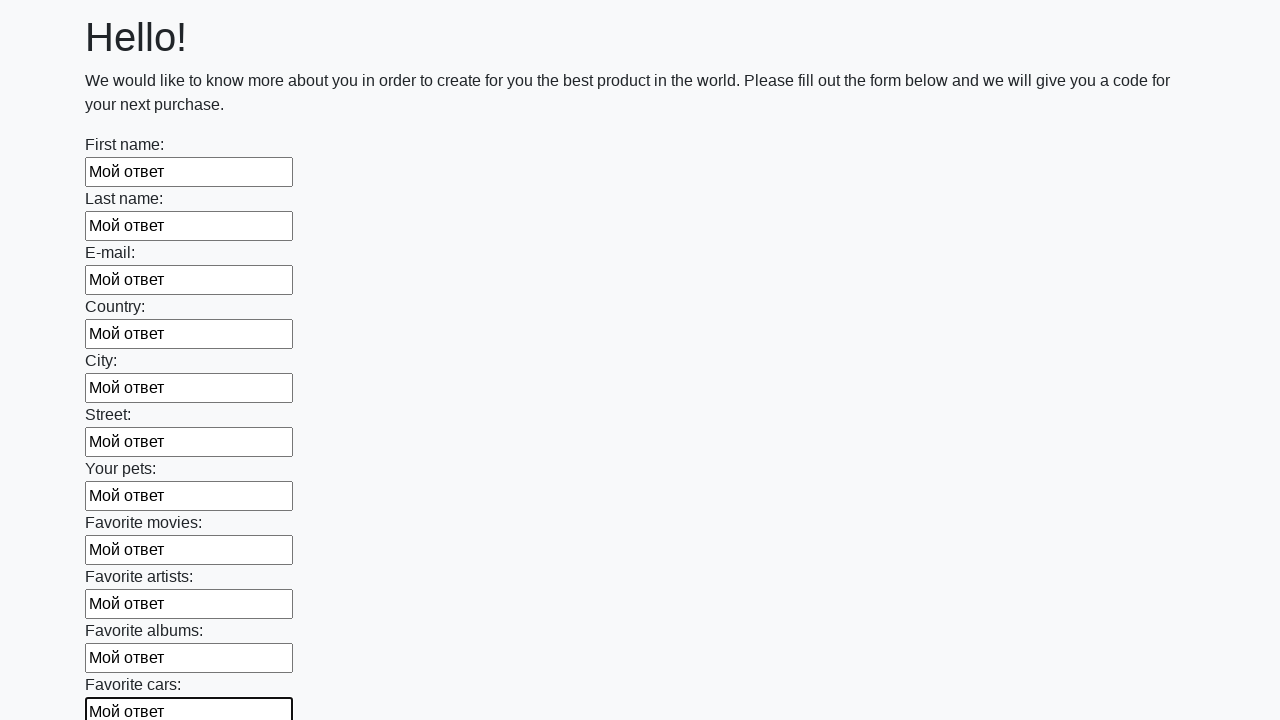

Filled an input field with 'Мой ответ' on input >> nth=11
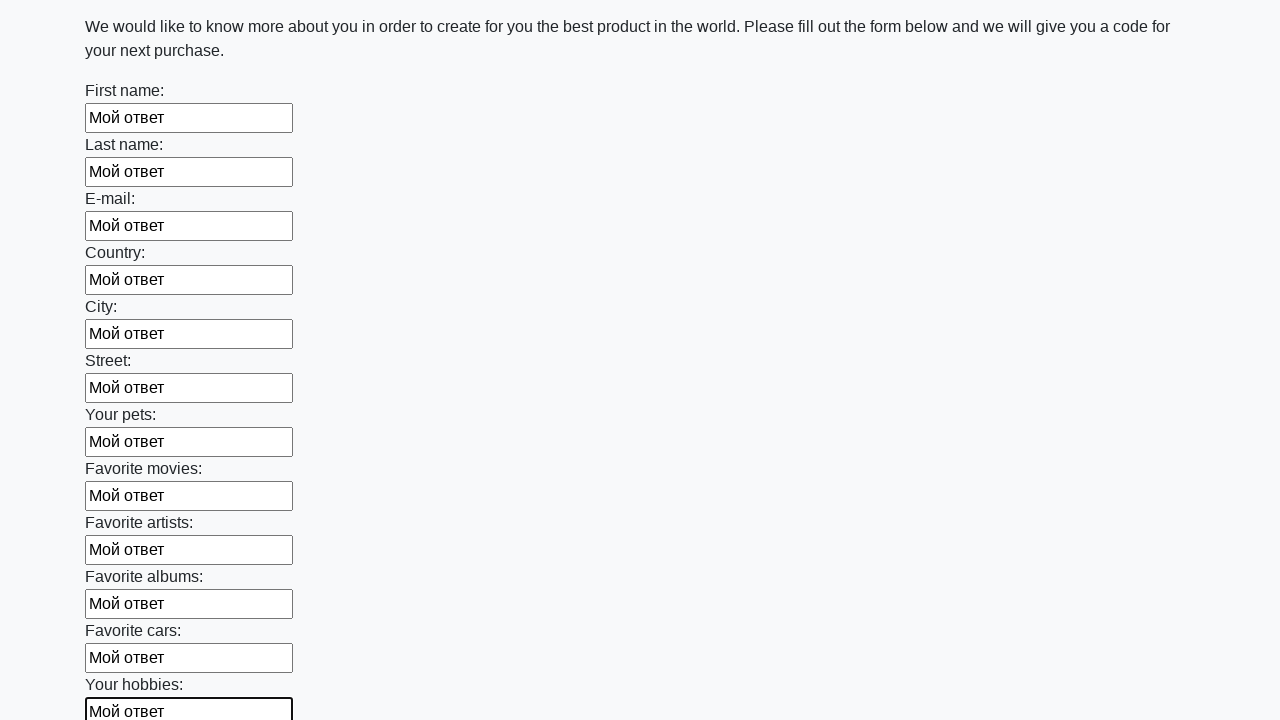

Filled an input field with 'Мой ответ' on input >> nth=12
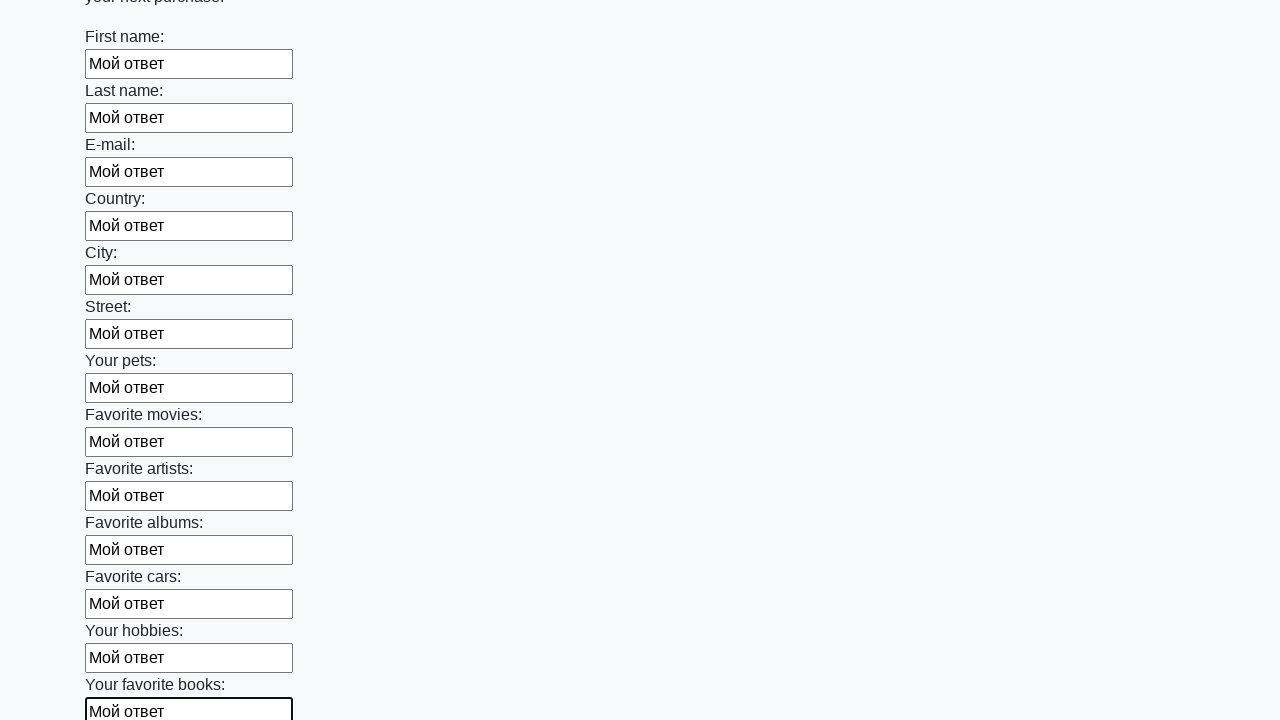

Filled an input field with 'Мой ответ' on input >> nth=13
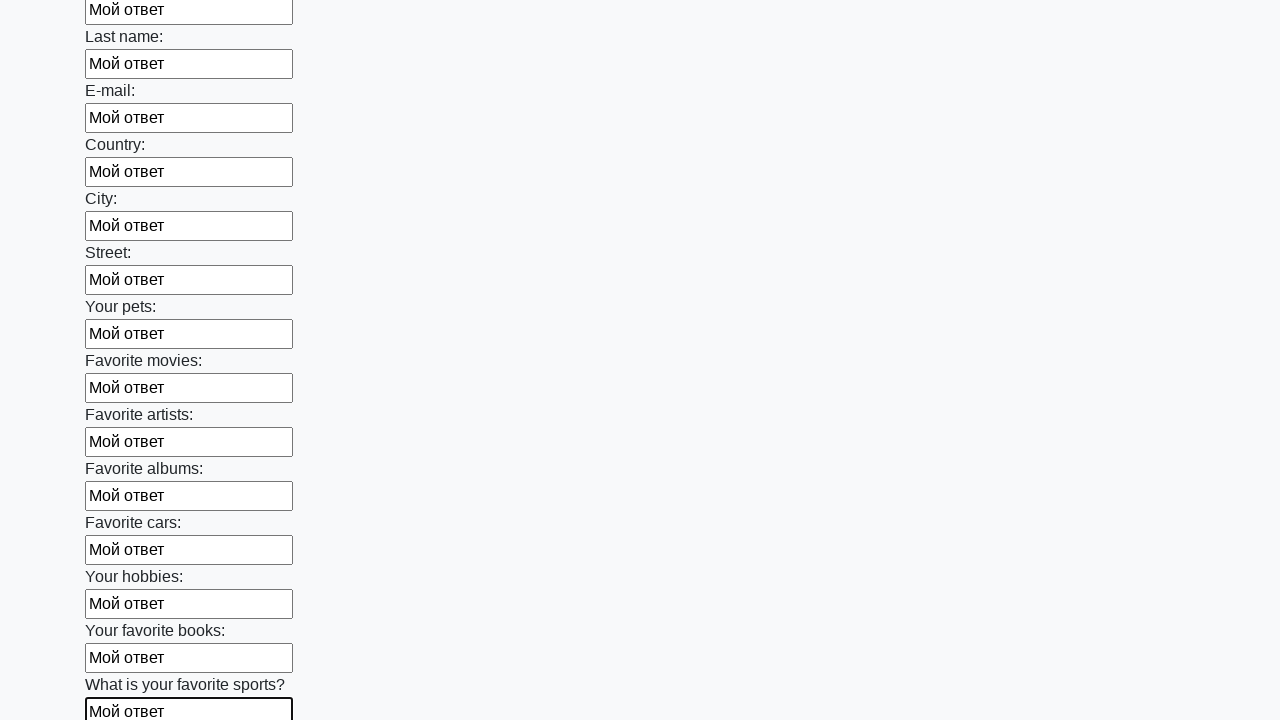

Filled an input field with 'Мой ответ' on input >> nth=14
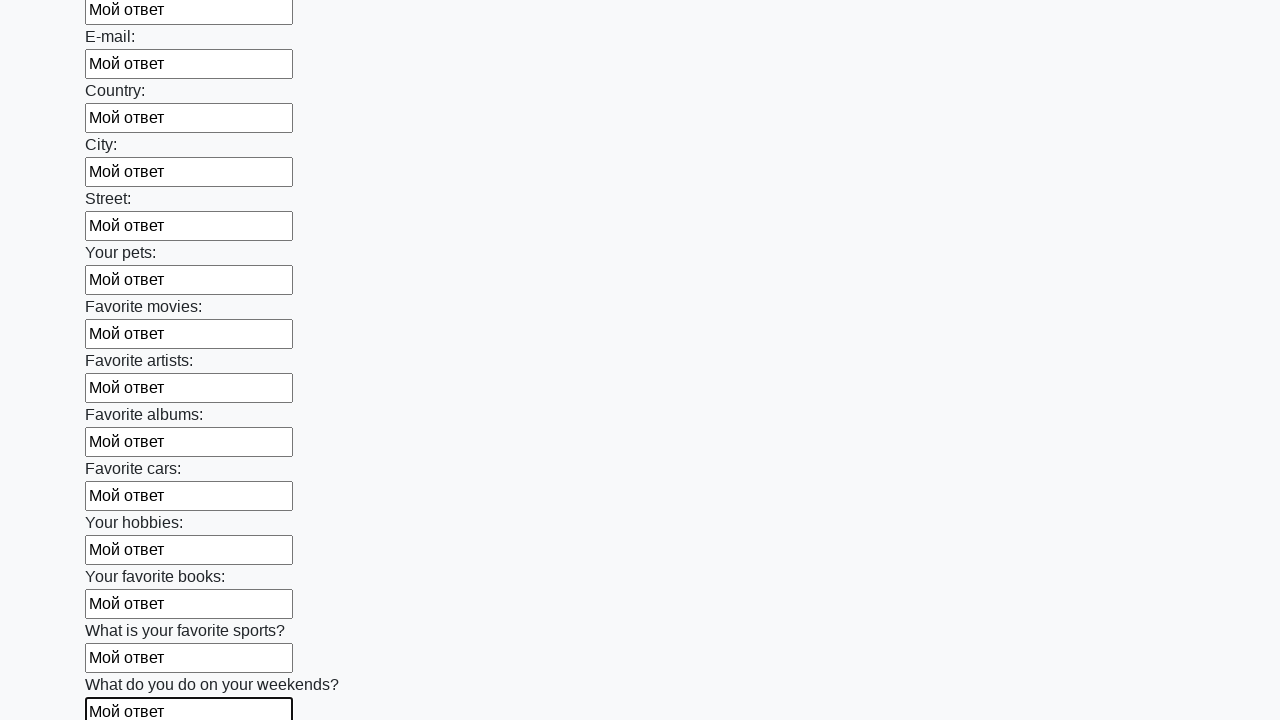

Filled an input field with 'Мой ответ' on input >> nth=15
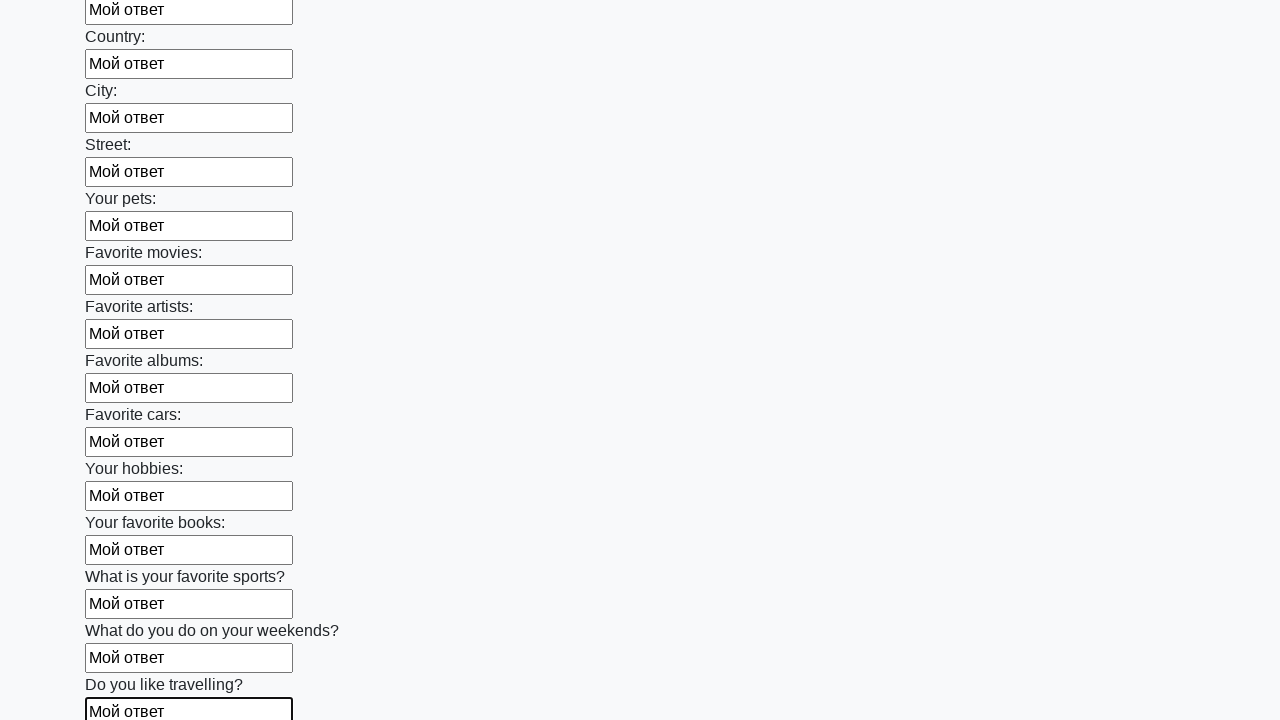

Filled an input field with 'Мой ответ' on input >> nth=16
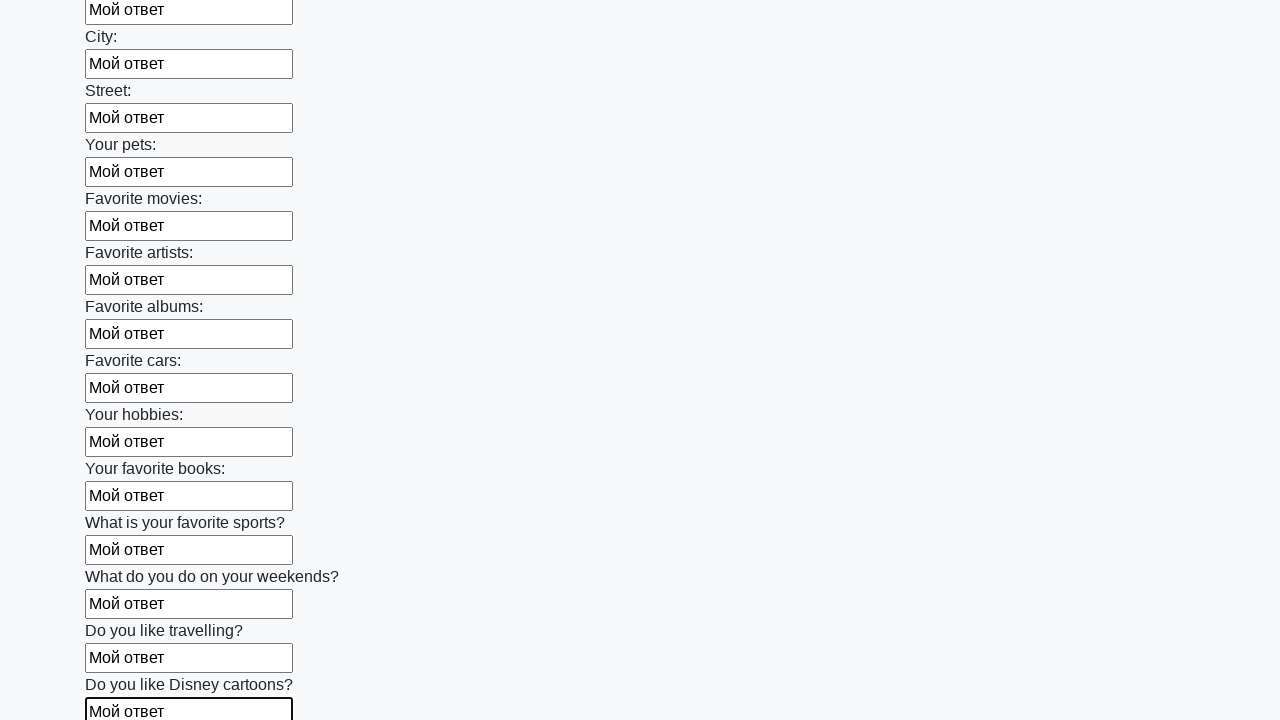

Filled an input field with 'Мой ответ' on input >> nth=17
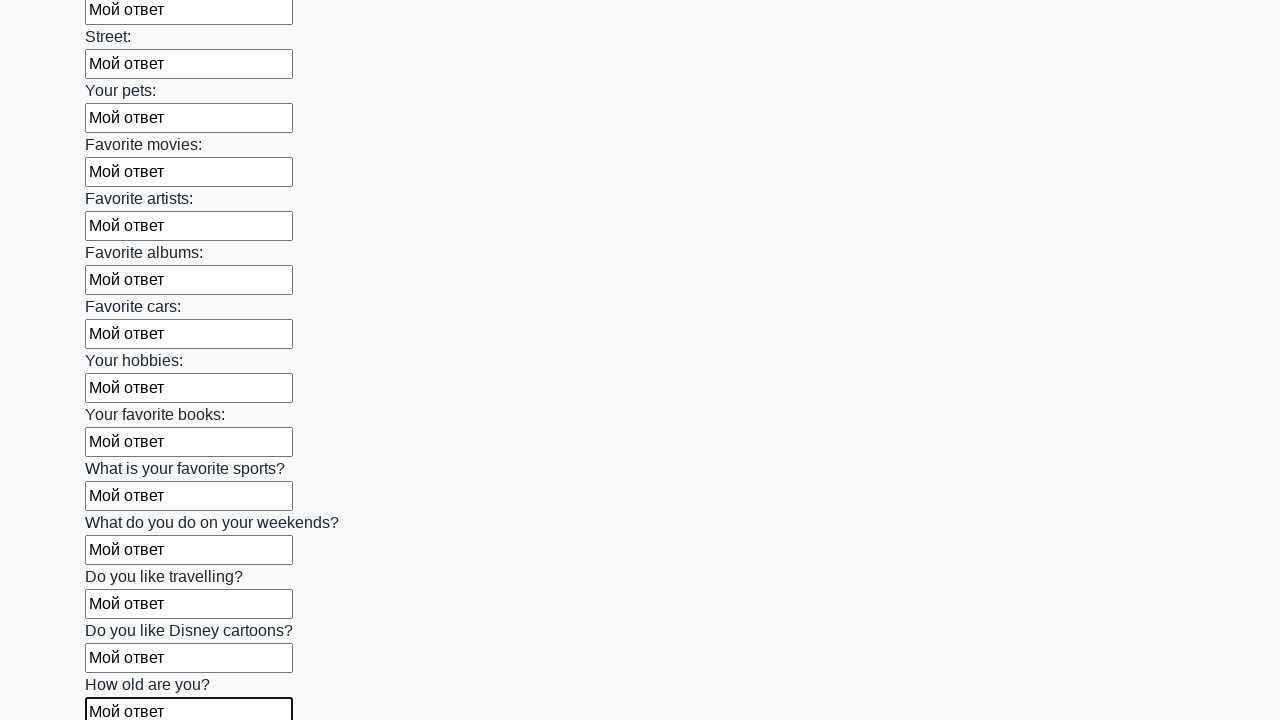

Filled an input field with 'Мой ответ' on input >> nth=18
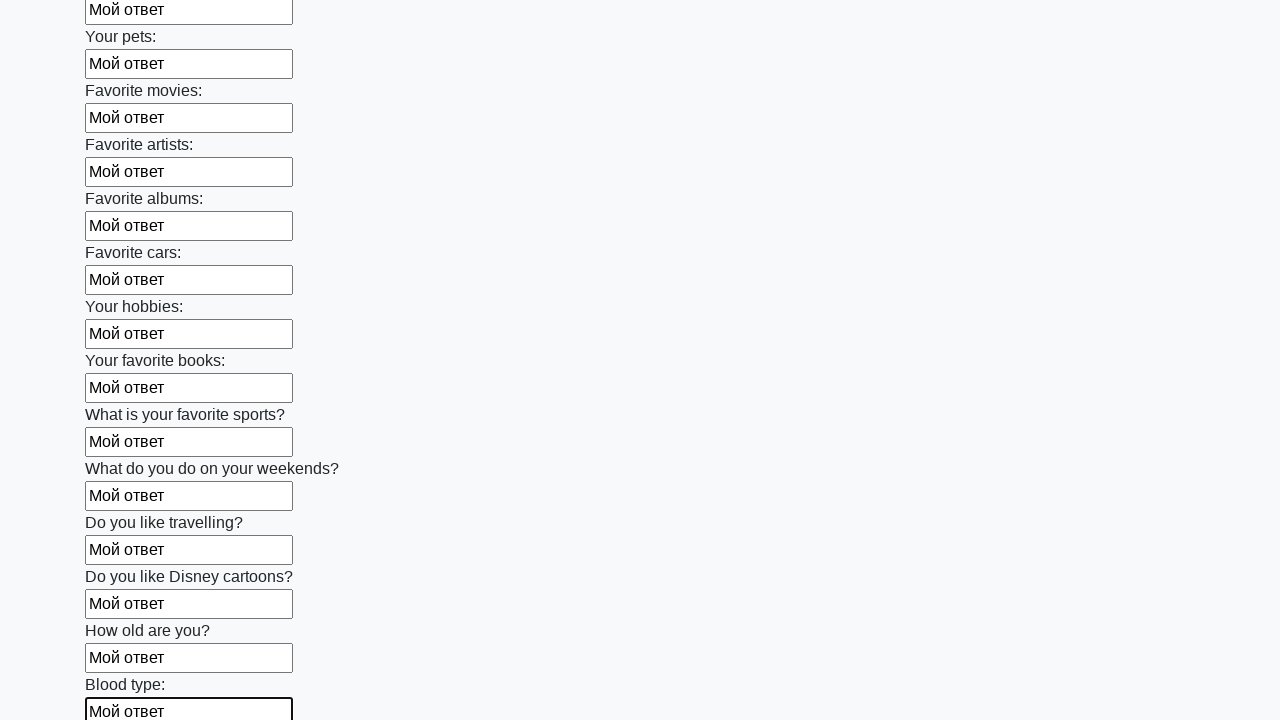

Filled an input field with 'Мой ответ' on input >> nth=19
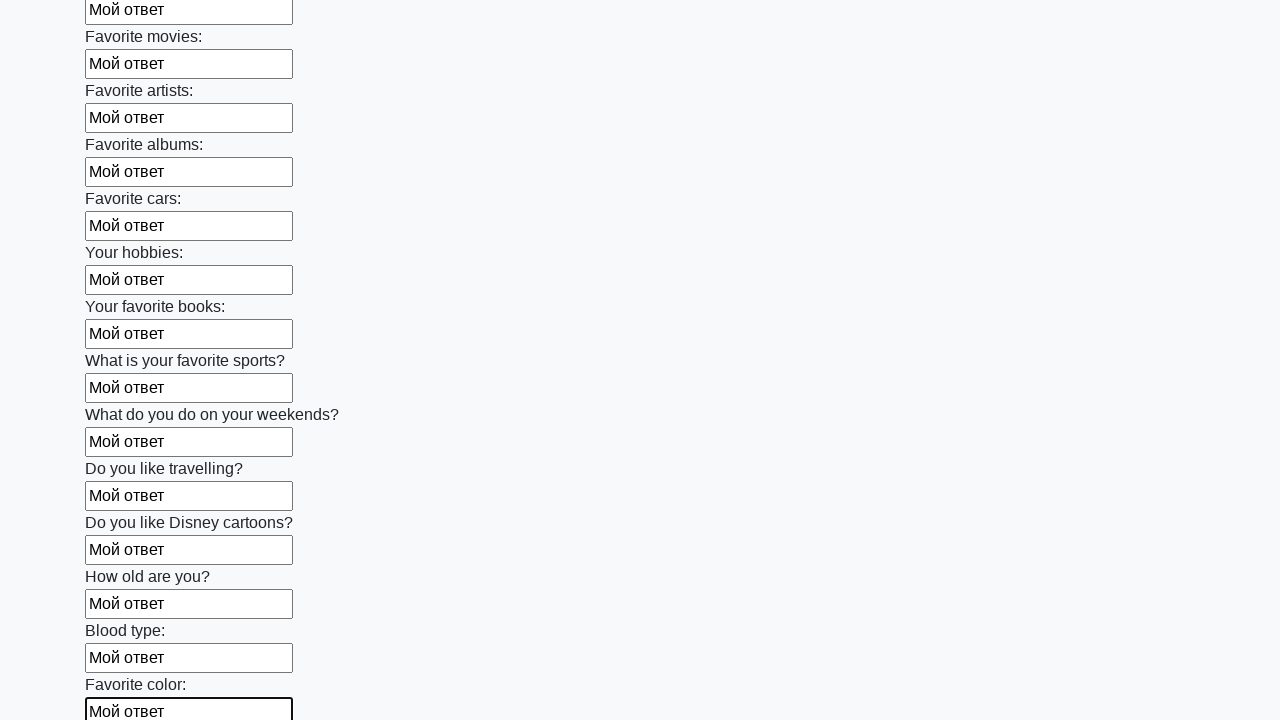

Filled an input field with 'Мой ответ' on input >> nth=20
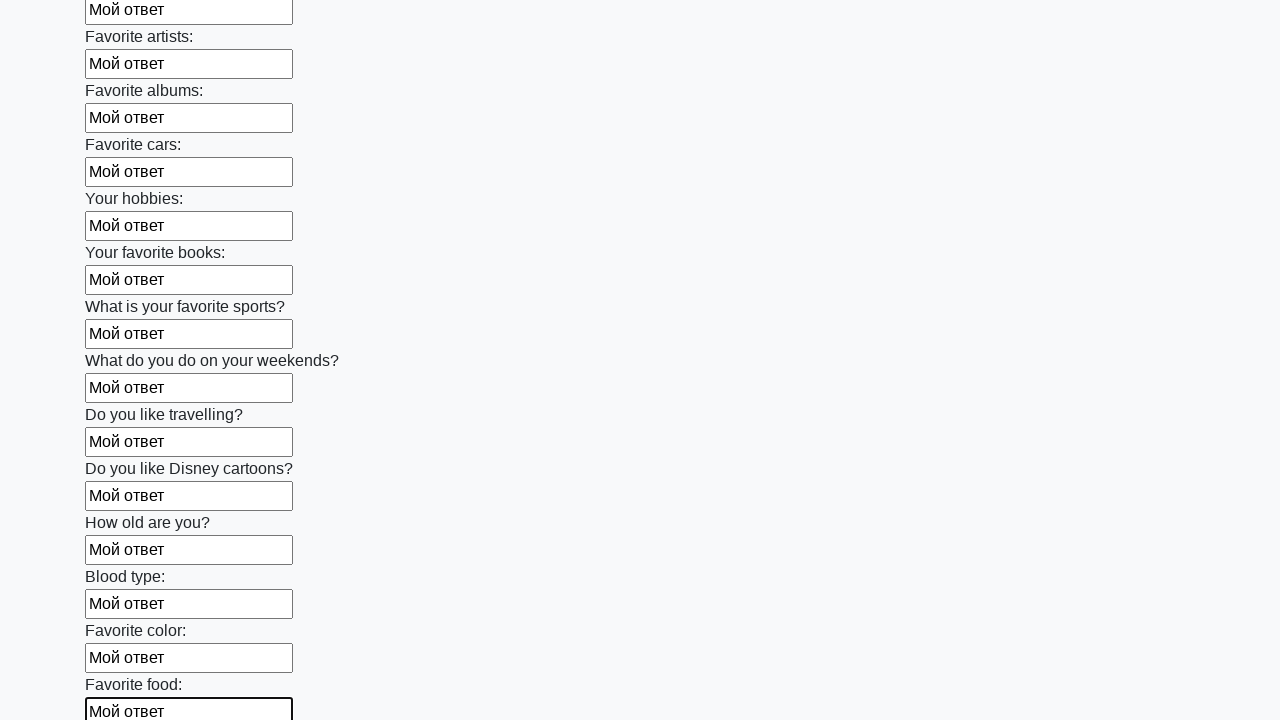

Filled an input field with 'Мой ответ' on input >> nth=21
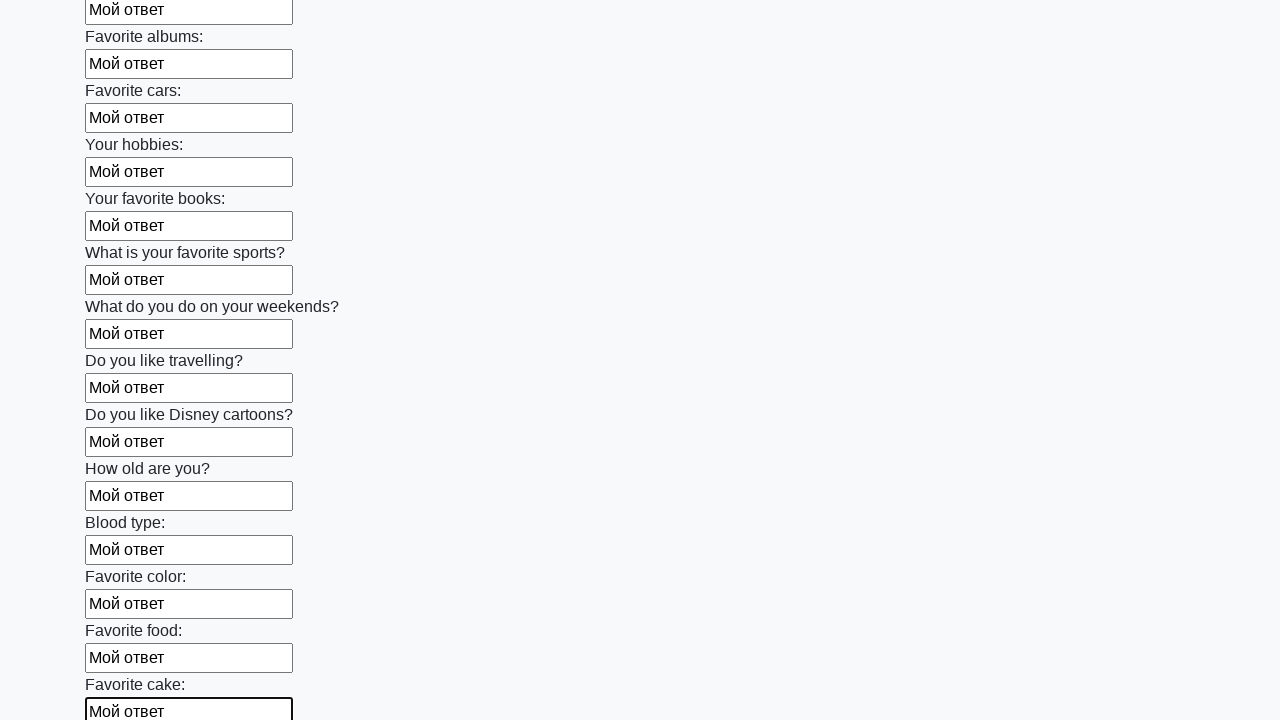

Filled an input field with 'Мой ответ' on input >> nth=22
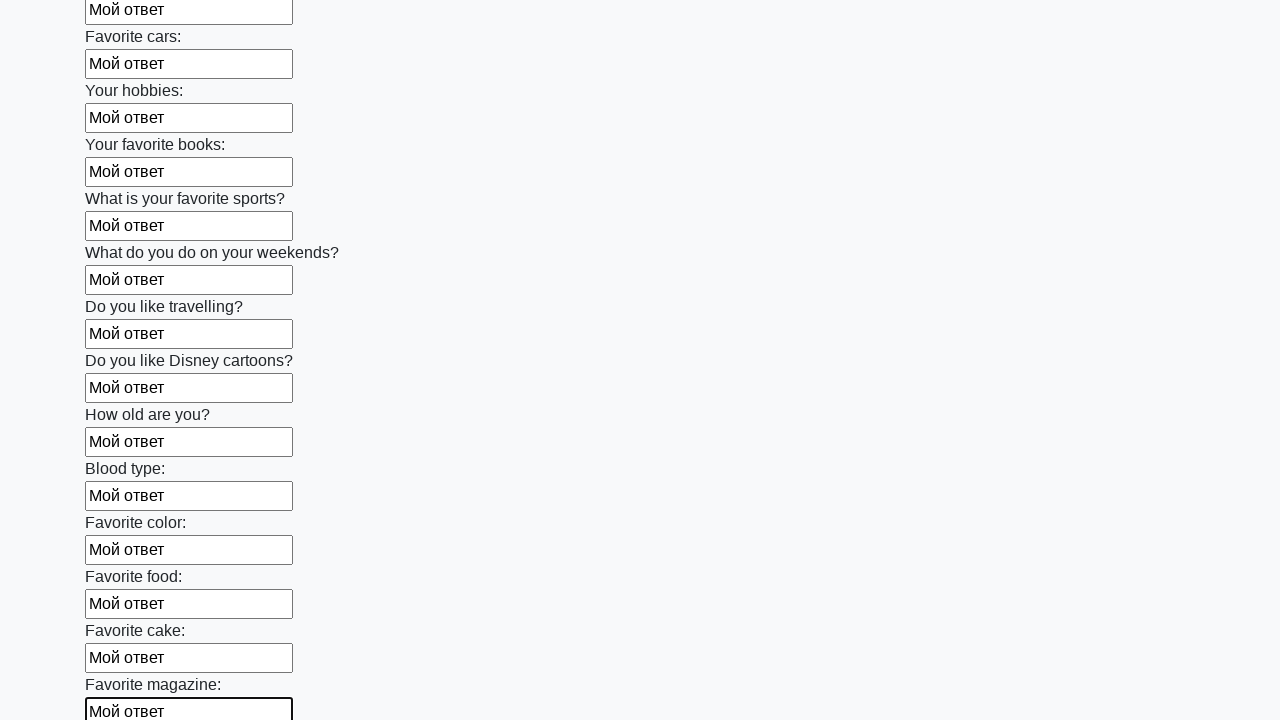

Filled an input field with 'Мой ответ' on input >> nth=23
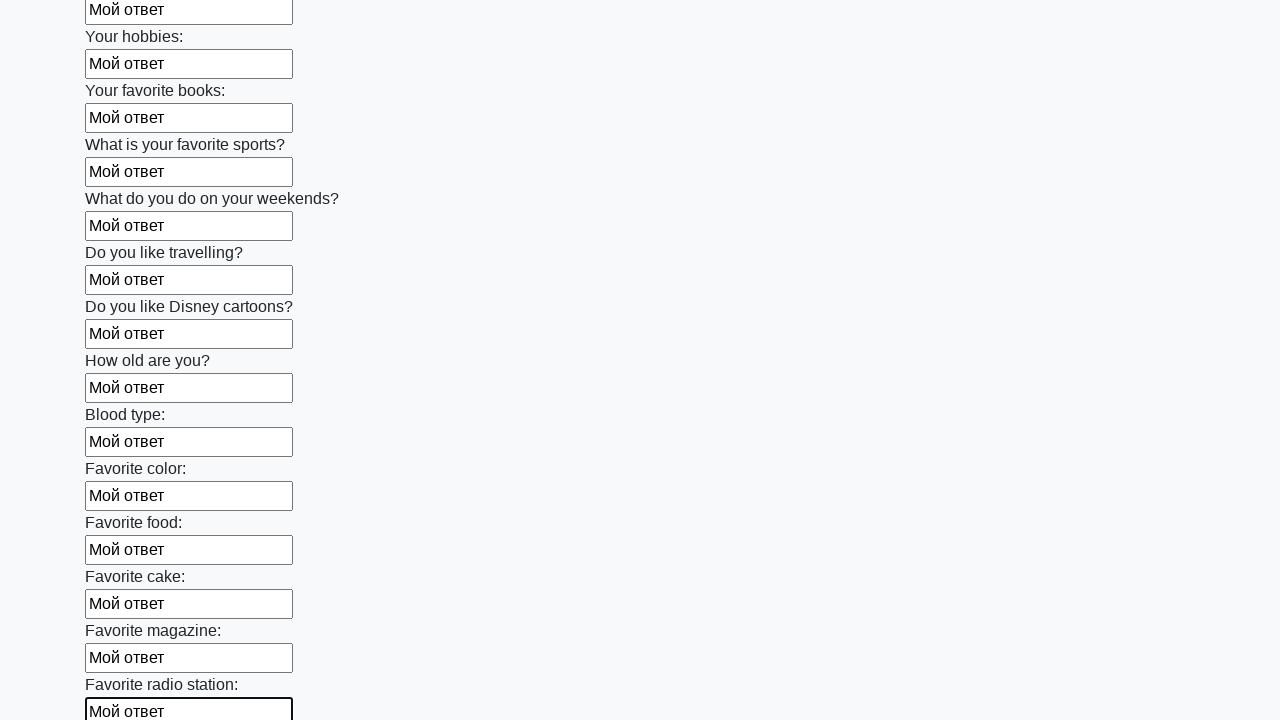

Filled an input field with 'Мой ответ' on input >> nth=24
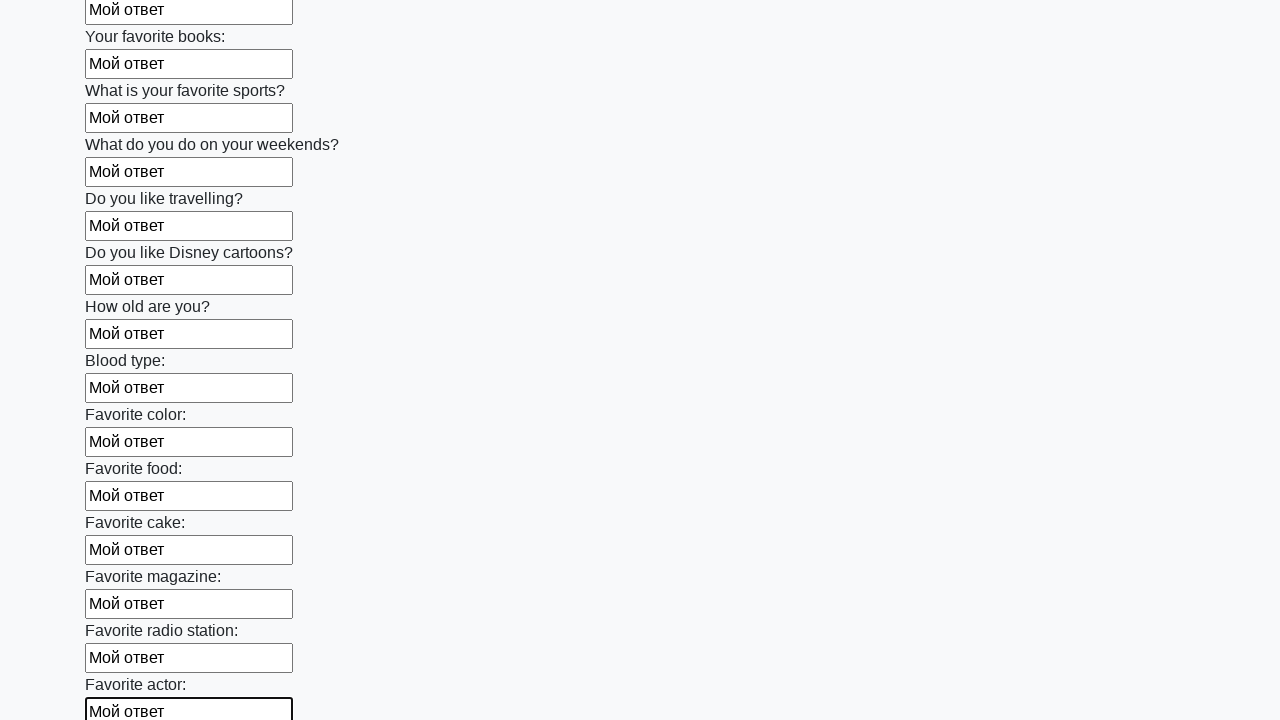

Filled an input field with 'Мой ответ' on input >> nth=25
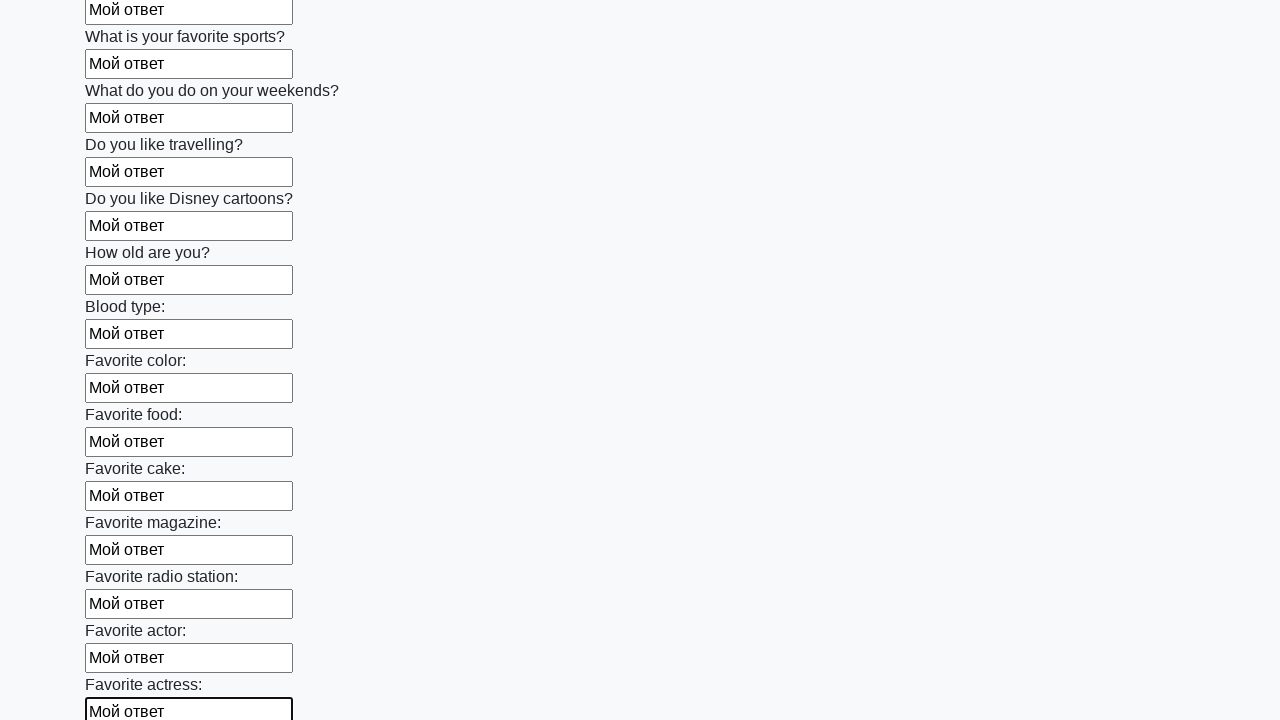

Filled an input field with 'Мой ответ' on input >> nth=26
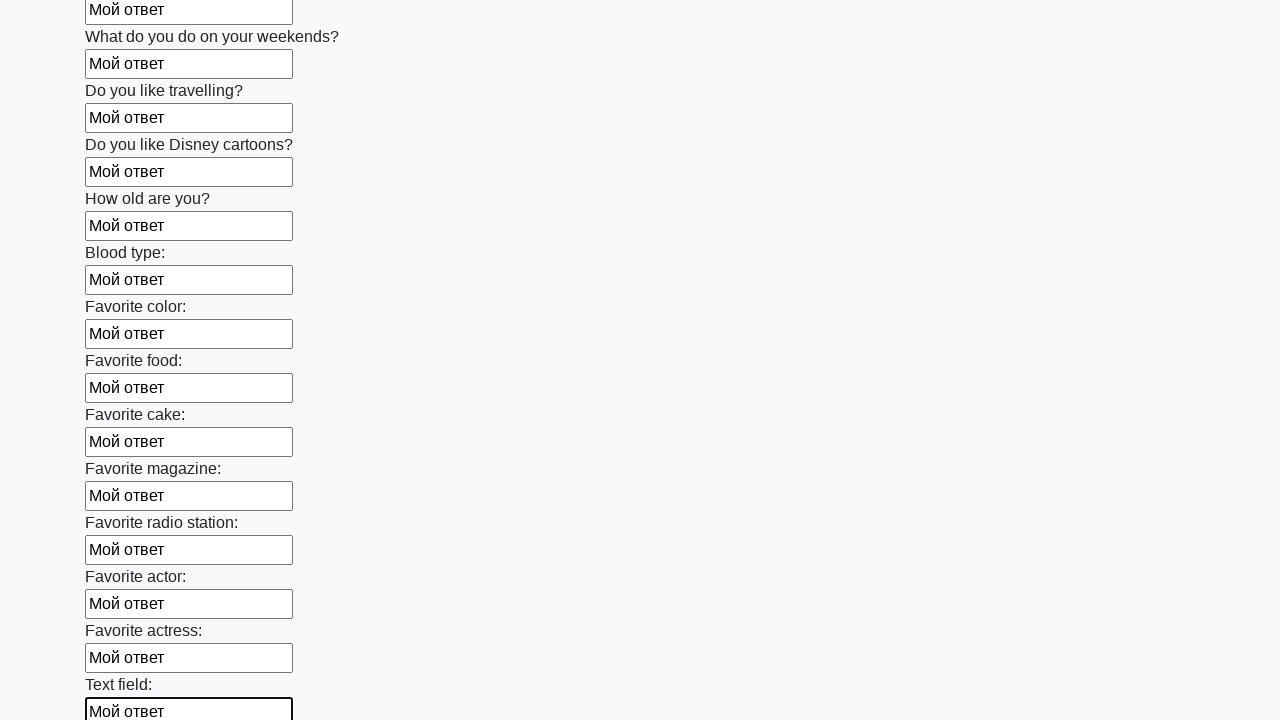

Filled an input field with 'Мой ответ' on input >> nth=27
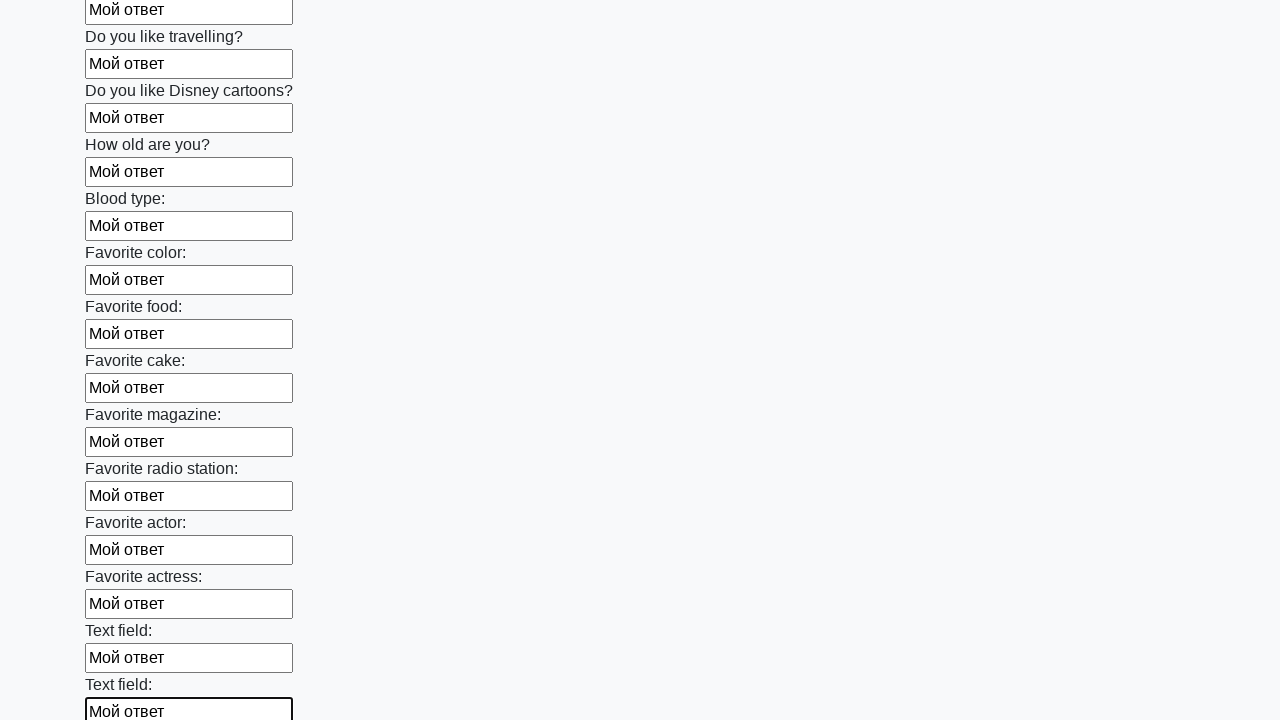

Filled an input field with 'Мой ответ' on input >> nth=28
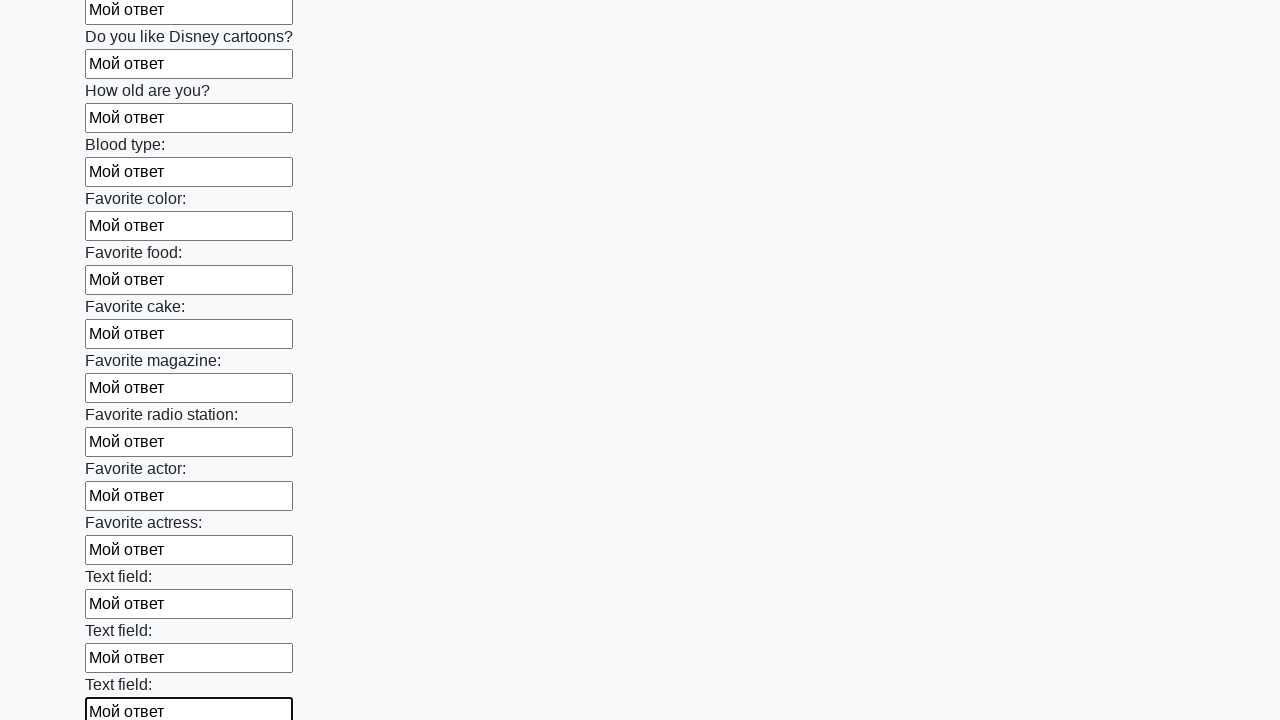

Filled an input field with 'Мой ответ' on input >> nth=29
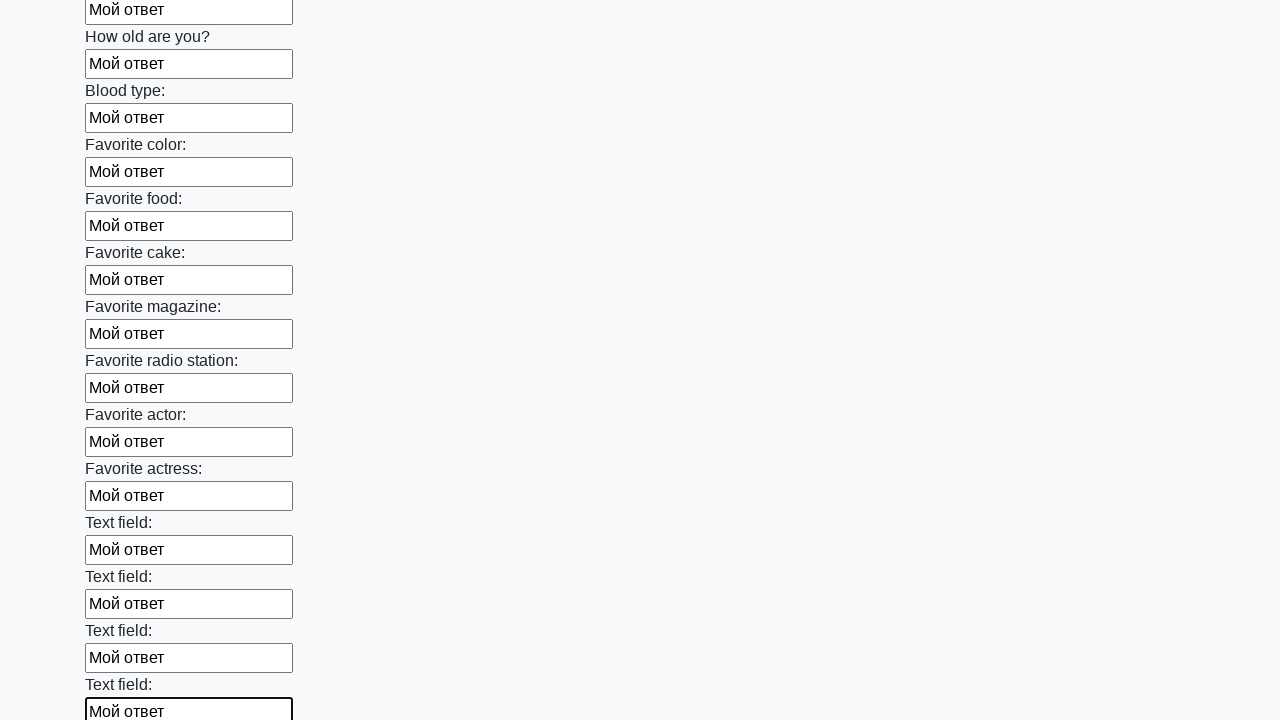

Filled an input field with 'Мой ответ' on input >> nth=30
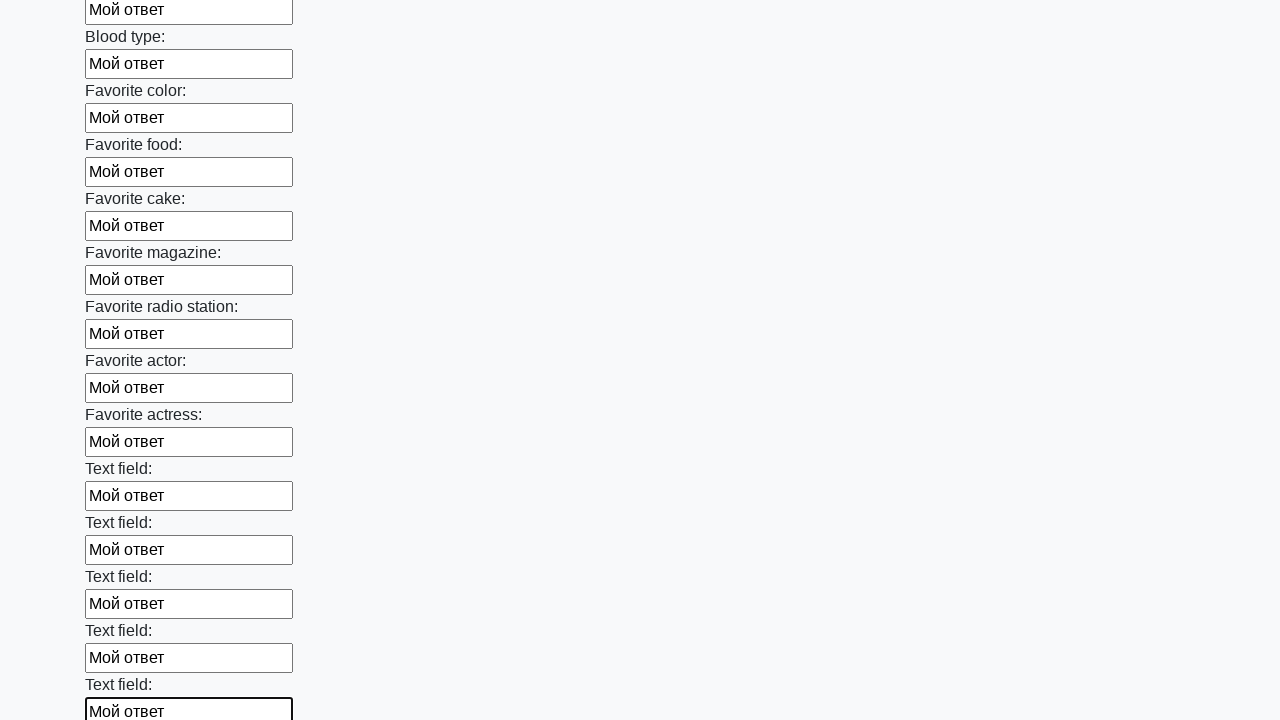

Filled an input field with 'Мой ответ' on input >> nth=31
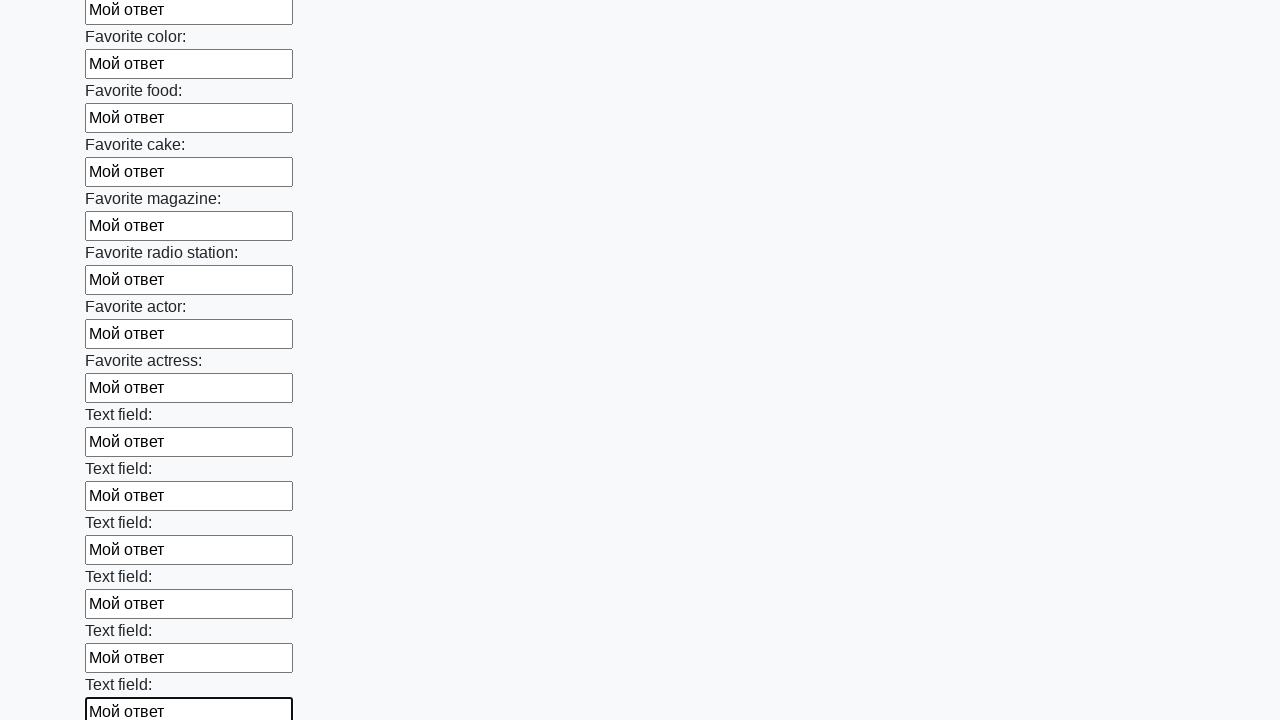

Filled an input field with 'Мой ответ' on input >> nth=32
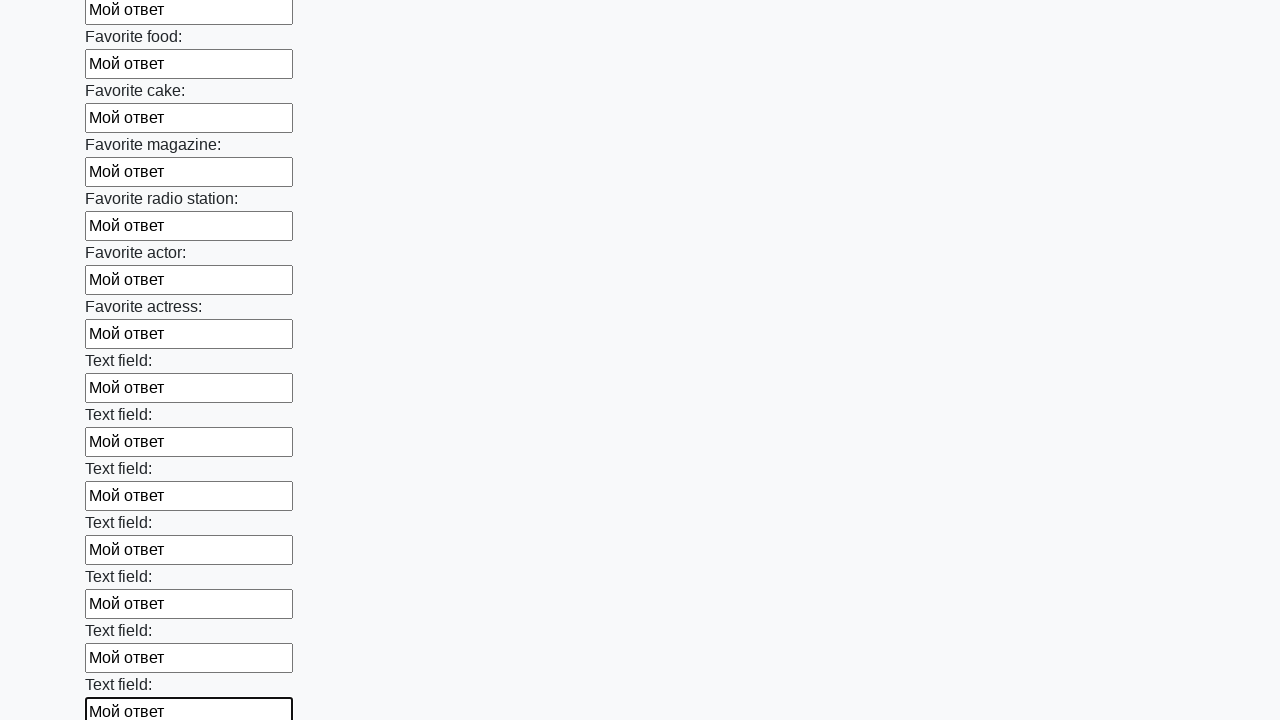

Filled an input field with 'Мой ответ' on input >> nth=33
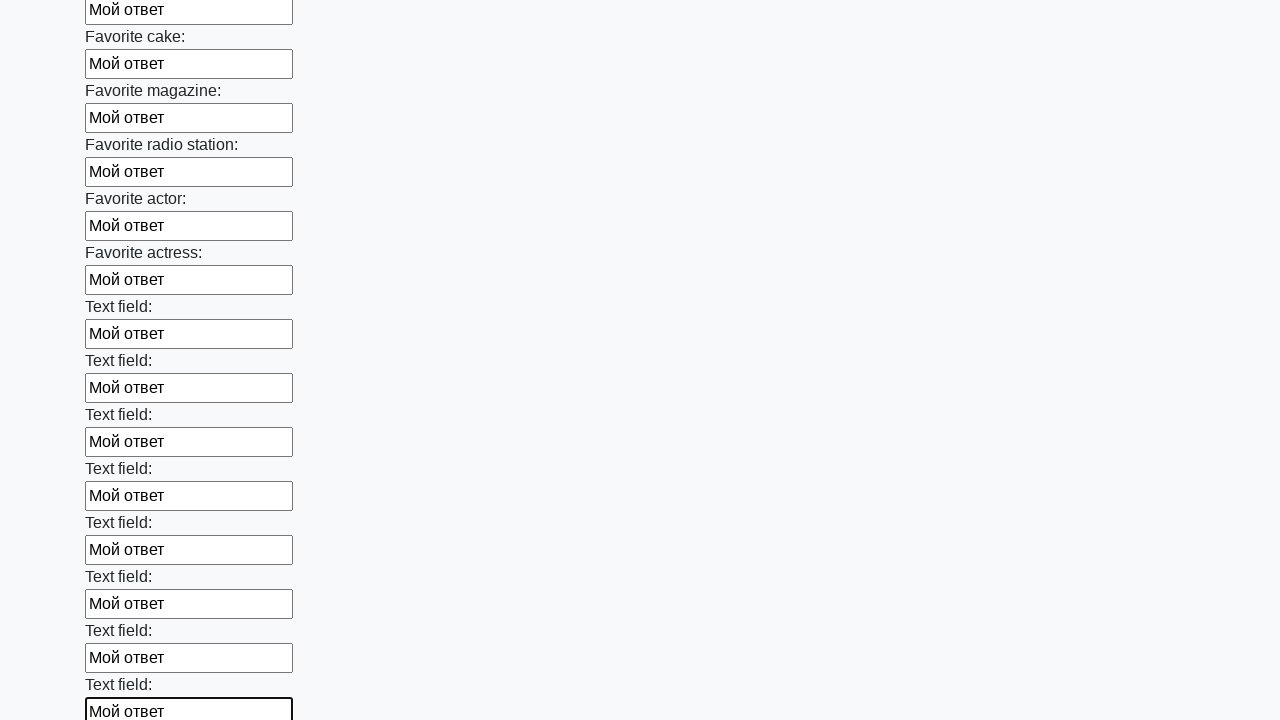

Filled an input field with 'Мой ответ' on input >> nth=34
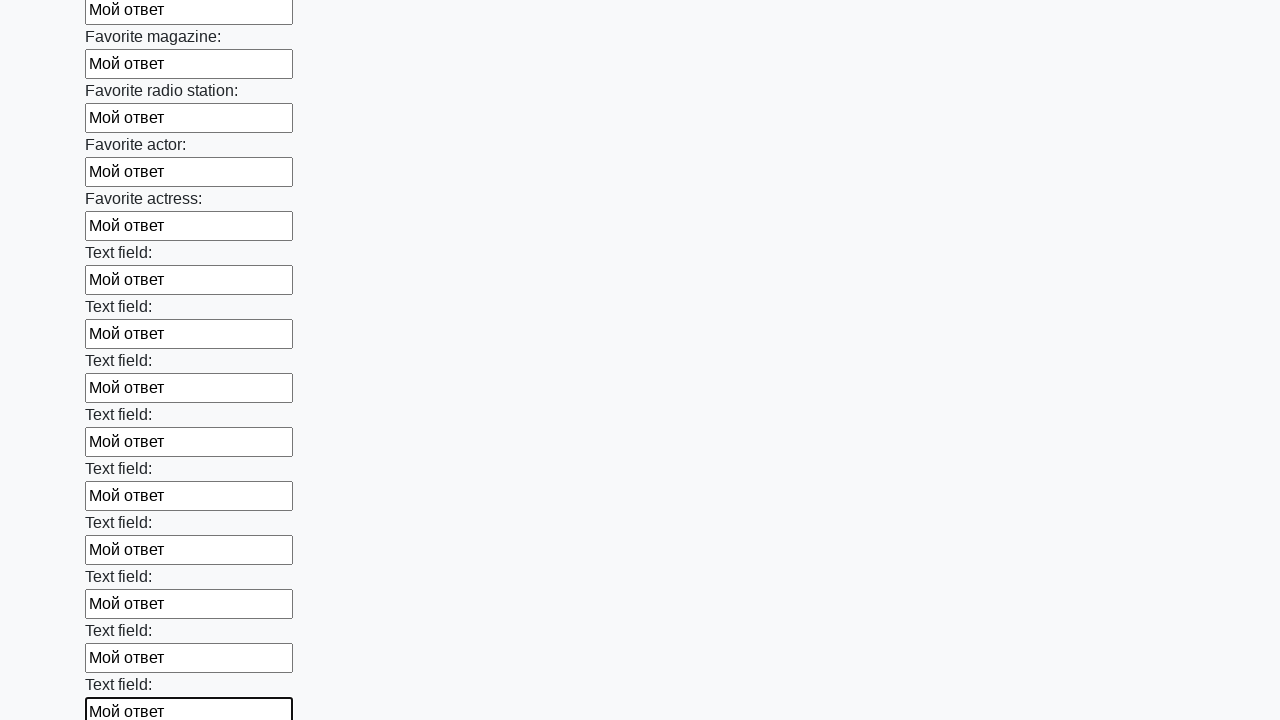

Filled an input field with 'Мой ответ' on input >> nth=35
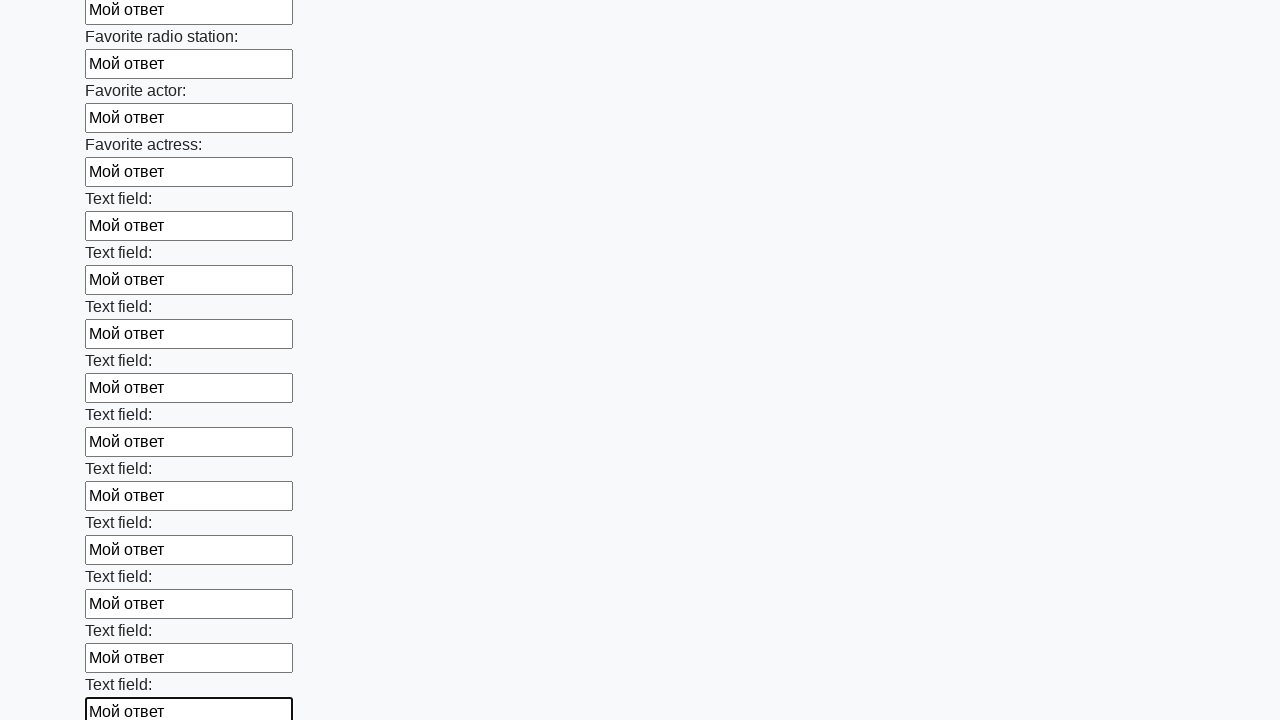

Filled an input field with 'Мой ответ' on input >> nth=36
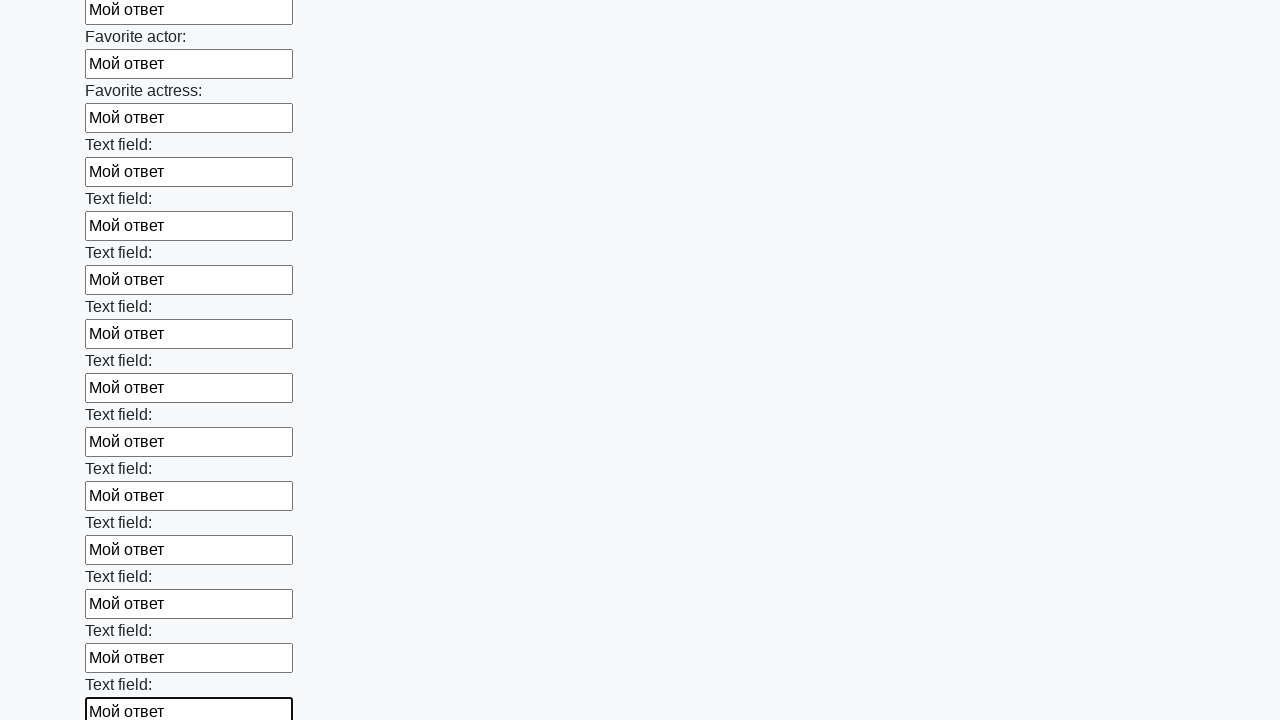

Filled an input field with 'Мой ответ' on input >> nth=37
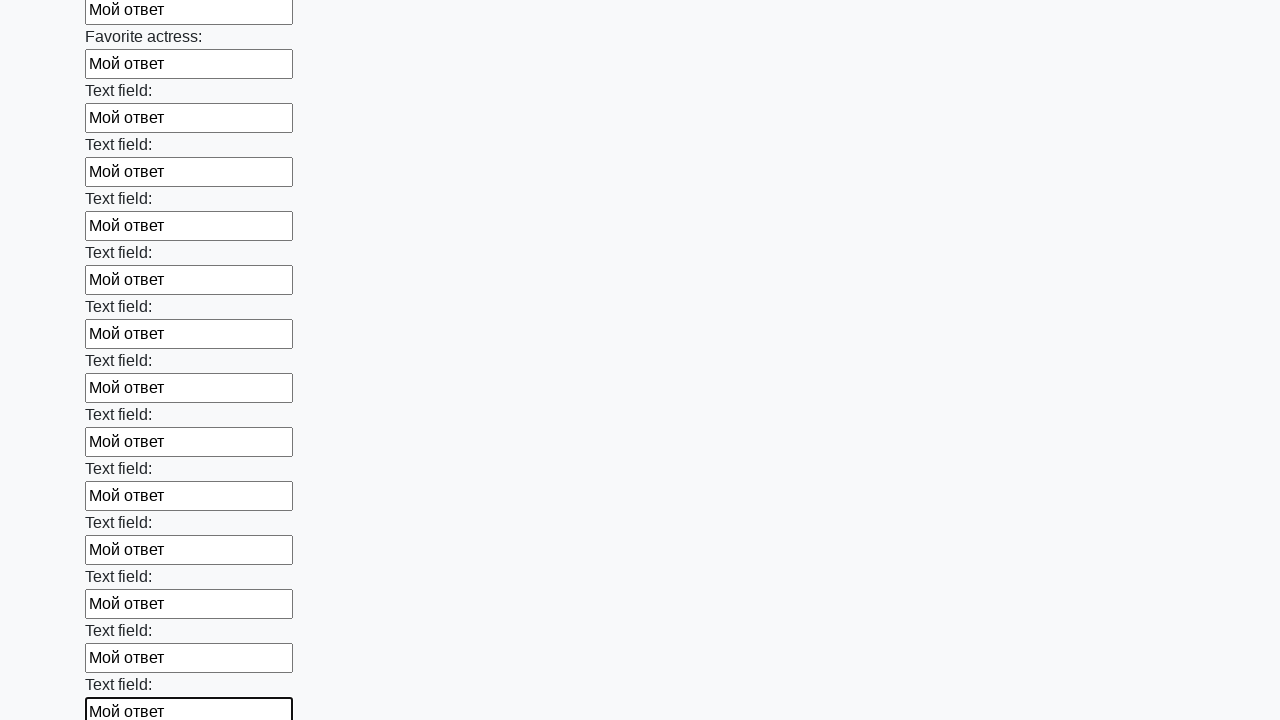

Filled an input field with 'Мой ответ' on input >> nth=38
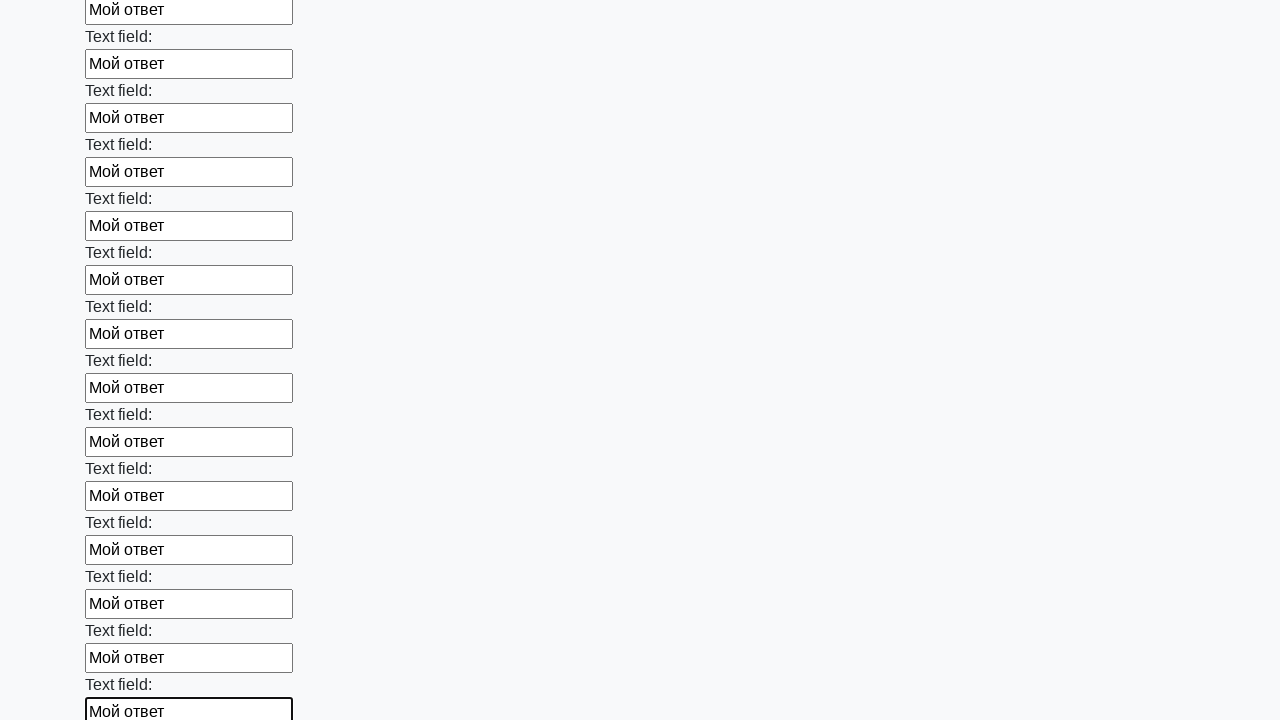

Filled an input field with 'Мой ответ' on input >> nth=39
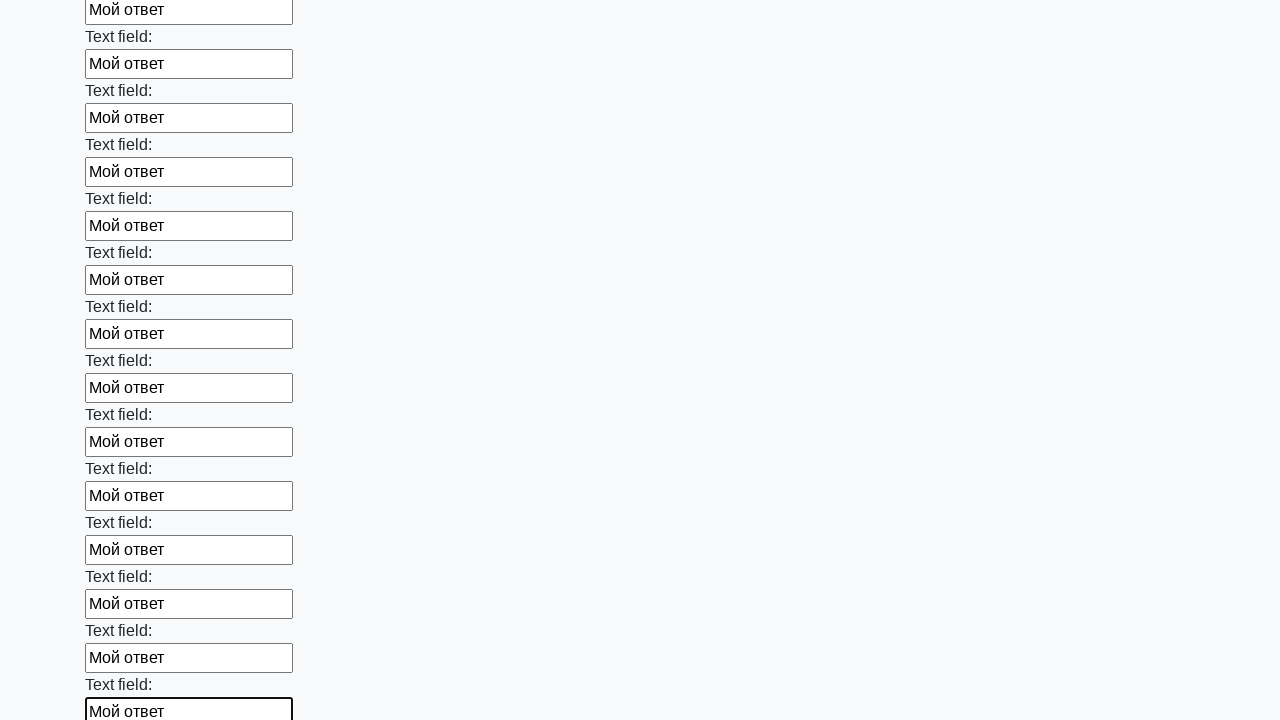

Filled an input field with 'Мой ответ' on input >> nth=40
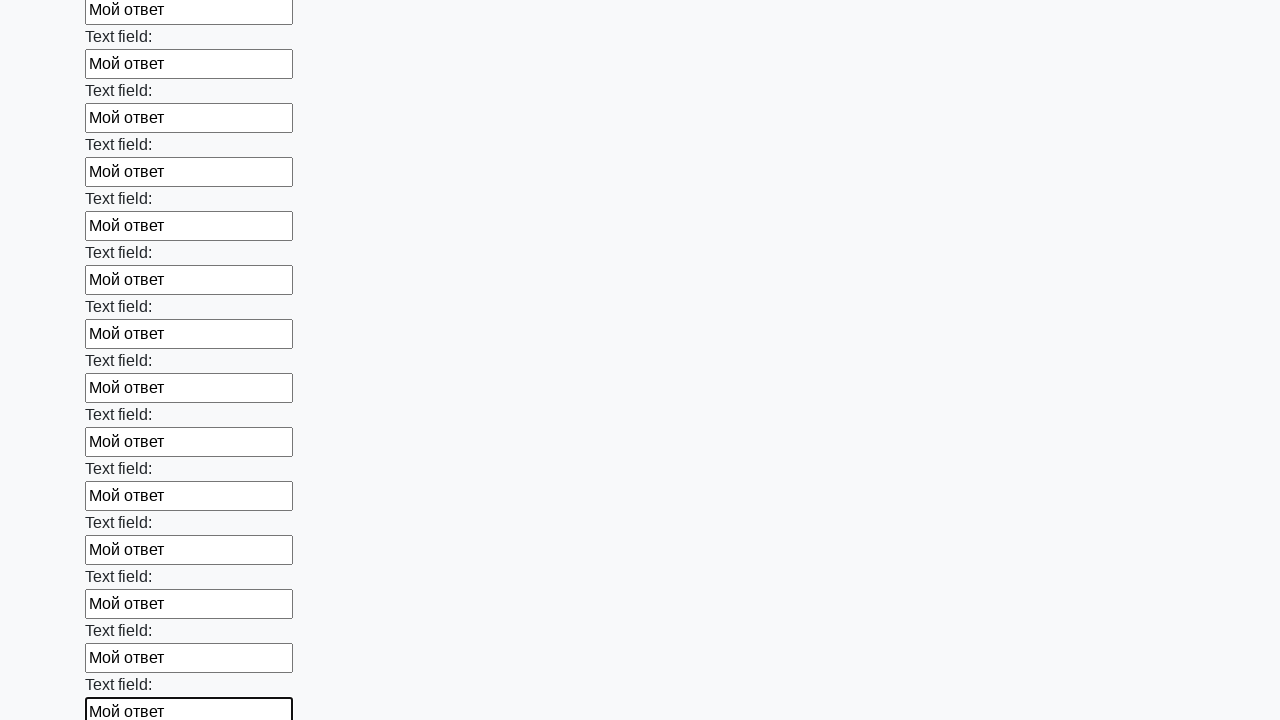

Filled an input field with 'Мой ответ' on input >> nth=41
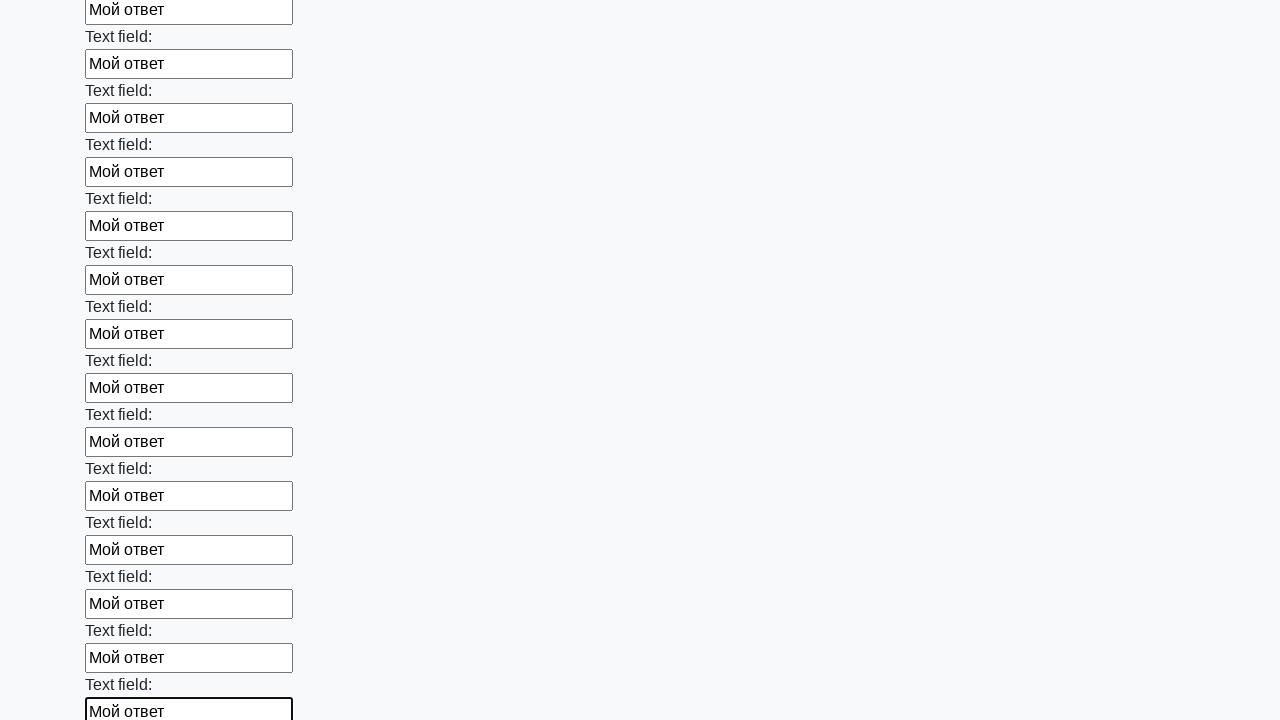

Filled an input field with 'Мой ответ' on input >> nth=42
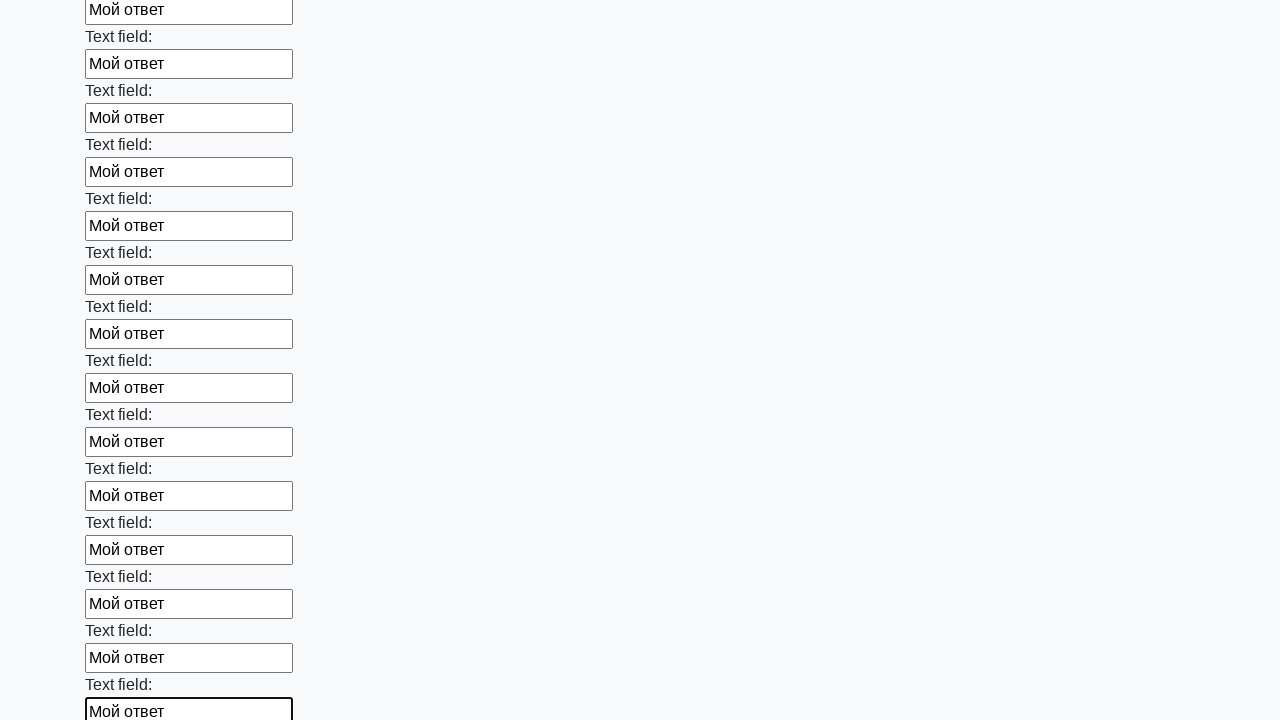

Filled an input field with 'Мой ответ' on input >> nth=43
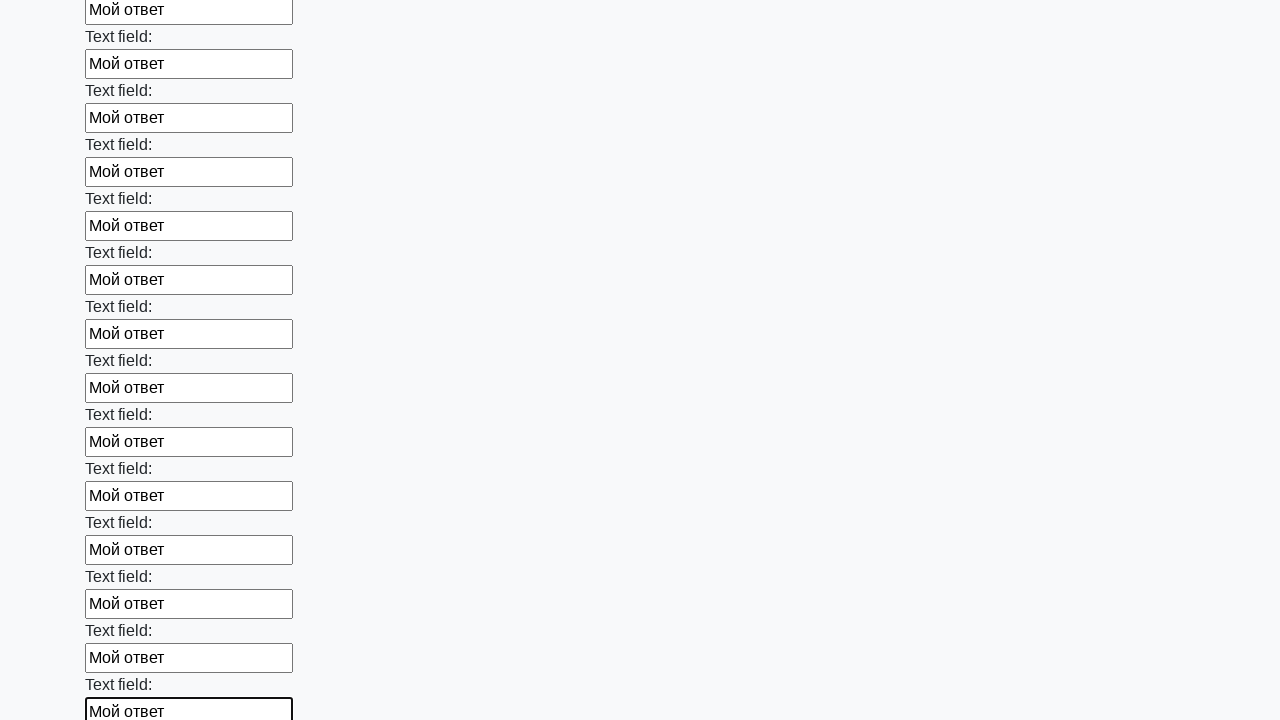

Filled an input field with 'Мой ответ' on input >> nth=44
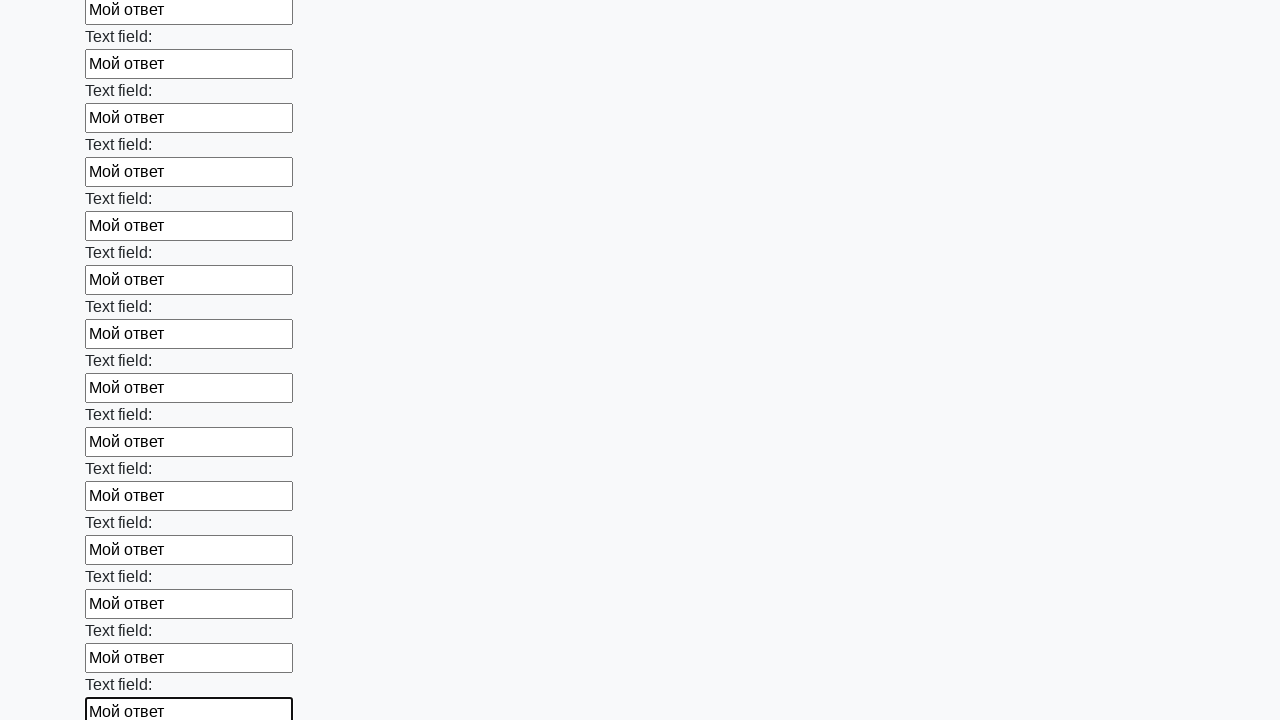

Filled an input field with 'Мой ответ' on input >> nth=45
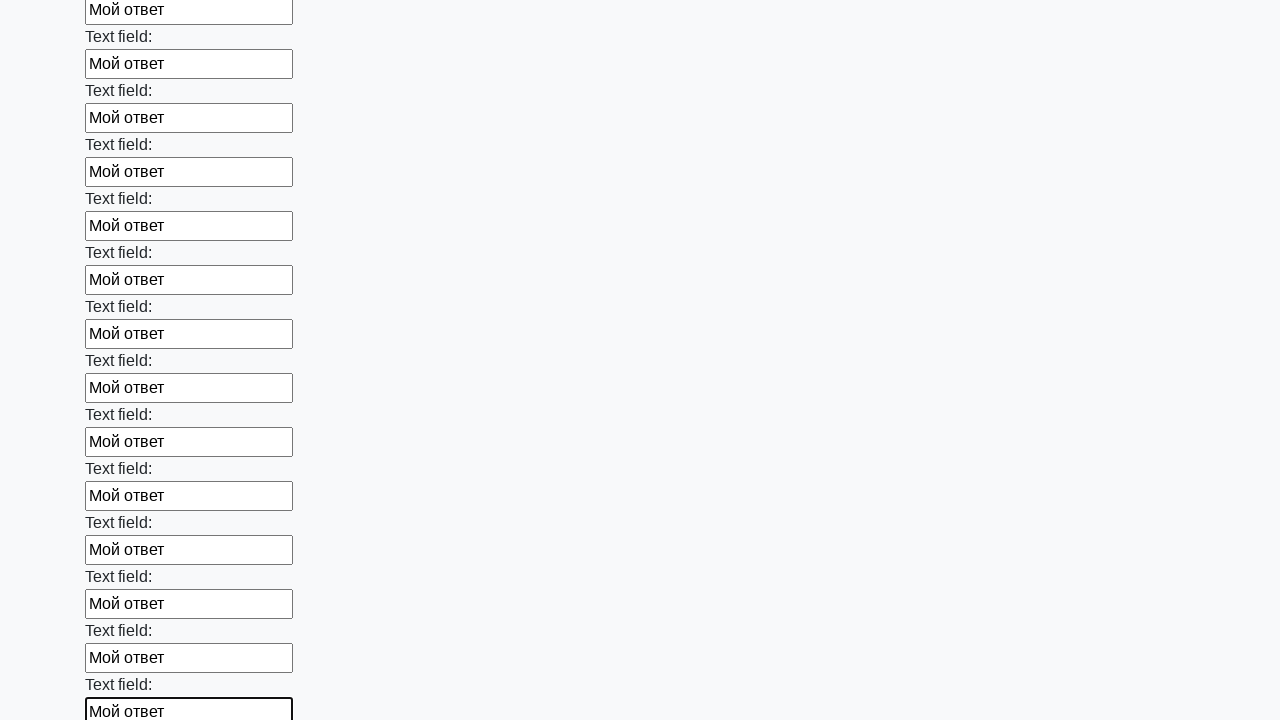

Filled an input field with 'Мой ответ' on input >> nth=46
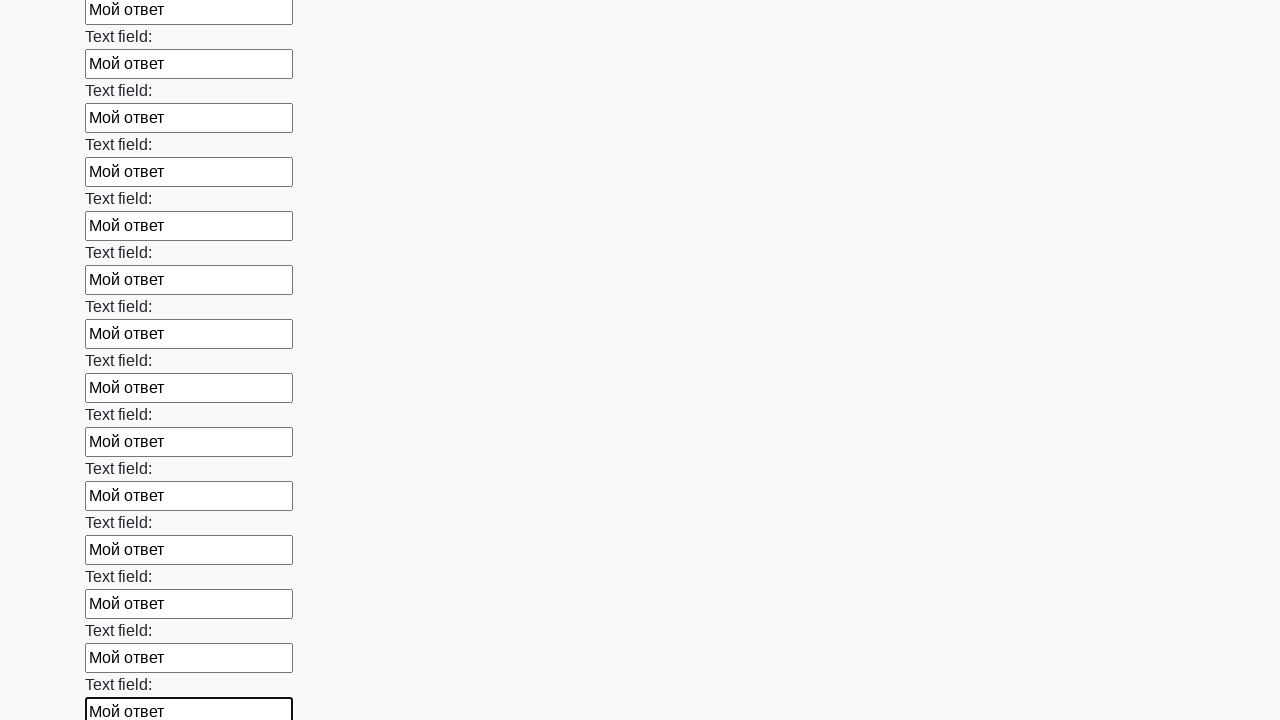

Filled an input field with 'Мой ответ' on input >> nth=47
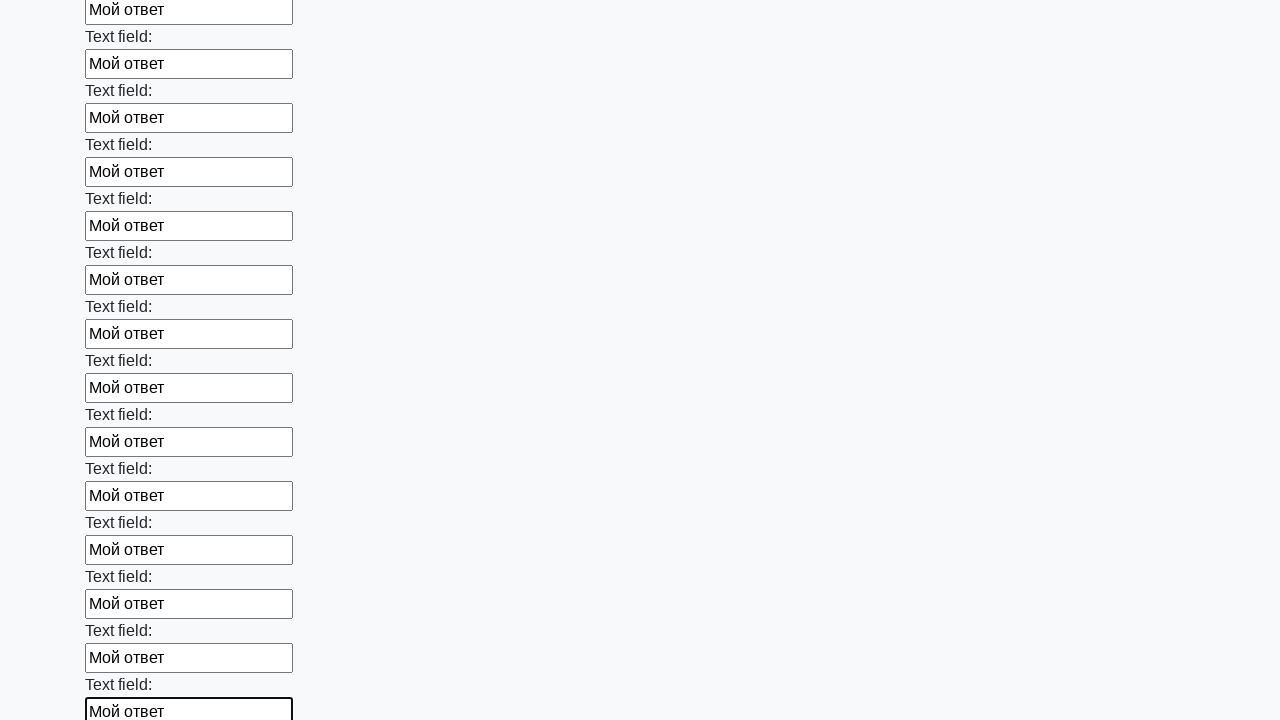

Filled an input field with 'Мой ответ' on input >> nth=48
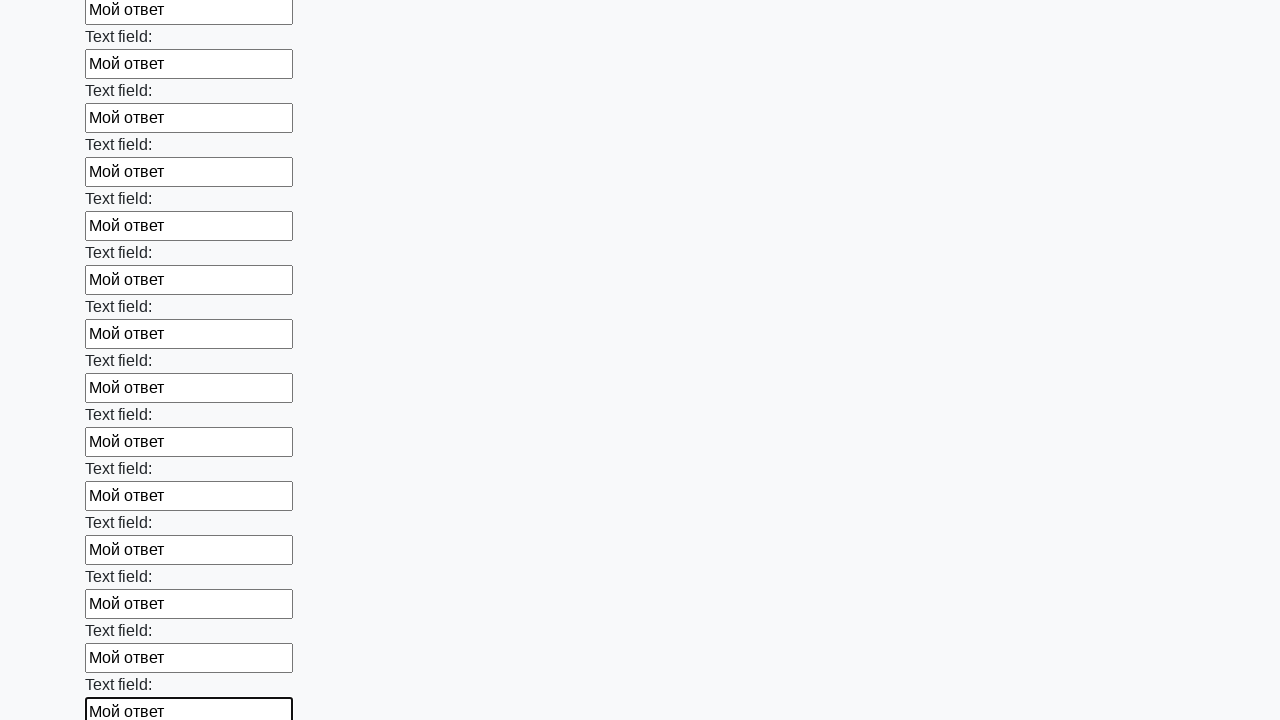

Filled an input field with 'Мой ответ' on input >> nth=49
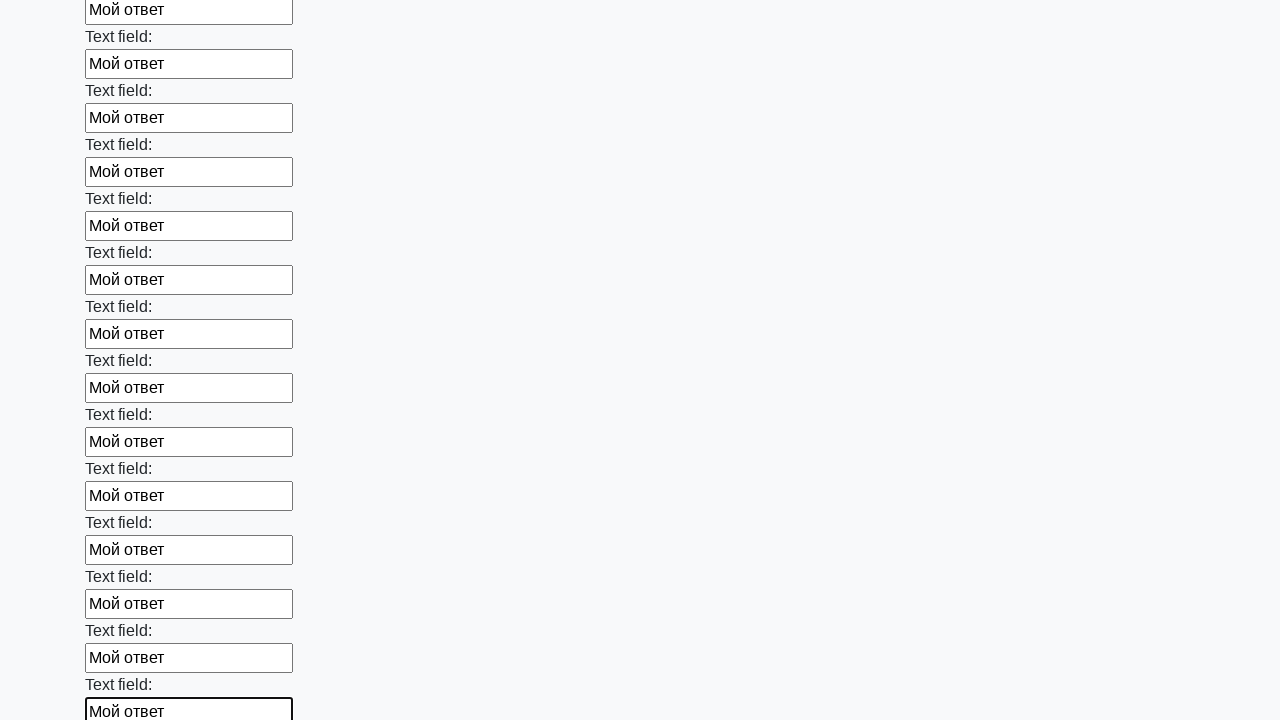

Filled an input field with 'Мой ответ' on input >> nth=50
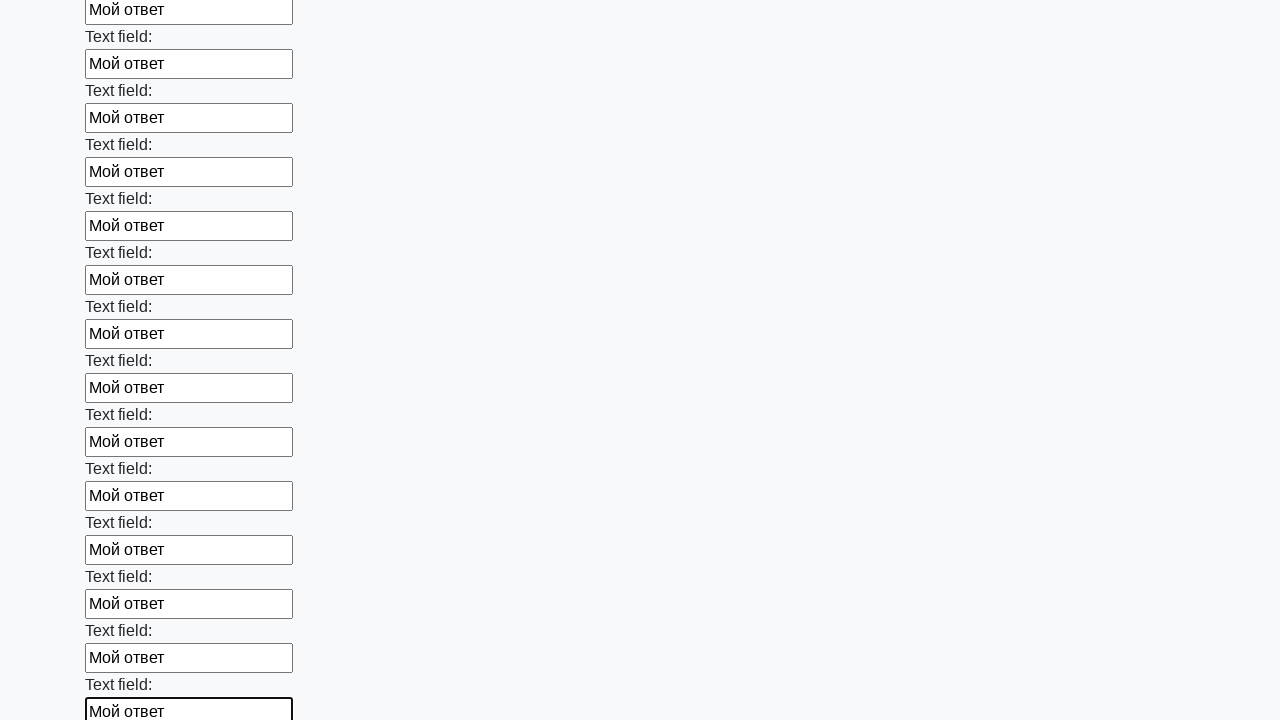

Filled an input field with 'Мой ответ' on input >> nth=51
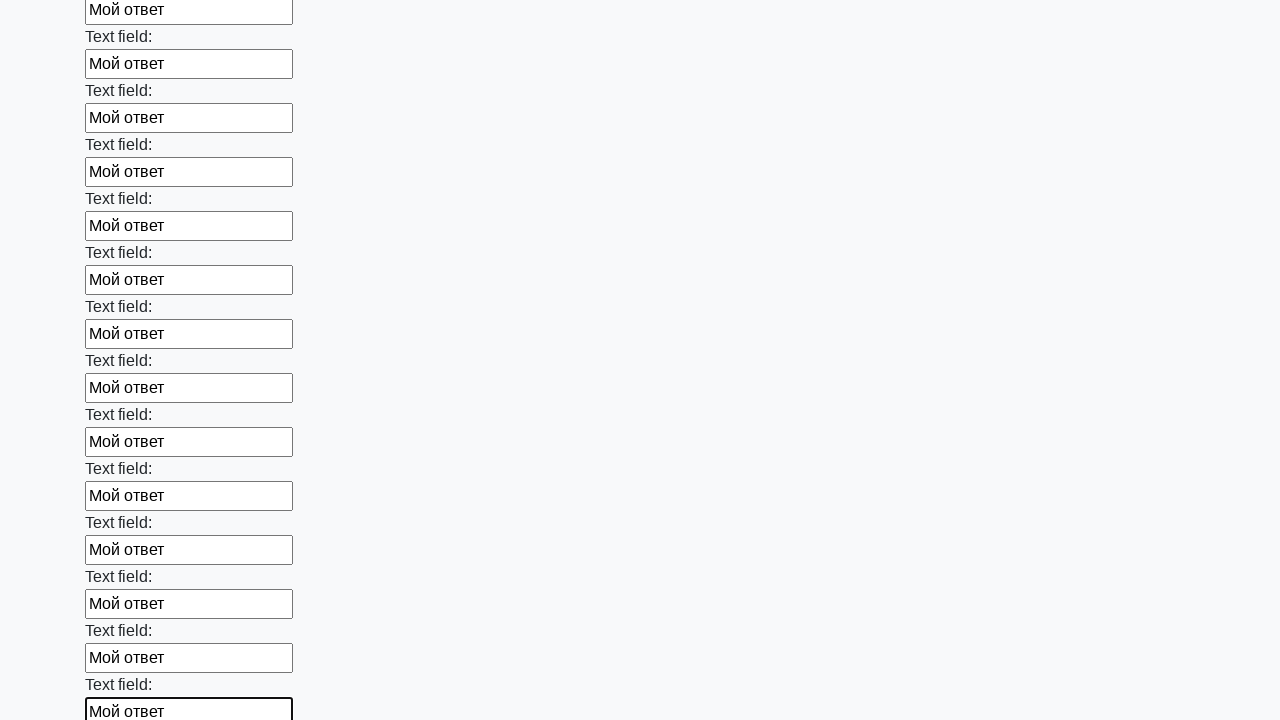

Filled an input field with 'Мой ответ' on input >> nth=52
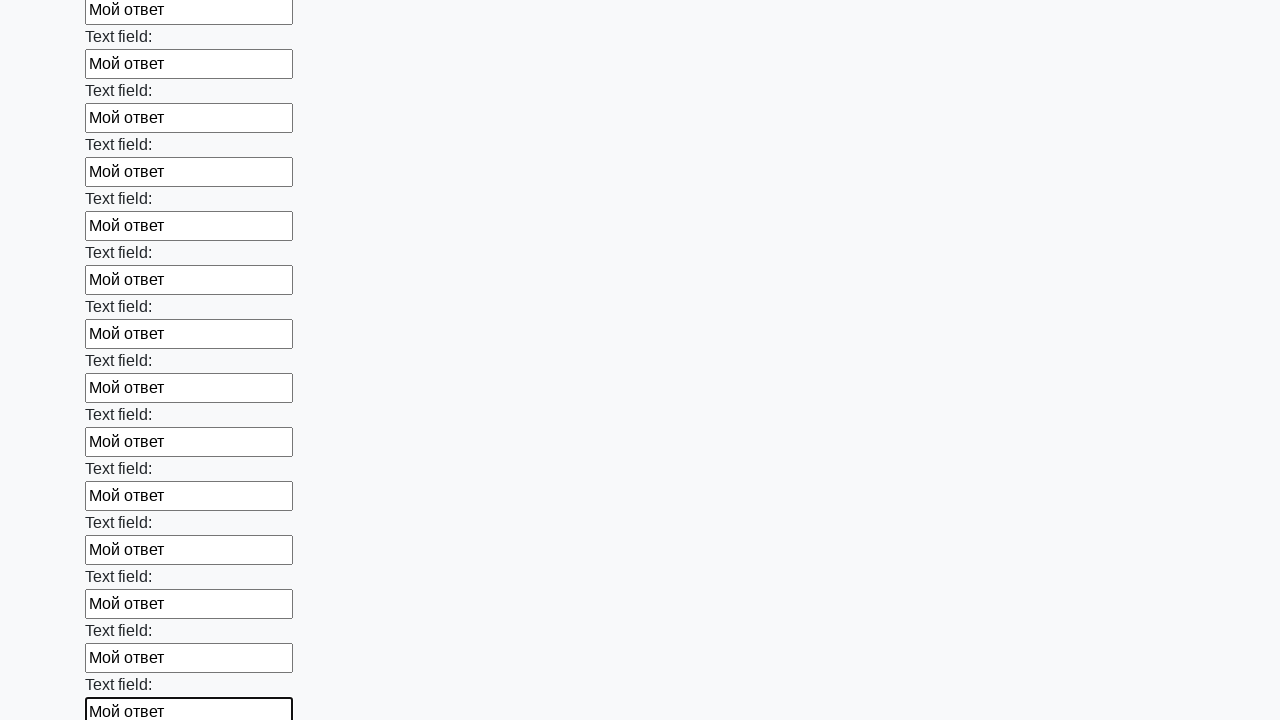

Filled an input field with 'Мой ответ' on input >> nth=53
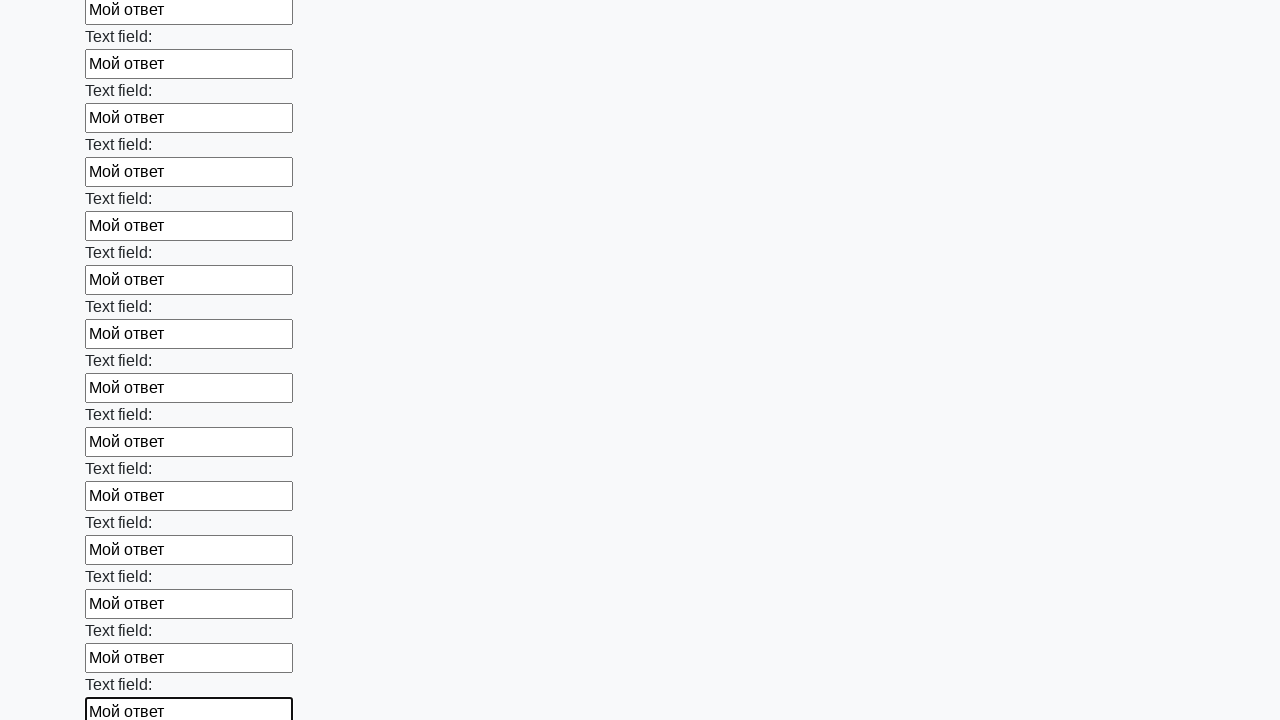

Filled an input field with 'Мой ответ' on input >> nth=54
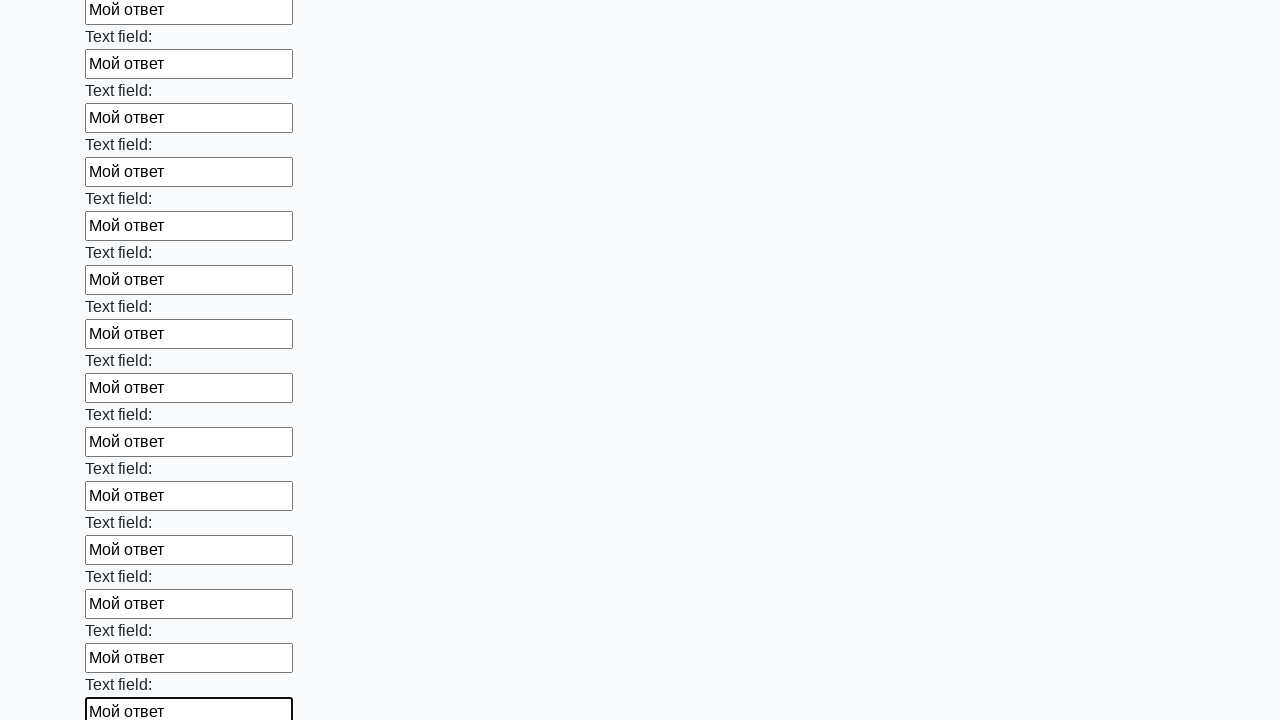

Filled an input field with 'Мой ответ' on input >> nth=55
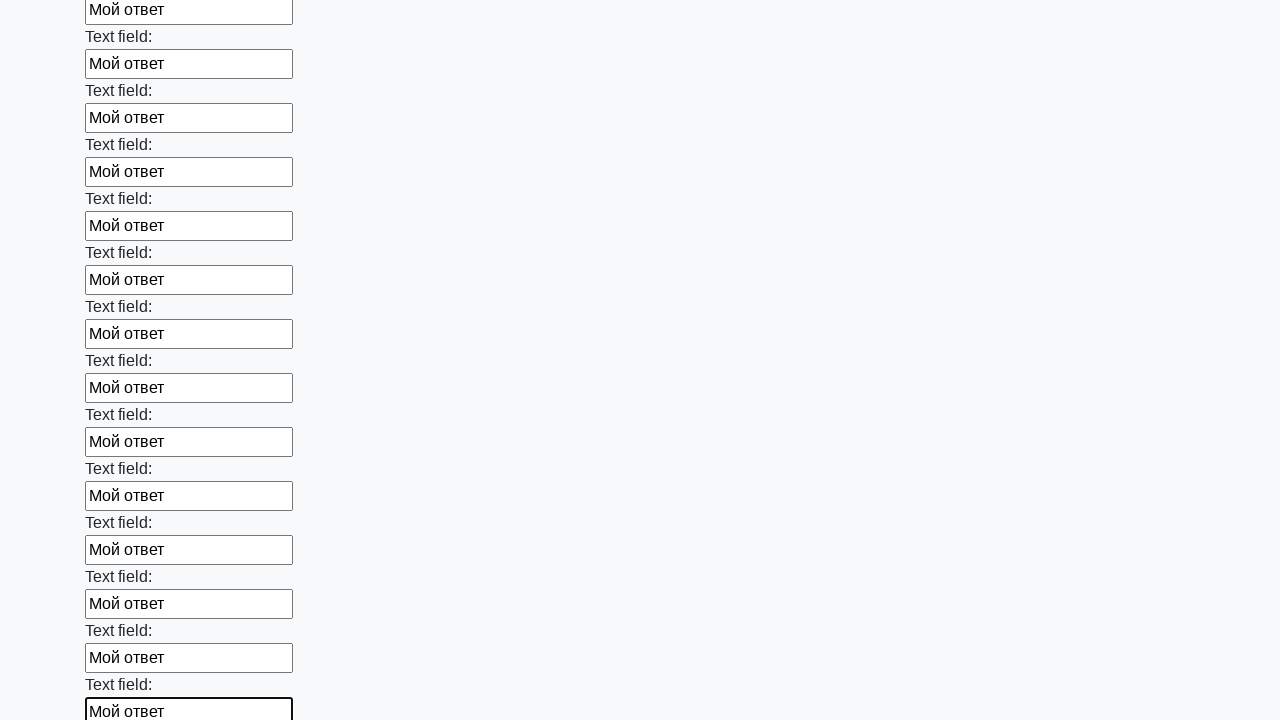

Filled an input field with 'Мой ответ' on input >> nth=56
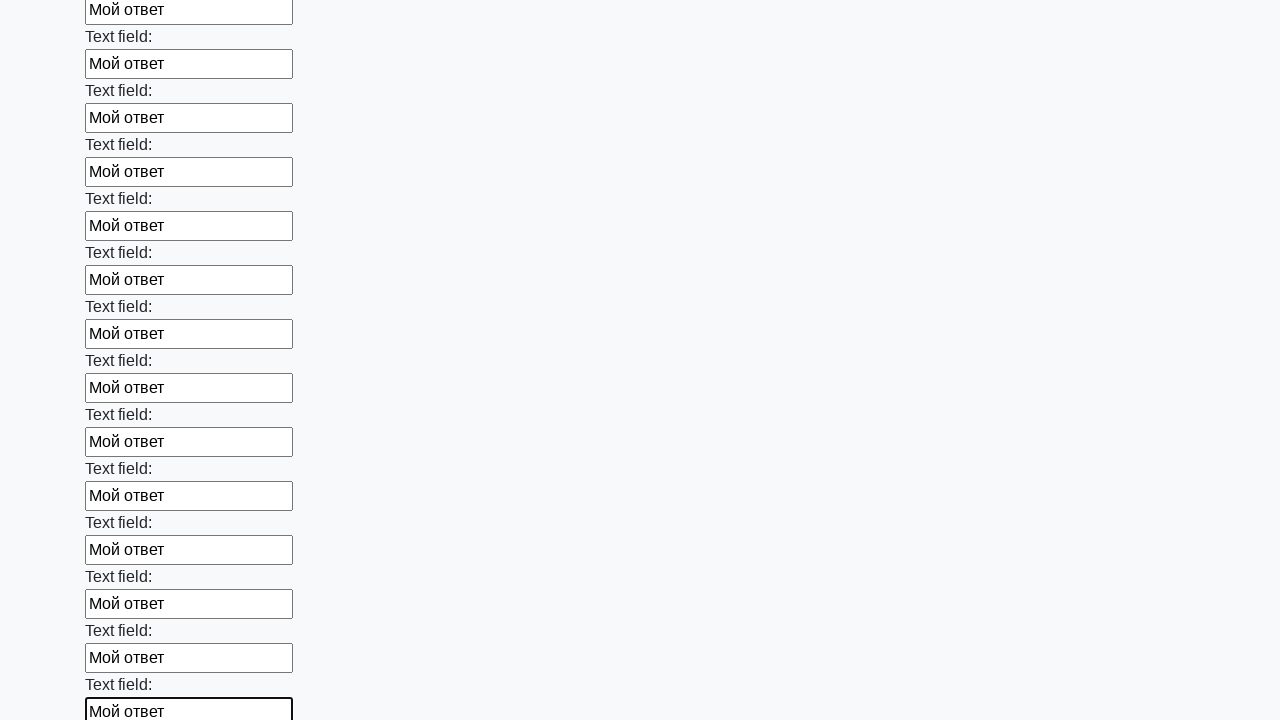

Filled an input field with 'Мой ответ' on input >> nth=57
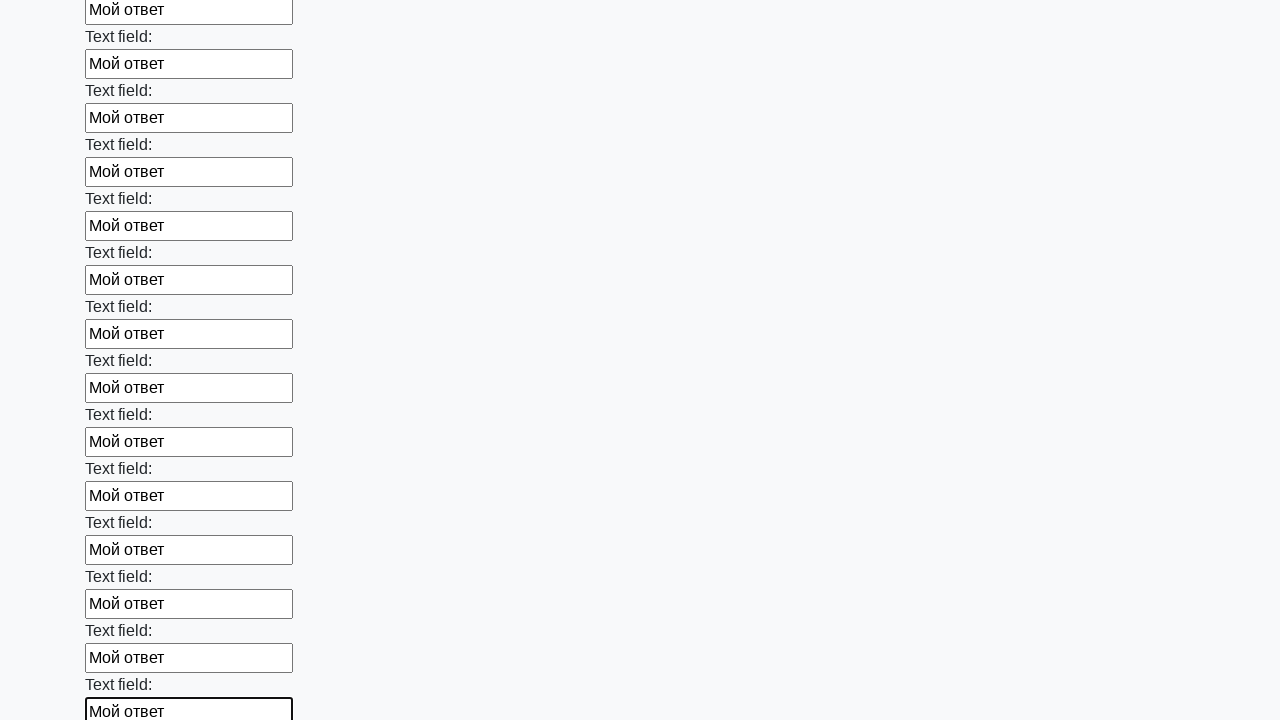

Filled an input field with 'Мой ответ' on input >> nth=58
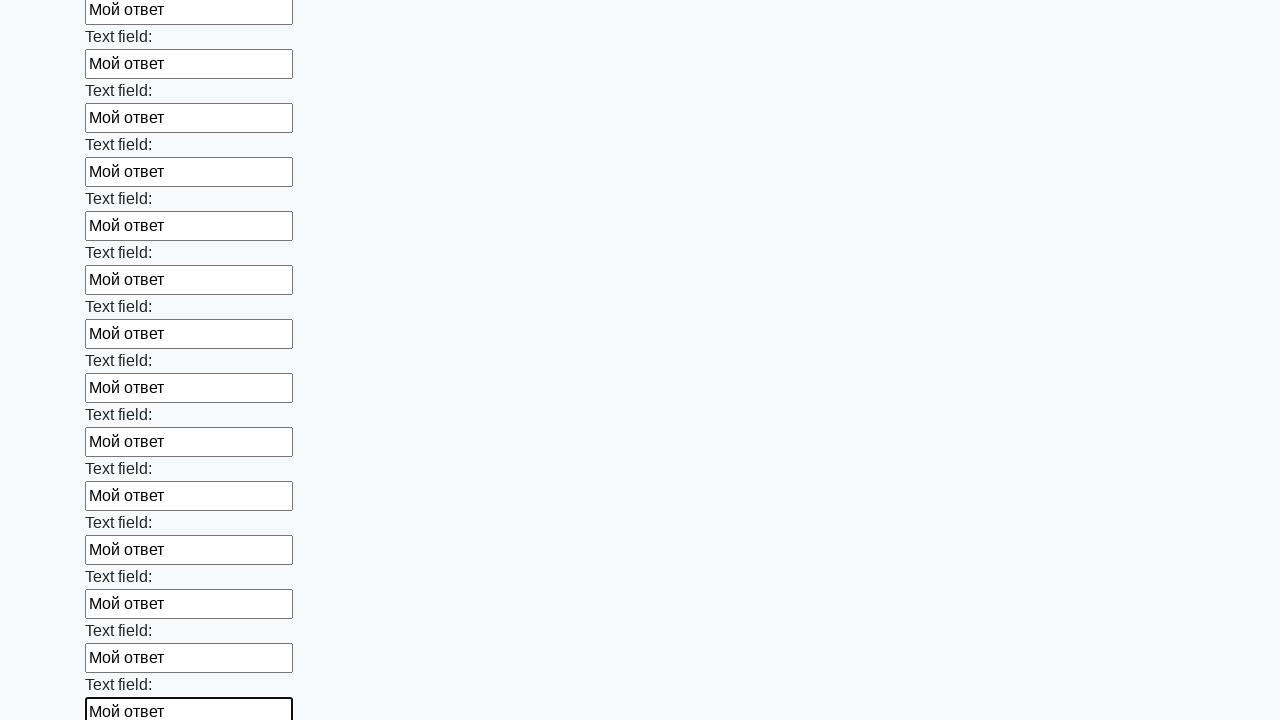

Filled an input field with 'Мой ответ' on input >> nth=59
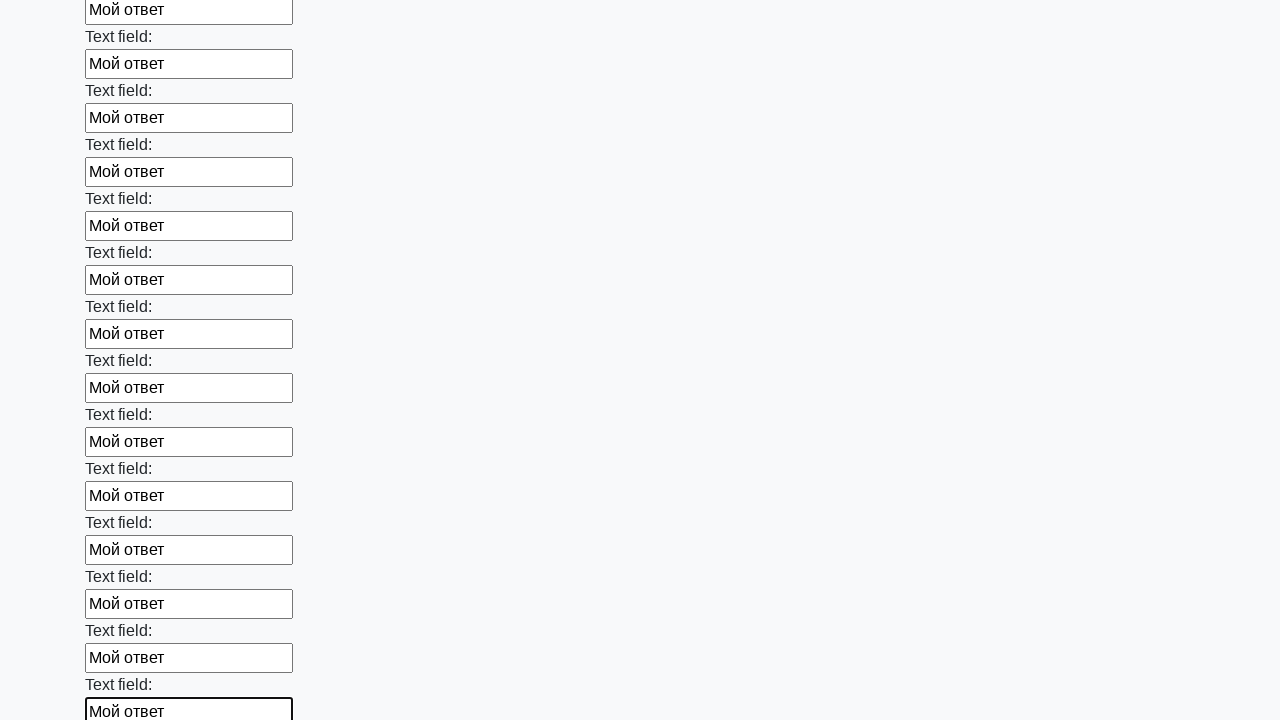

Filled an input field with 'Мой ответ' on input >> nth=60
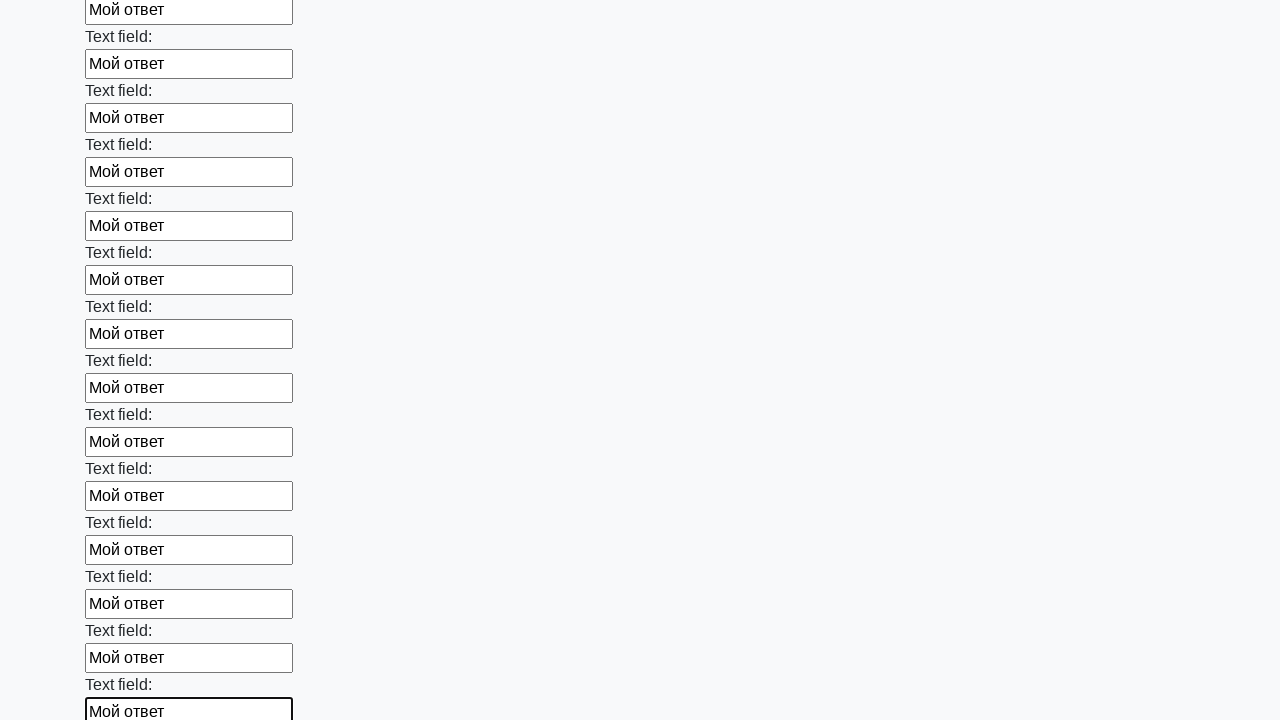

Filled an input field with 'Мой ответ' on input >> nth=61
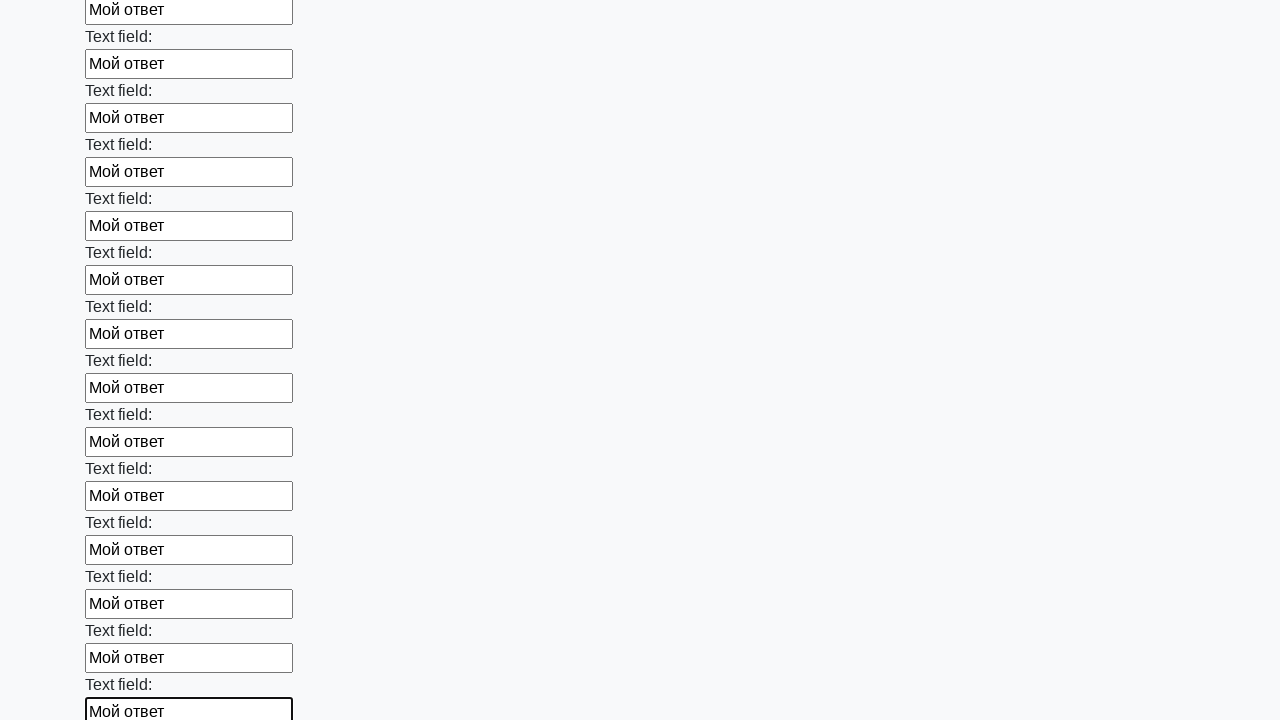

Filled an input field with 'Мой ответ' on input >> nth=62
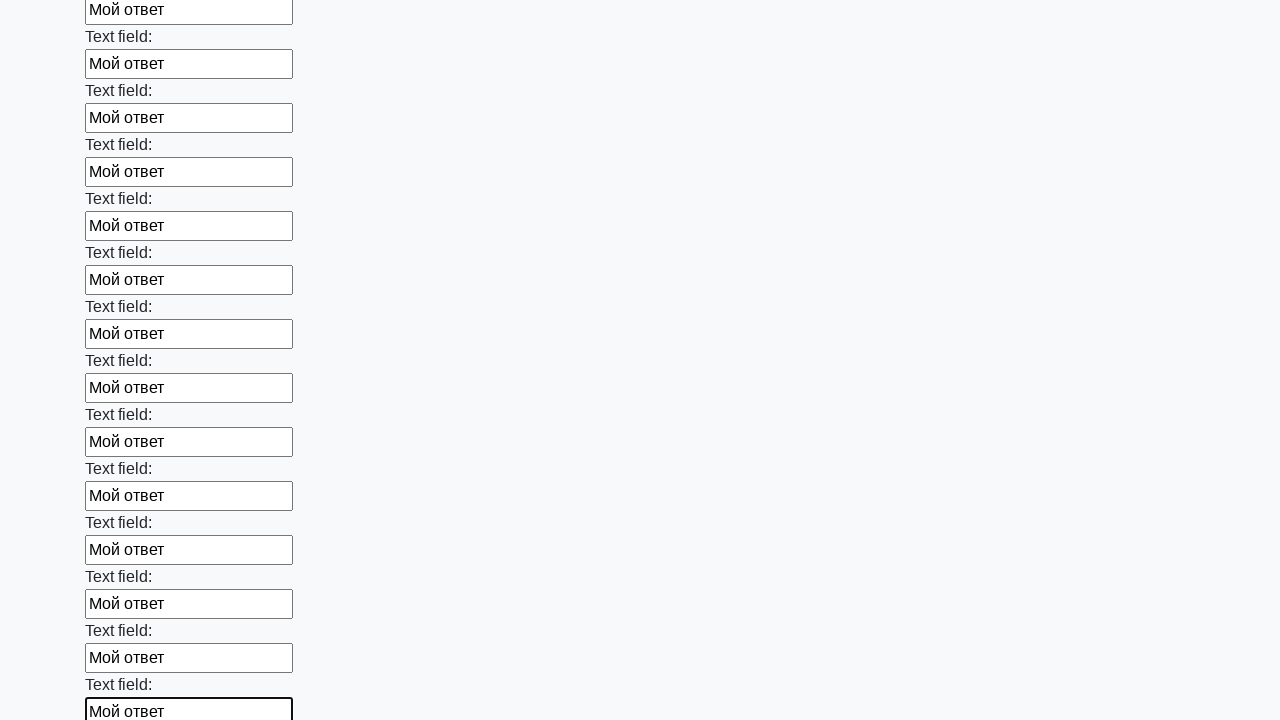

Filled an input field with 'Мой ответ' on input >> nth=63
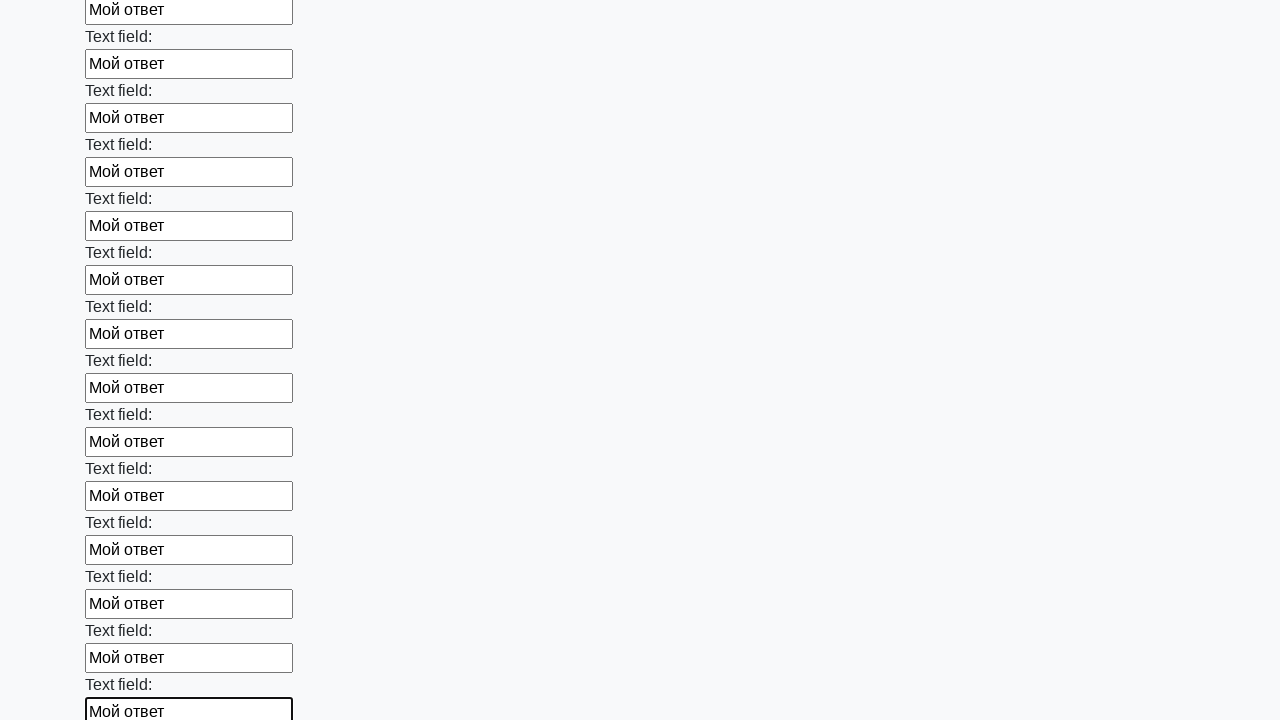

Filled an input field with 'Мой ответ' on input >> nth=64
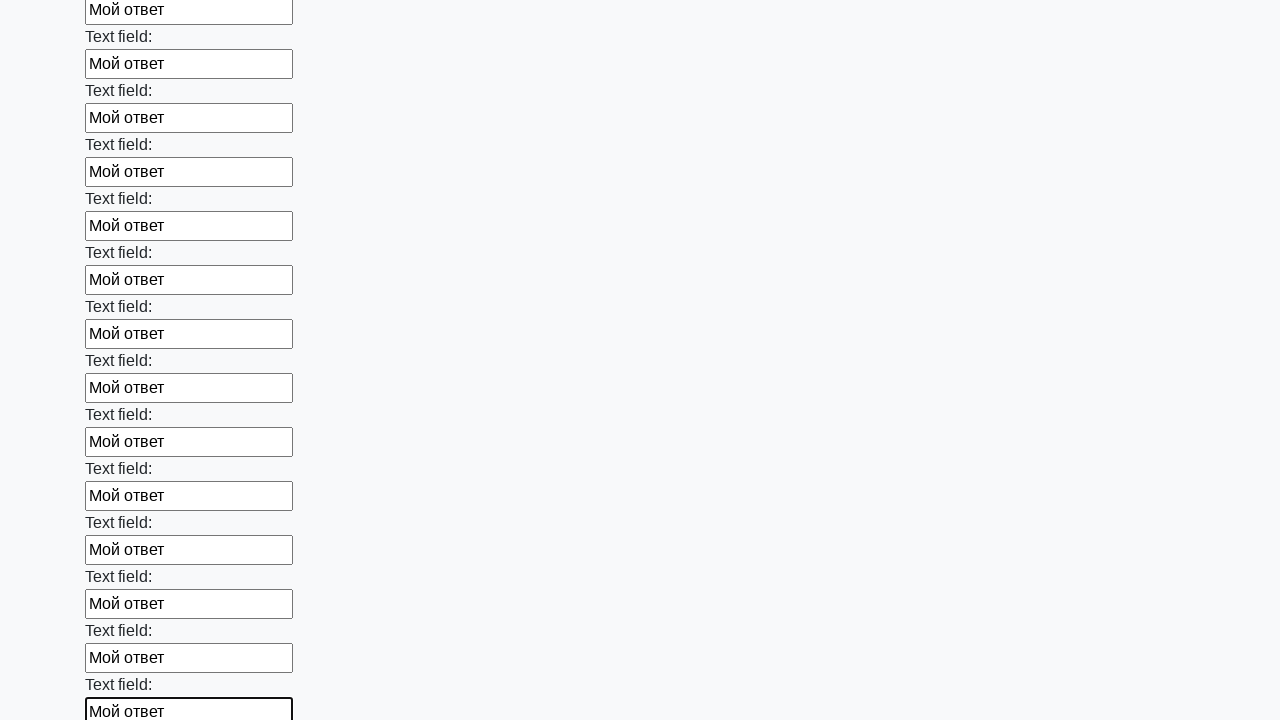

Filled an input field with 'Мой ответ' on input >> nth=65
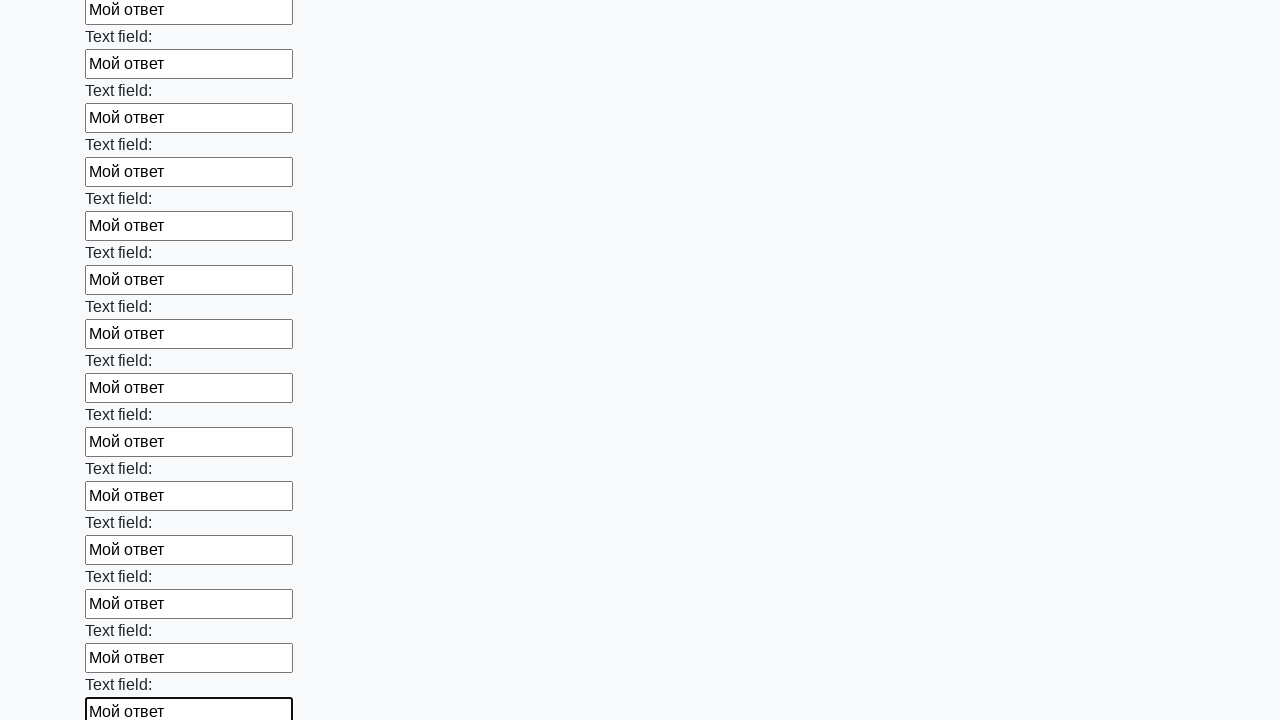

Filled an input field with 'Мой ответ' on input >> nth=66
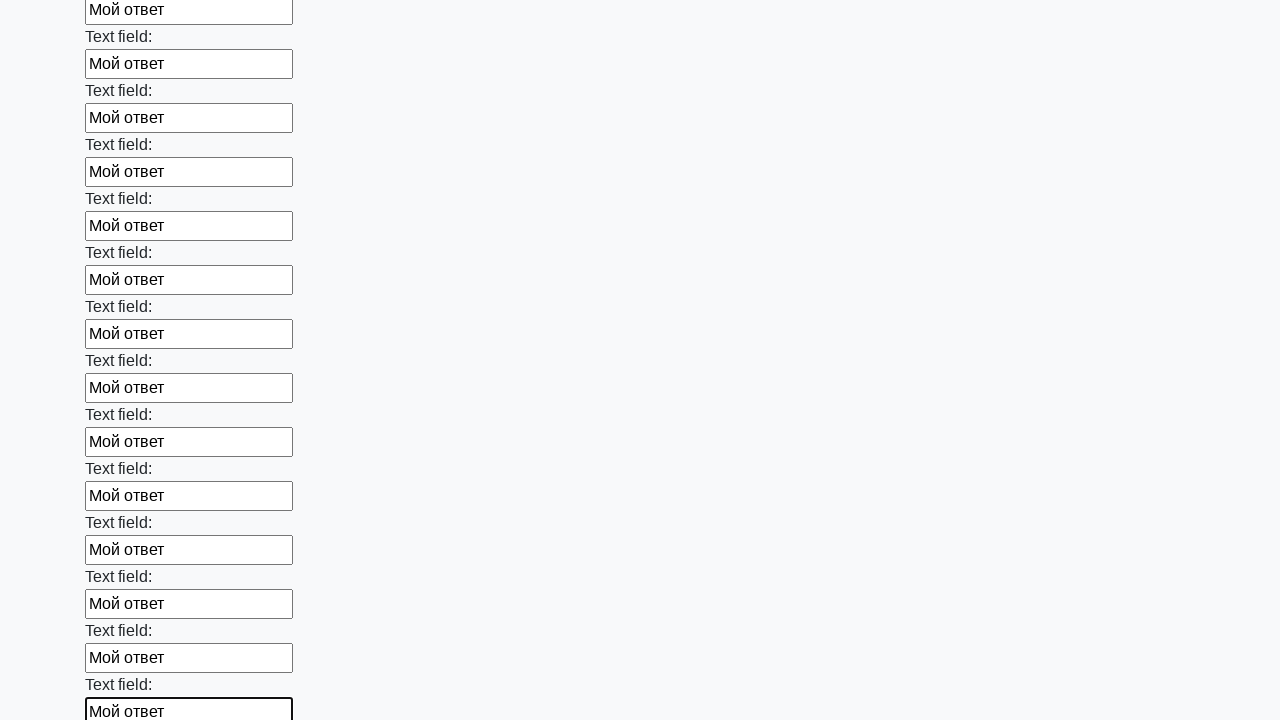

Filled an input field with 'Мой ответ' on input >> nth=67
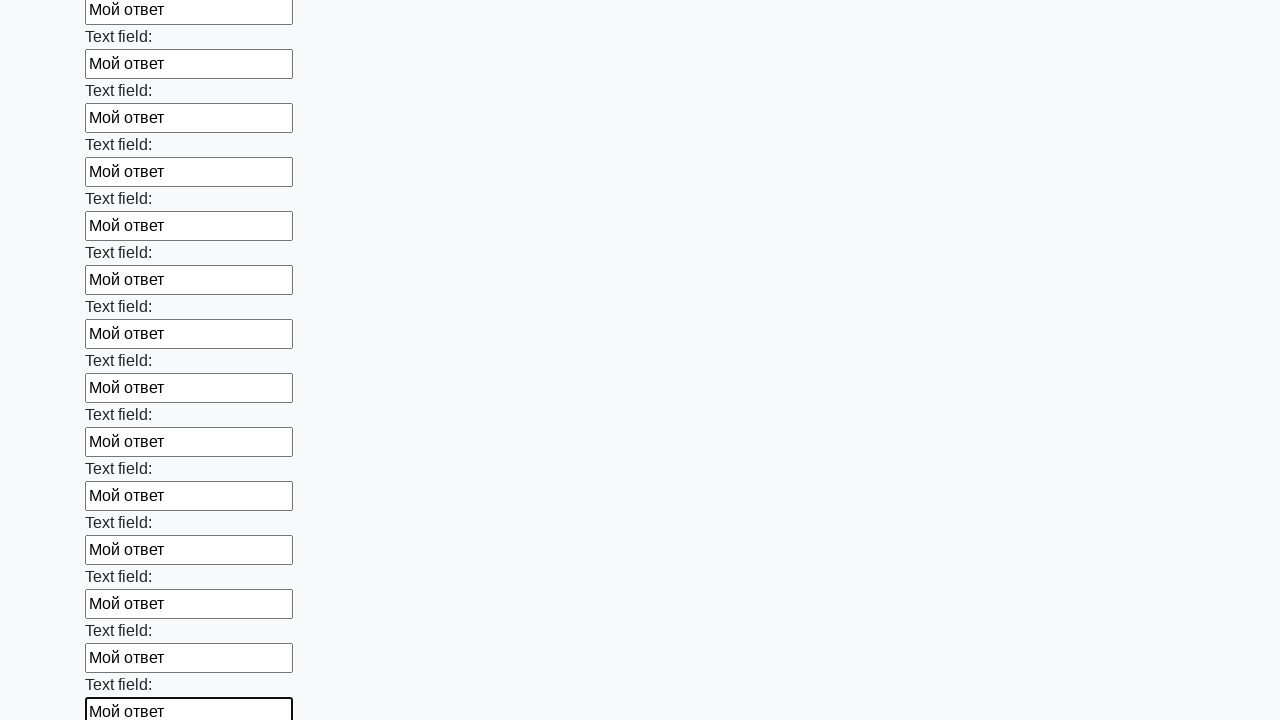

Filled an input field with 'Мой ответ' on input >> nth=68
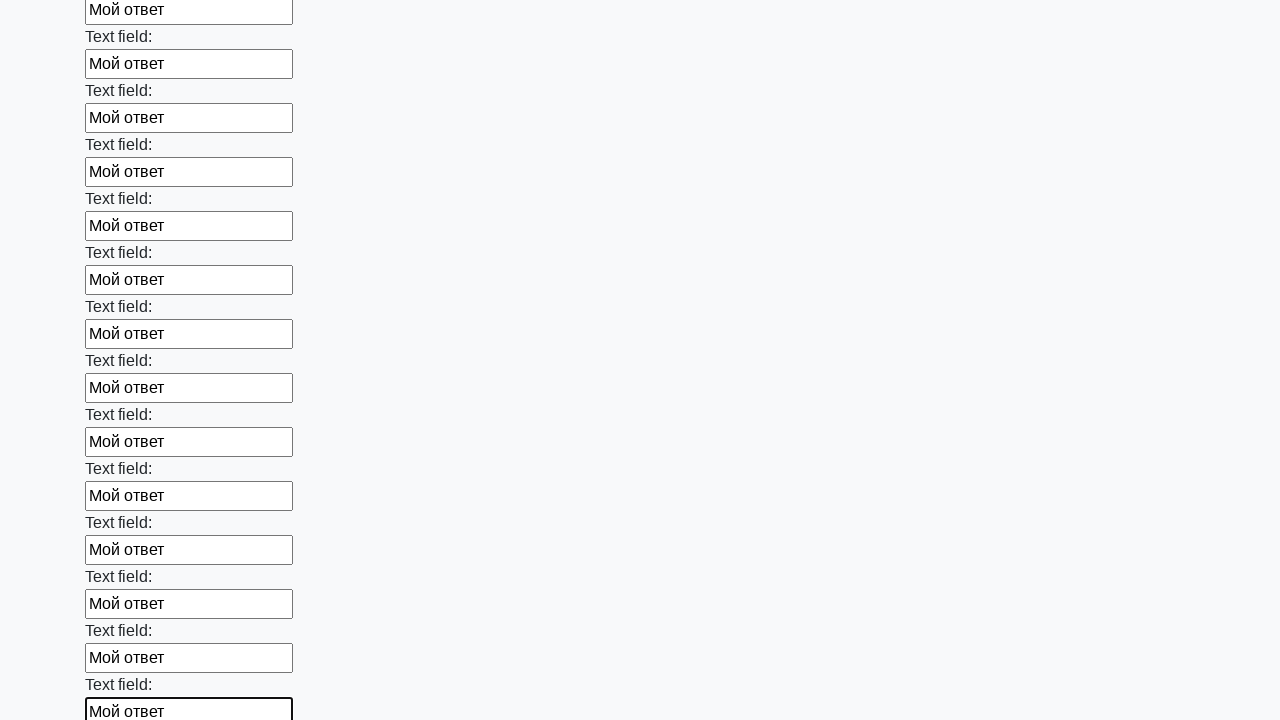

Filled an input field with 'Мой ответ' on input >> nth=69
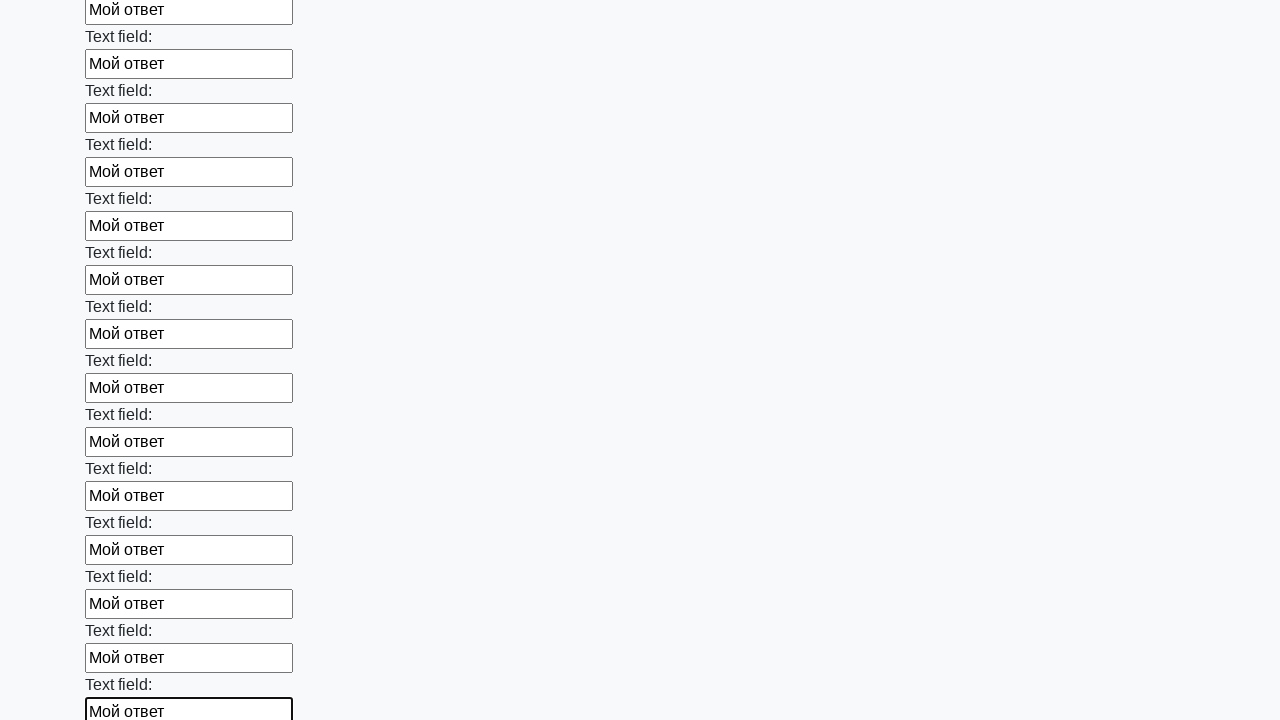

Filled an input field with 'Мой ответ' on input >> nth=70
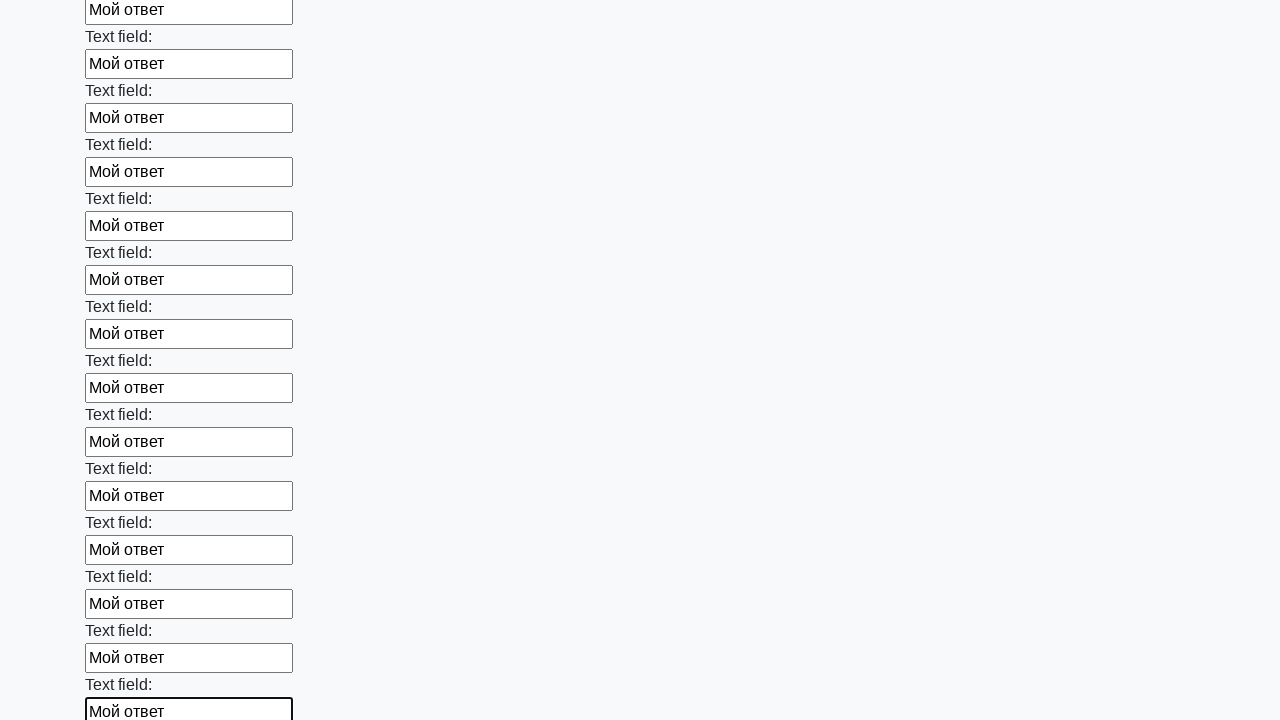

Filled an input field with 'Мой ответ' on input >> nth=71
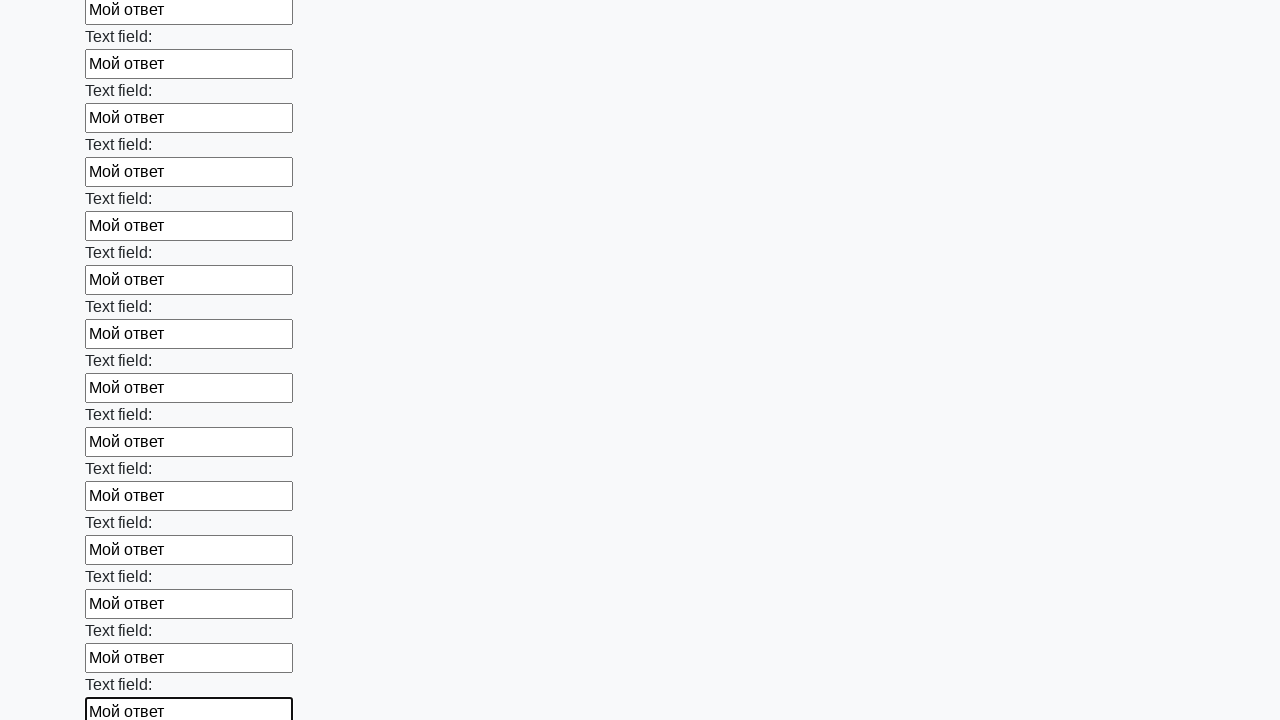

Filled an input field with 'Мой ответ' on input >> nth=72
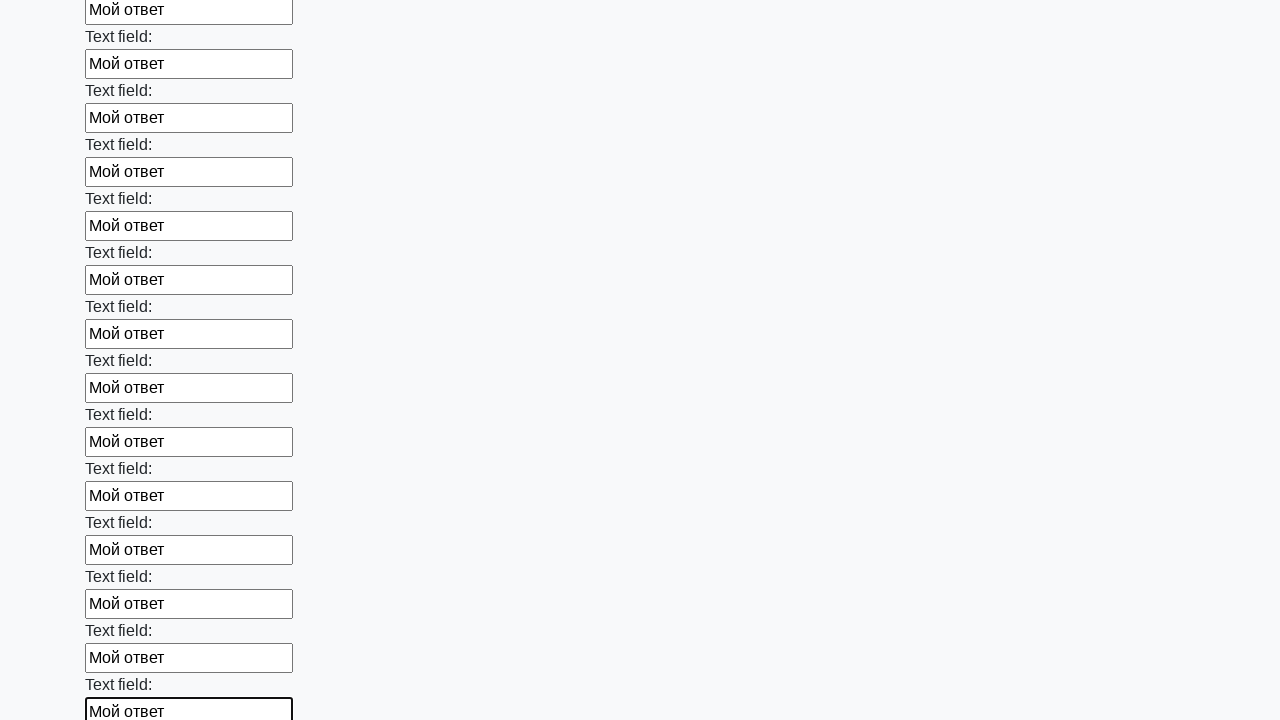

Filled an input field with 'Мой ответ' on input >> nth=73
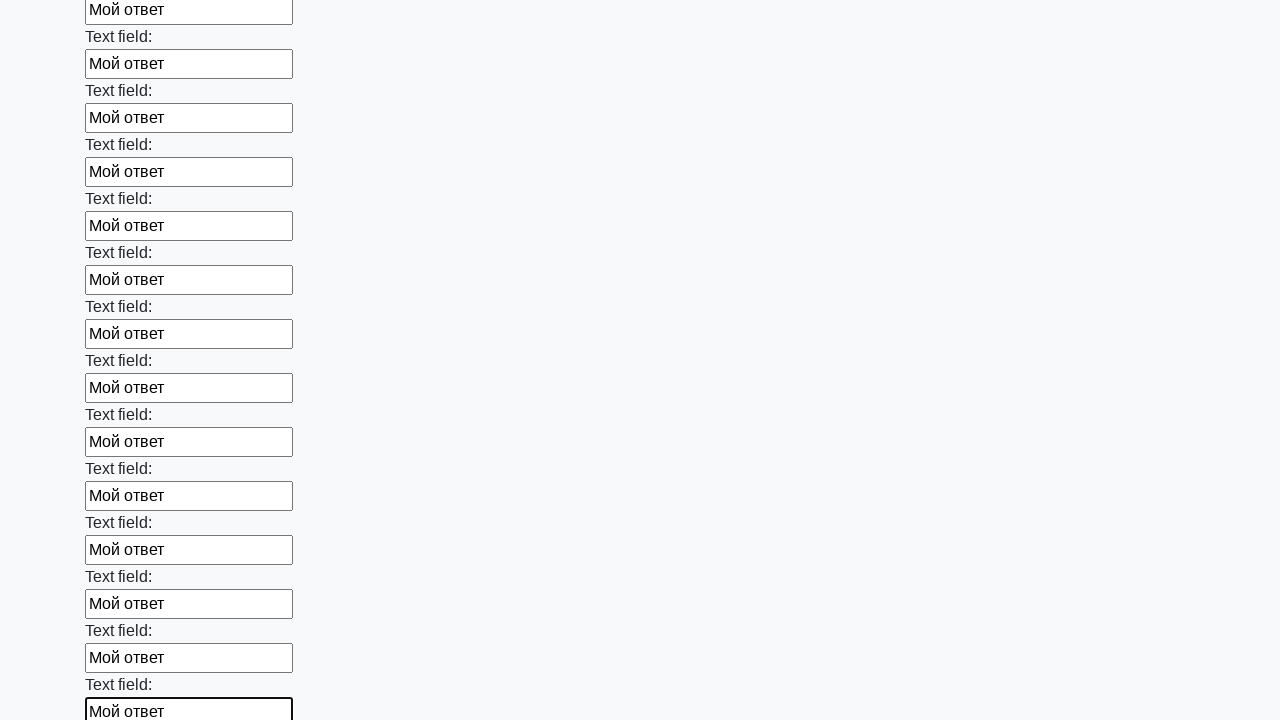

Filled an input field with 'Мой ответ' on input >> nth=74
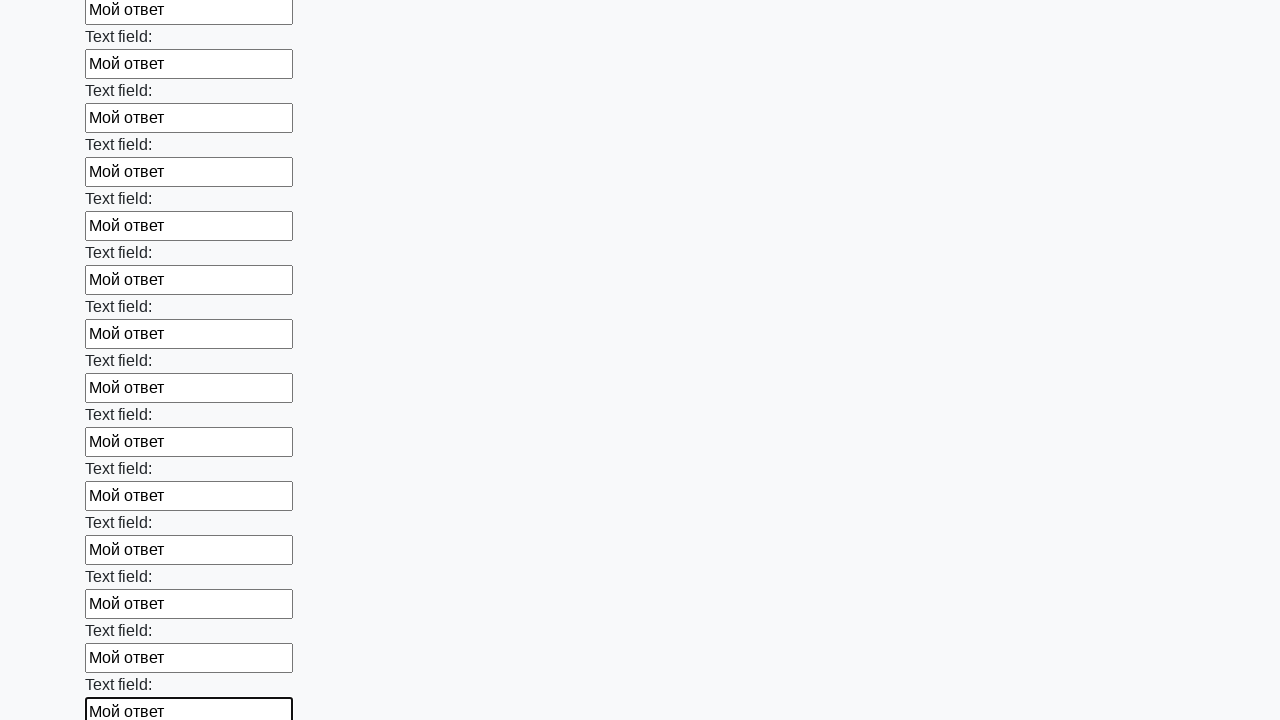

Filled an input field with 'Мой ответ' on input >> nth=75
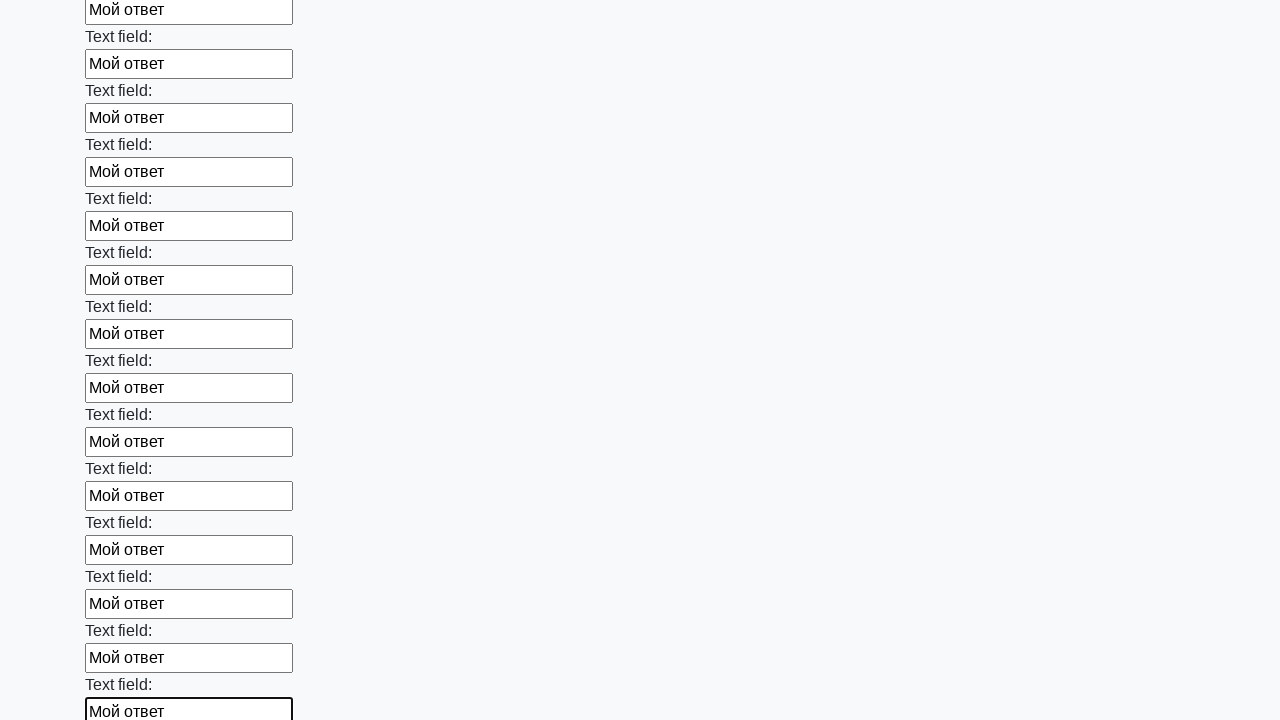

Filled an input field with 'Мой ответ' on input >> nth=76
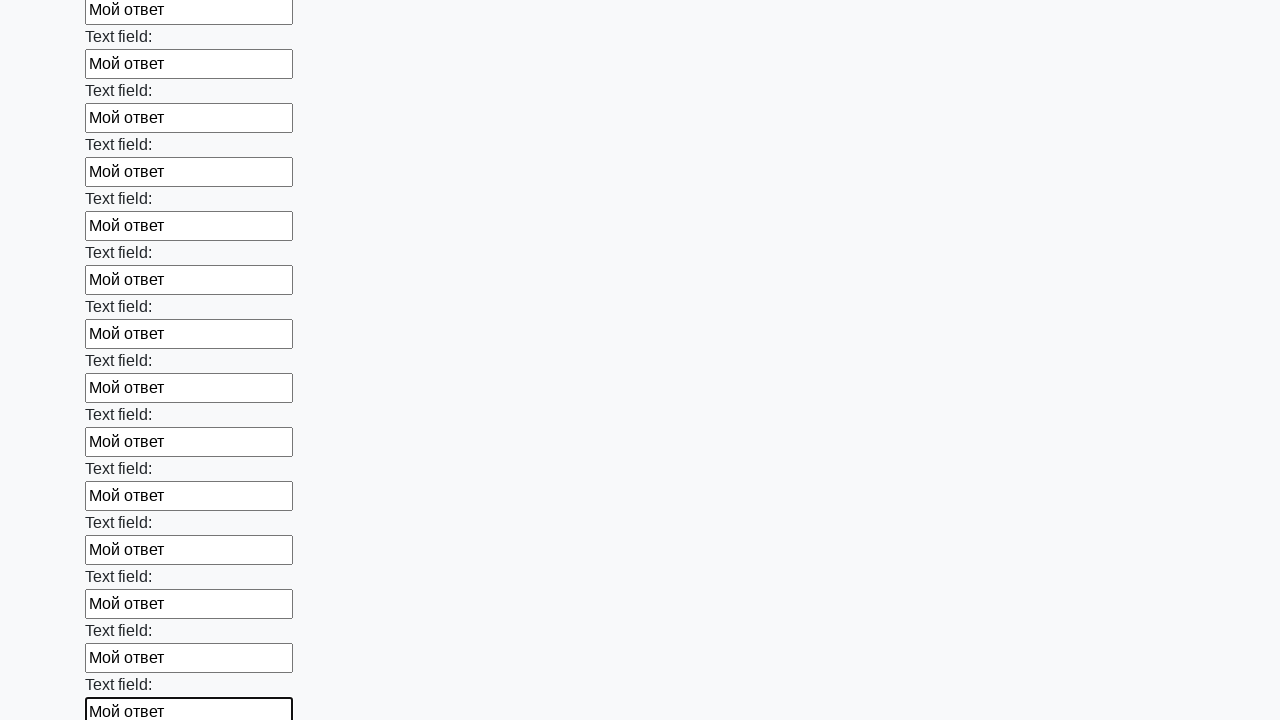

Filled an input field with 'Мой ответ' on input >> nth=77
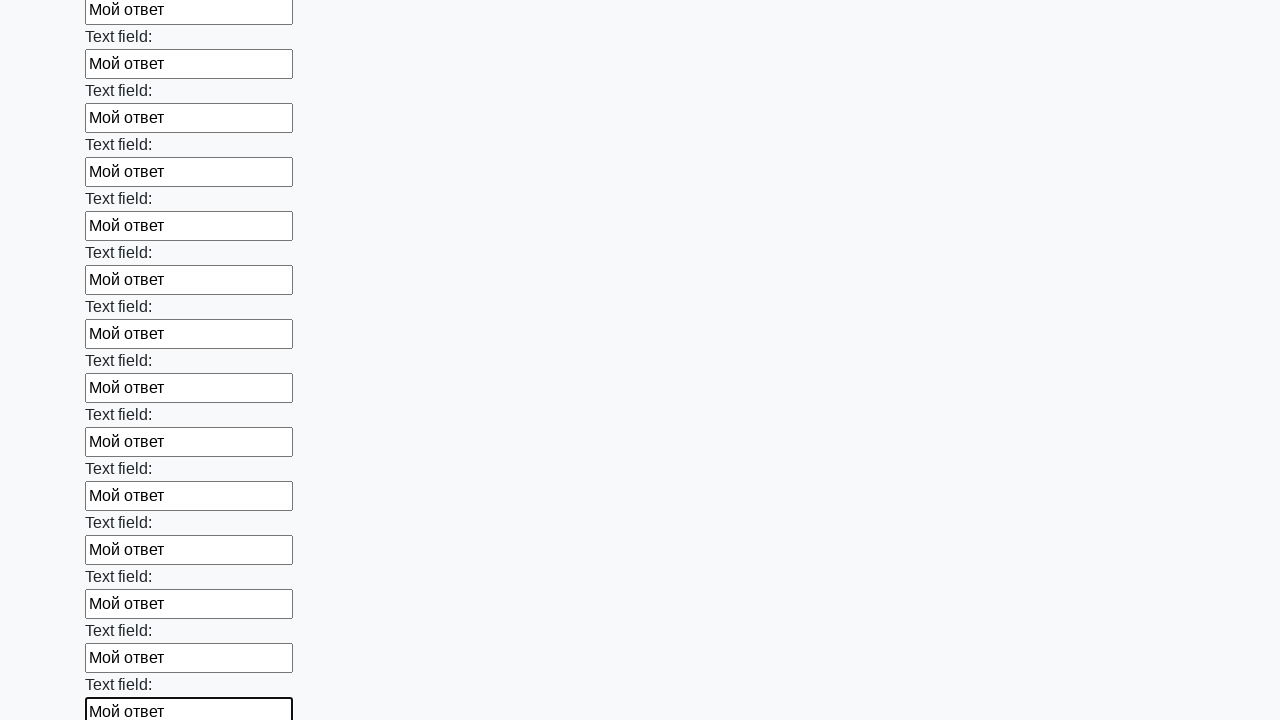

Filled an input field with 'Мой ответ' on input >> nth=78
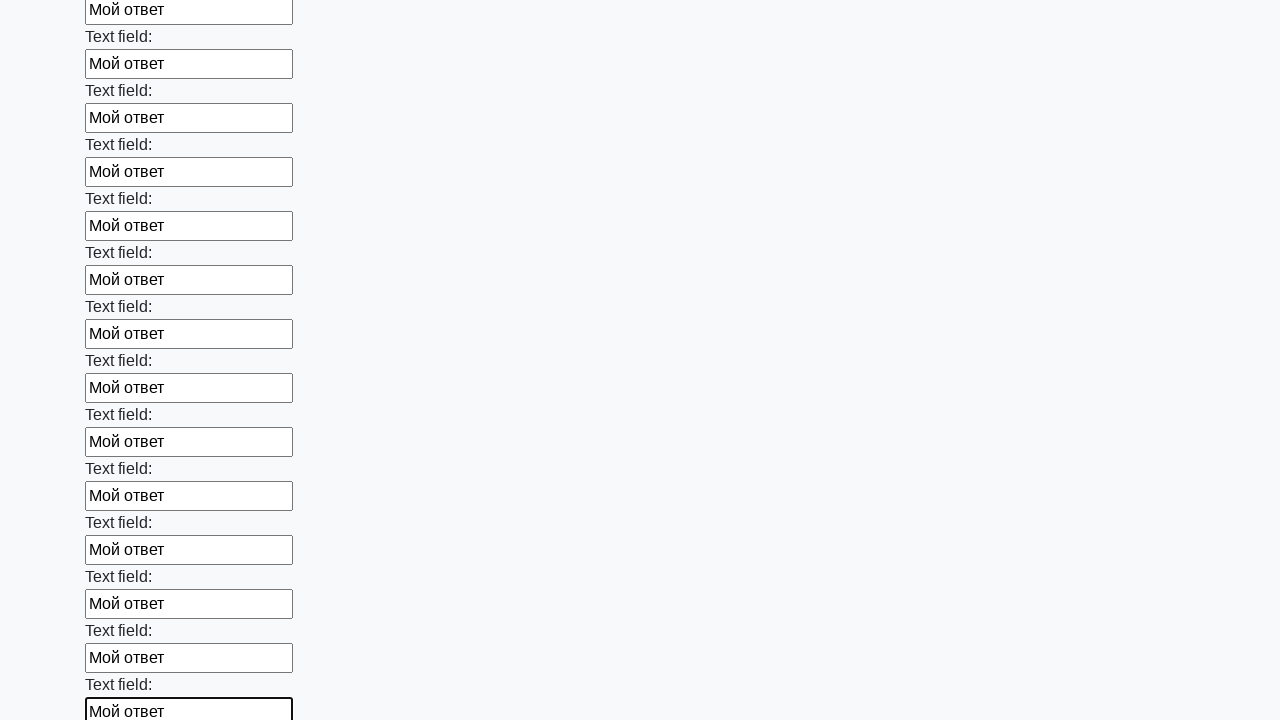

Filled an input field with 'Мой ответ' on input >> nth=79
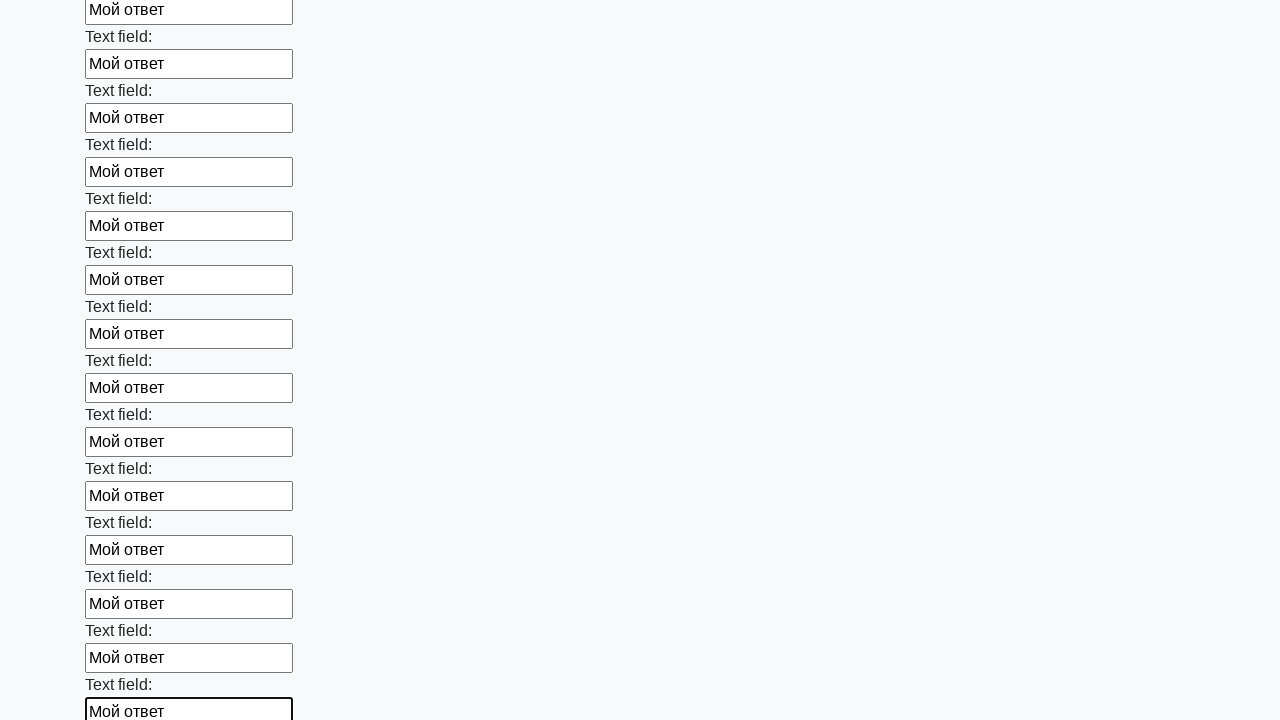

Filled an input field with 'Мой ответ' on input >> nth=80
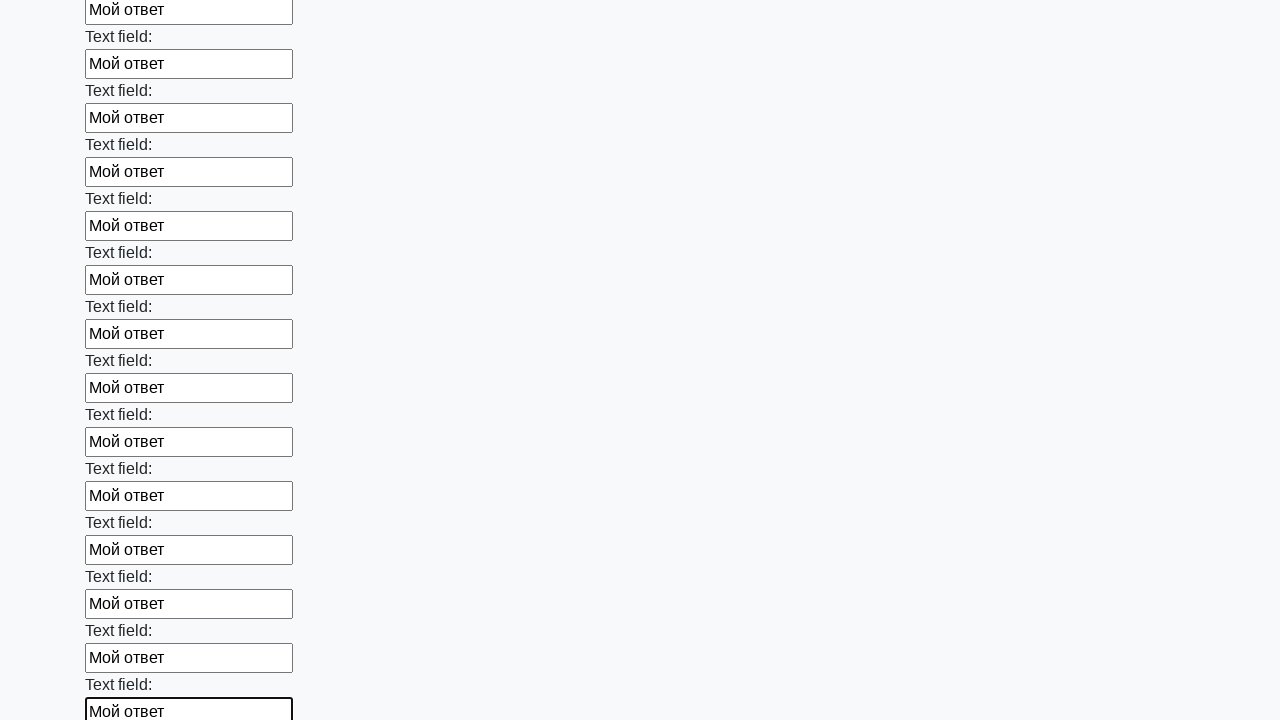

Filled an input field with 'Мой ответ' on input >> nth=81
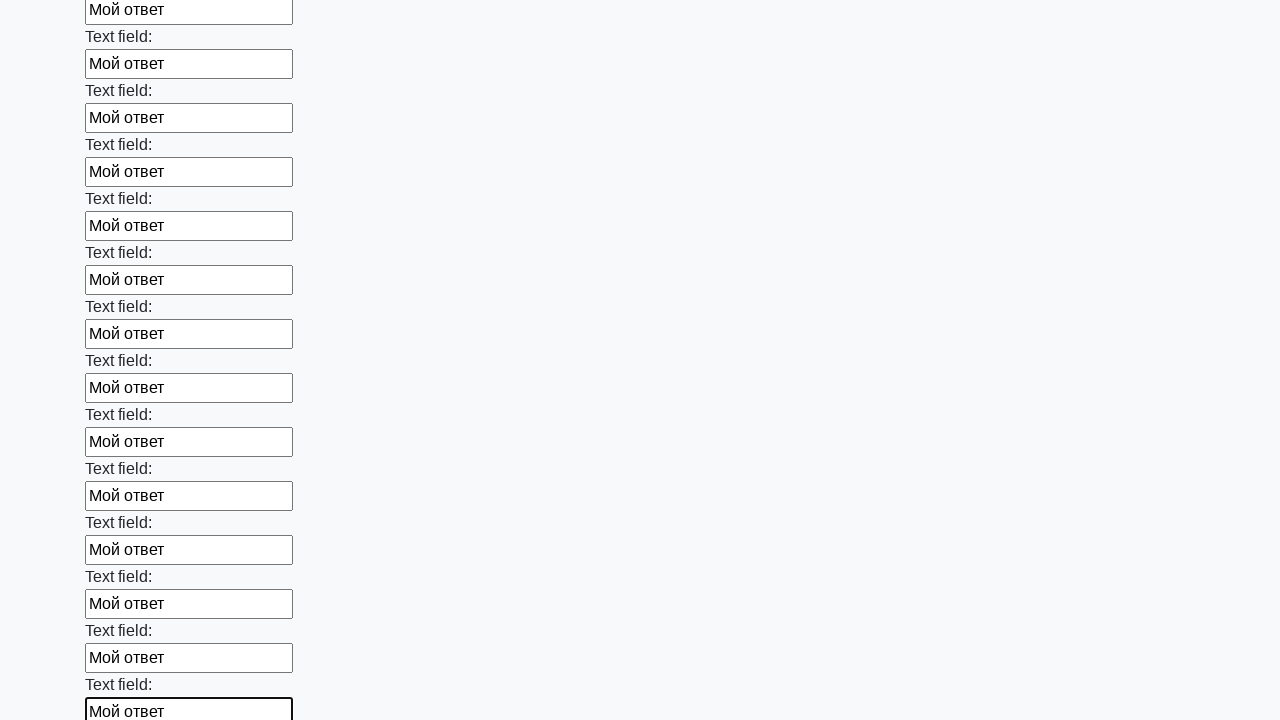

Filled an input field with 'Мой ответ' on input >> nth=82
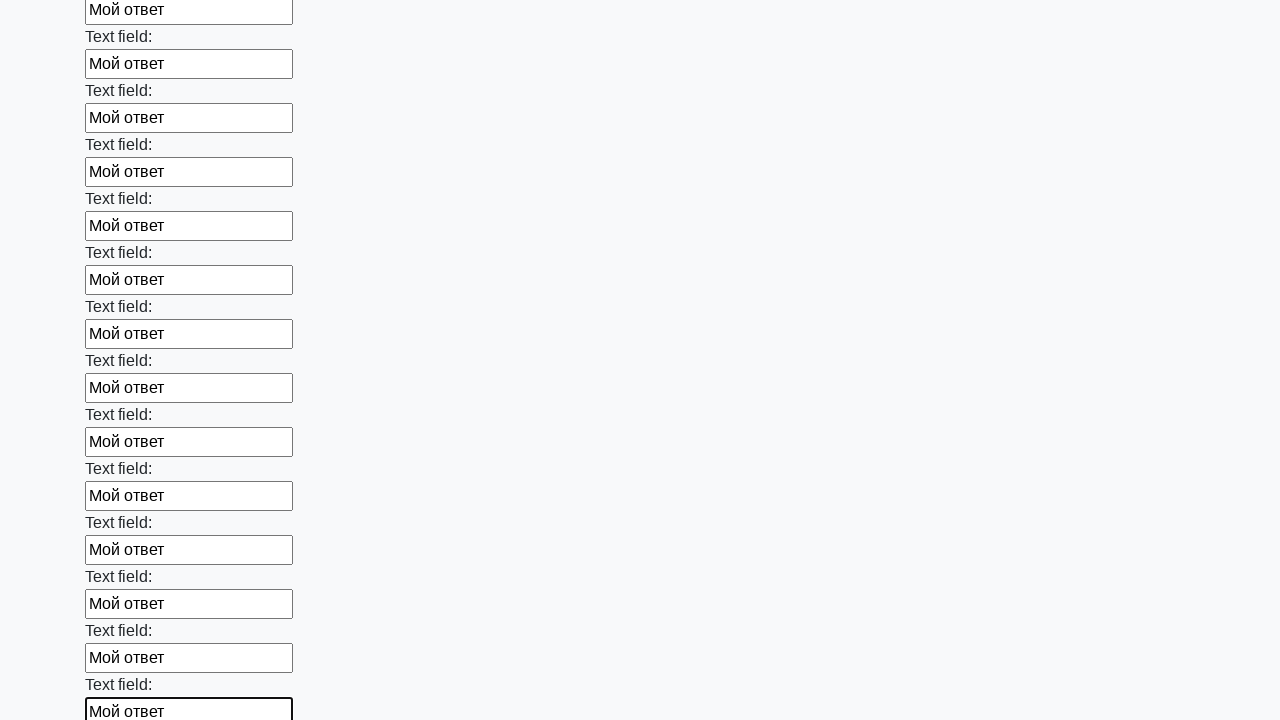

Filled an input field with 'Мой ответ' on input >> nth=83
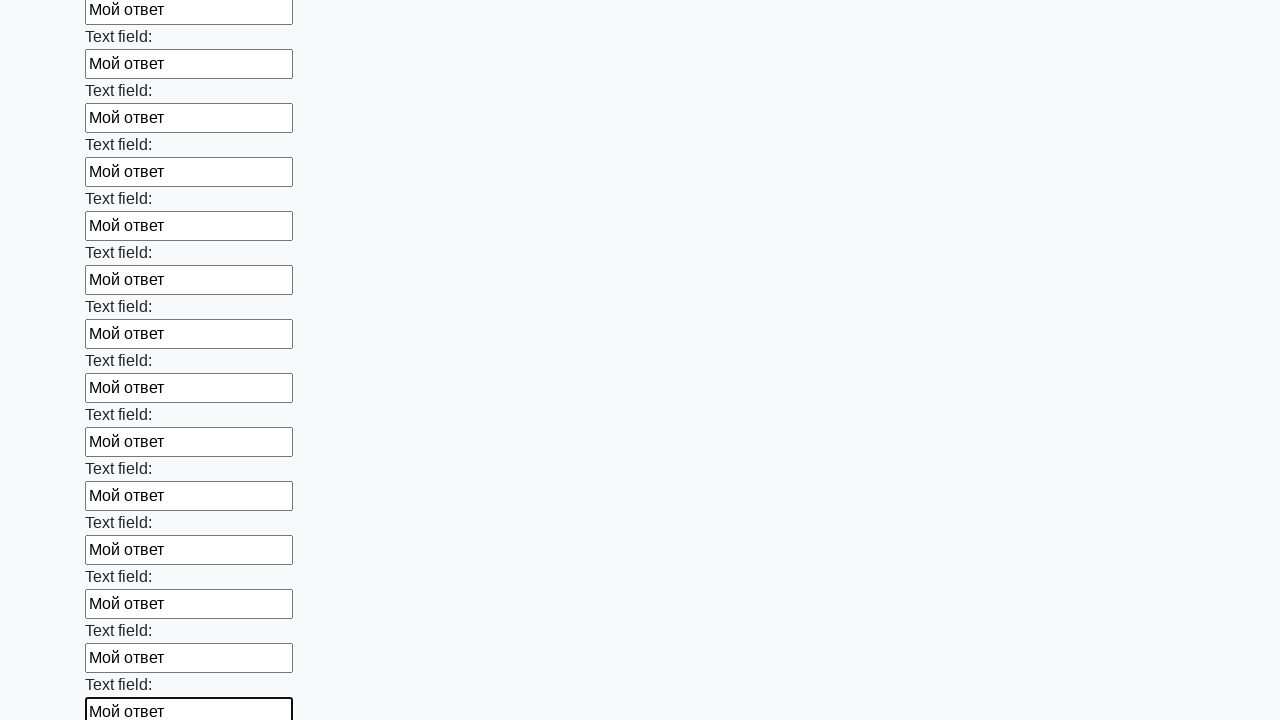

Filled an input field with 'Мой ответ' on input >> nth=84
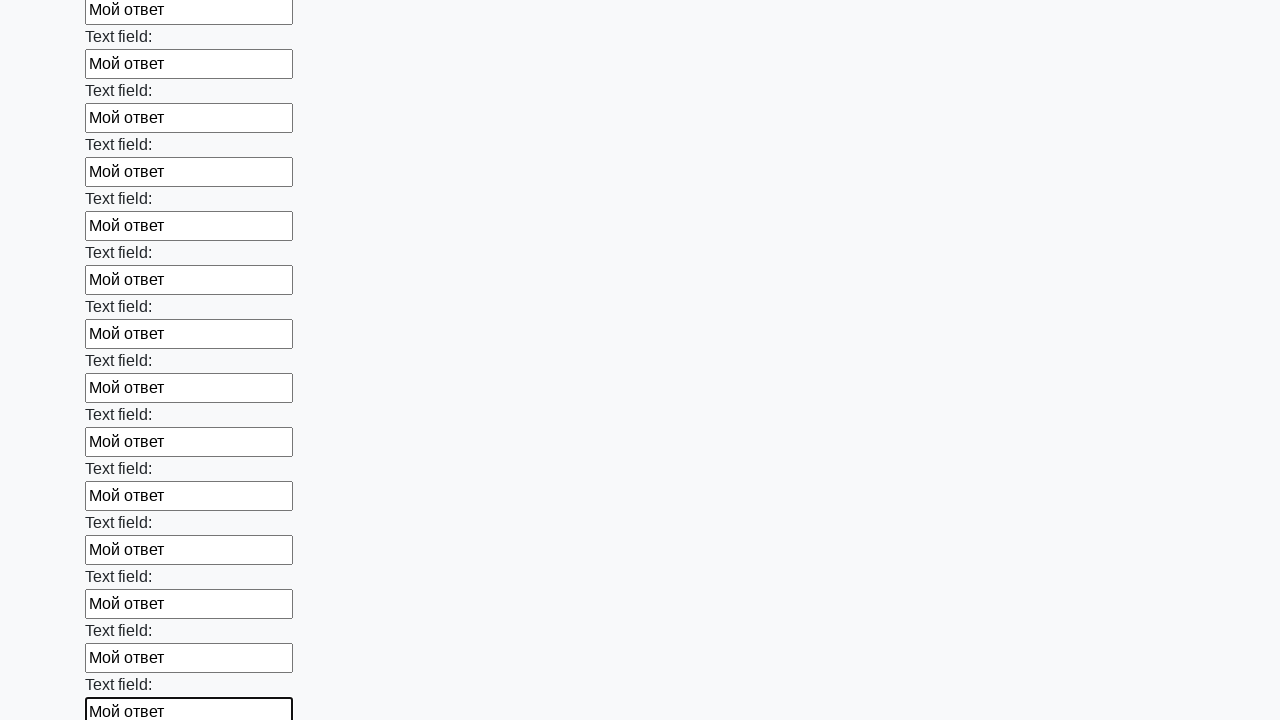

Filled an input field with 'Мой ответ' on input >> nth=85
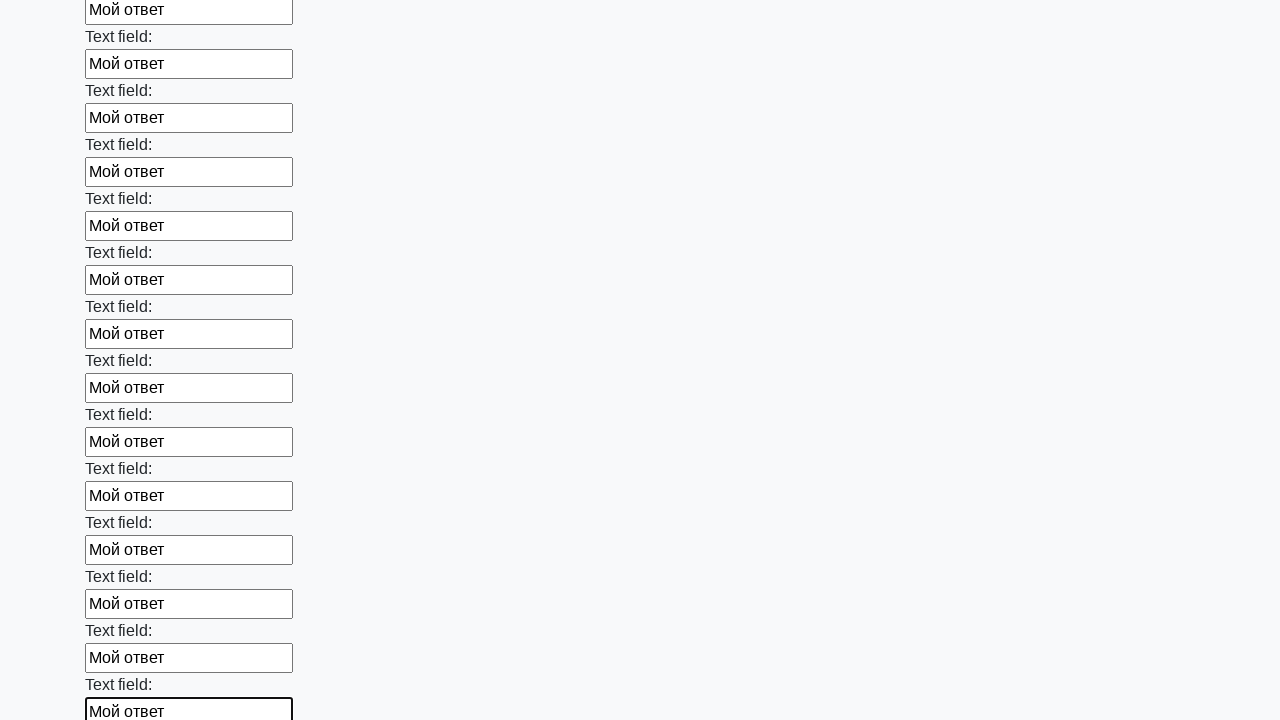

Filled an input field with 'Мой ответ' on input >> nth=86
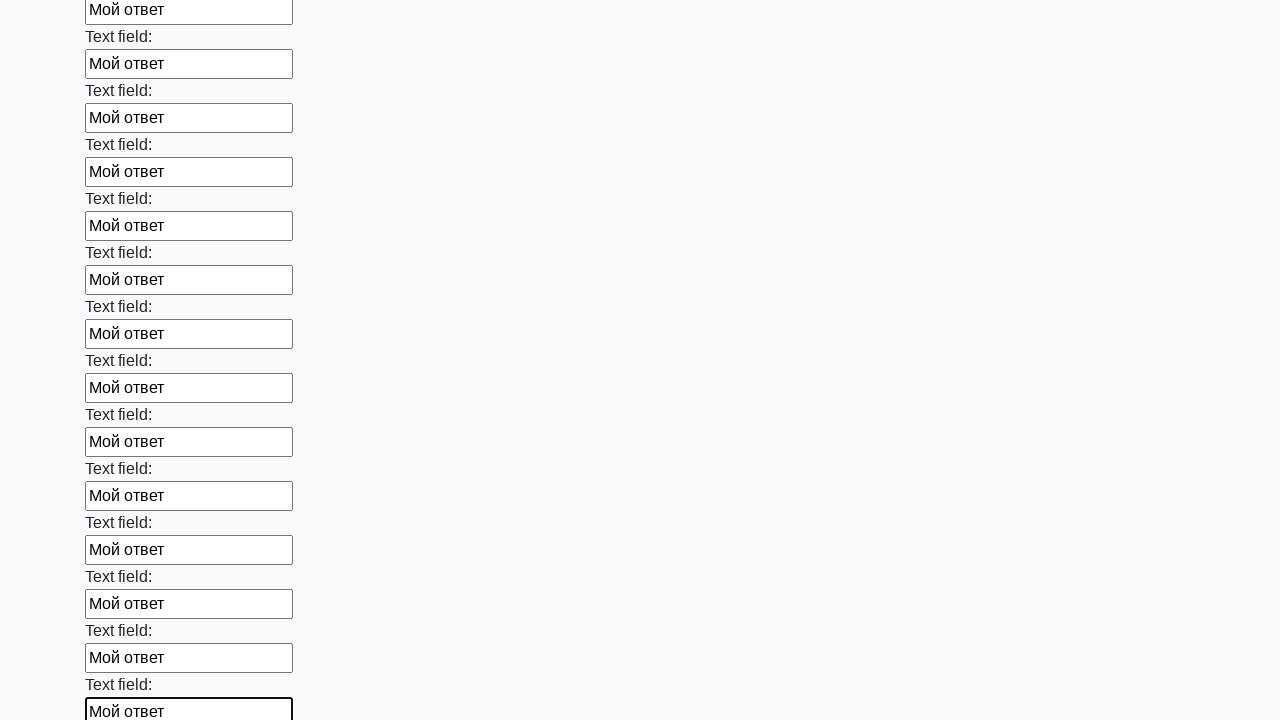

Filled an input field with 'Мой ответ' on input >> nth=87
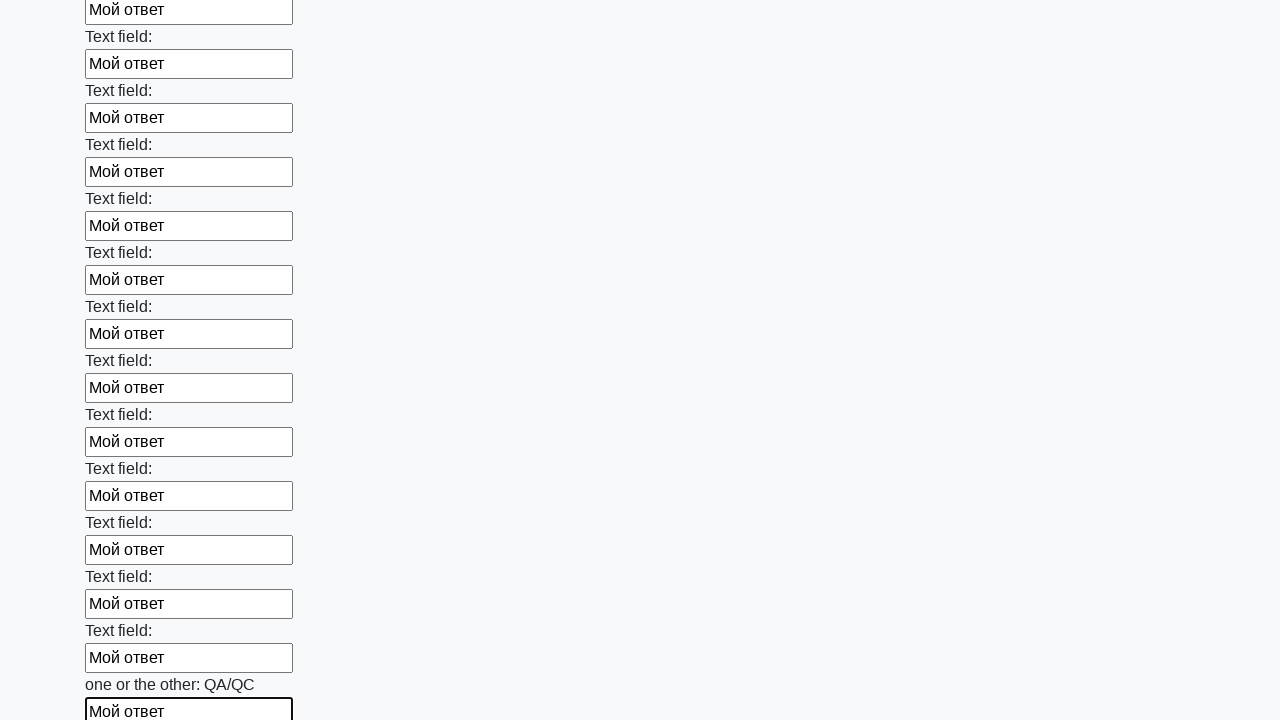

Filled an input field with 'Мой ответ' on input >> nth=88
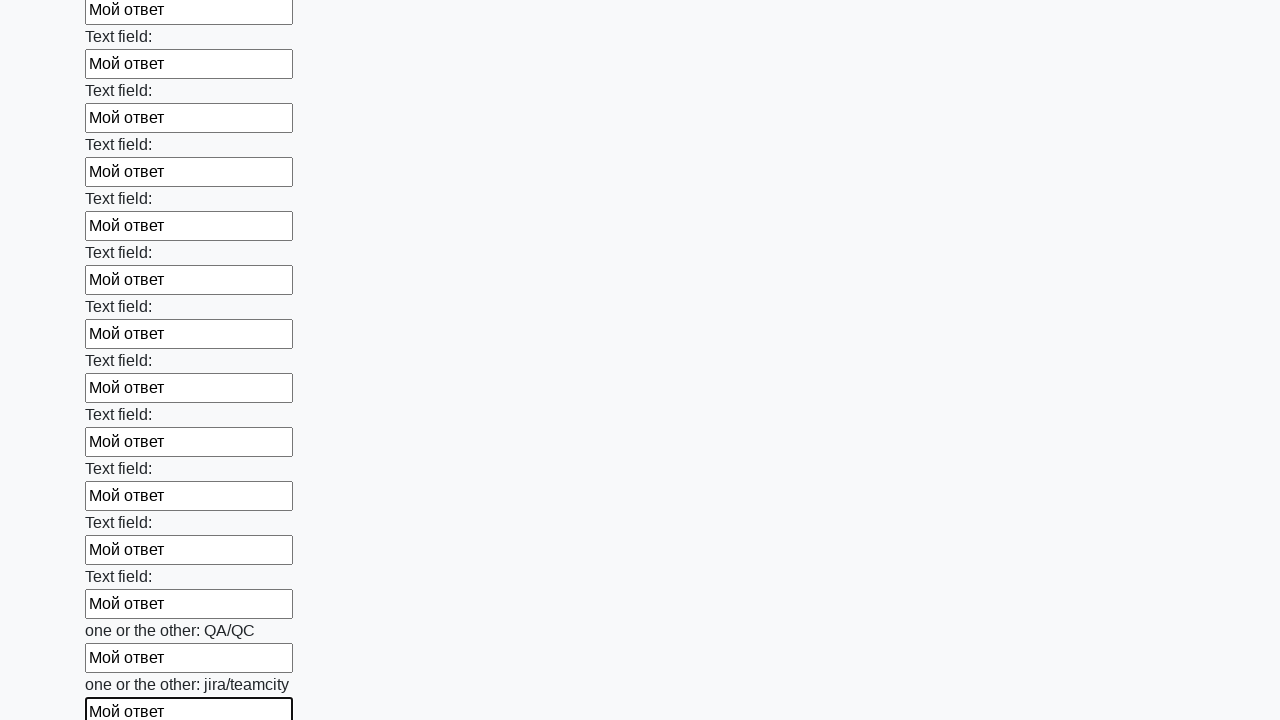

Filled an input field with 'Мой ответ' on input >> nth=89
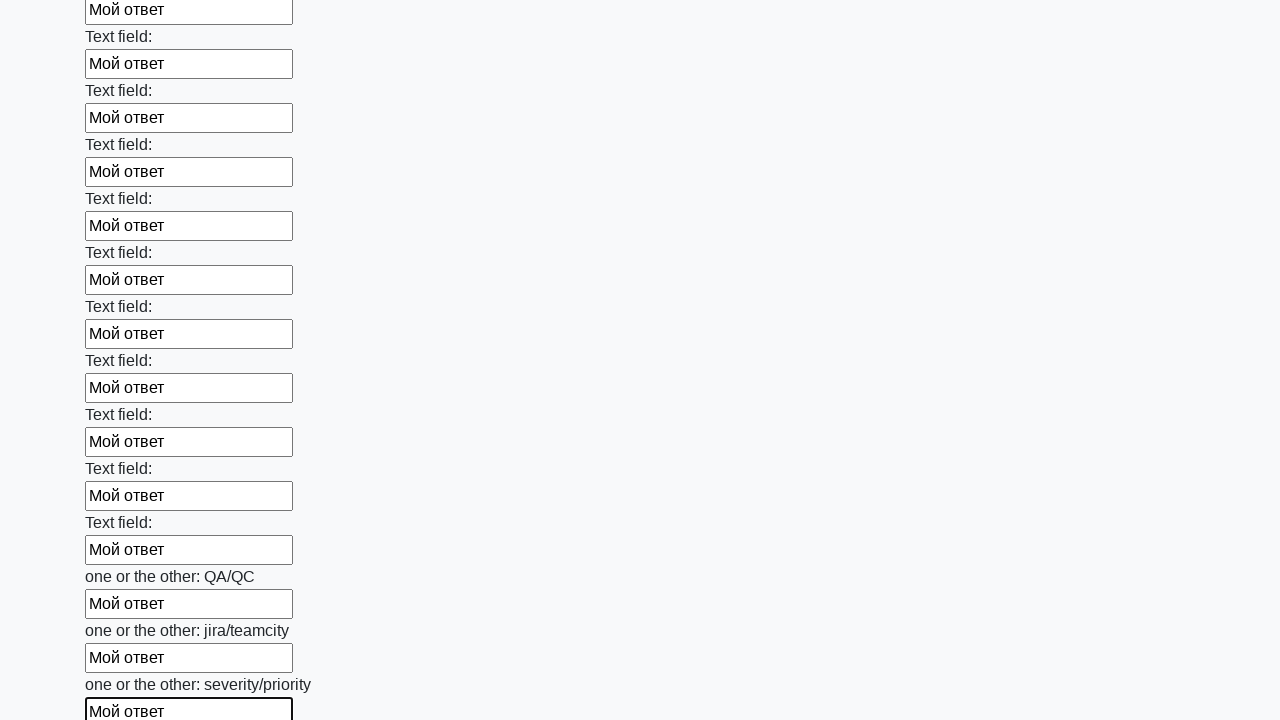

Filled an input field with 'Мой ответ' on input >> nth=90
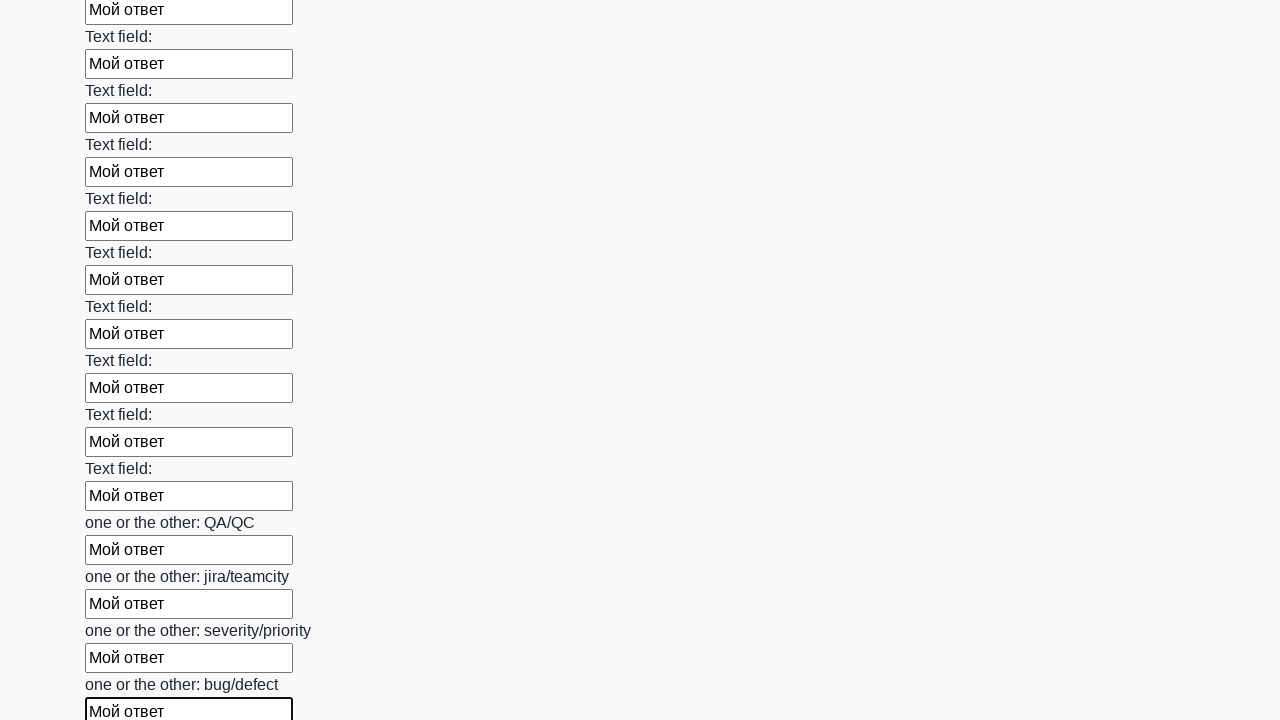

Filled an input field with 'Мой ответ' on input >> nth=91
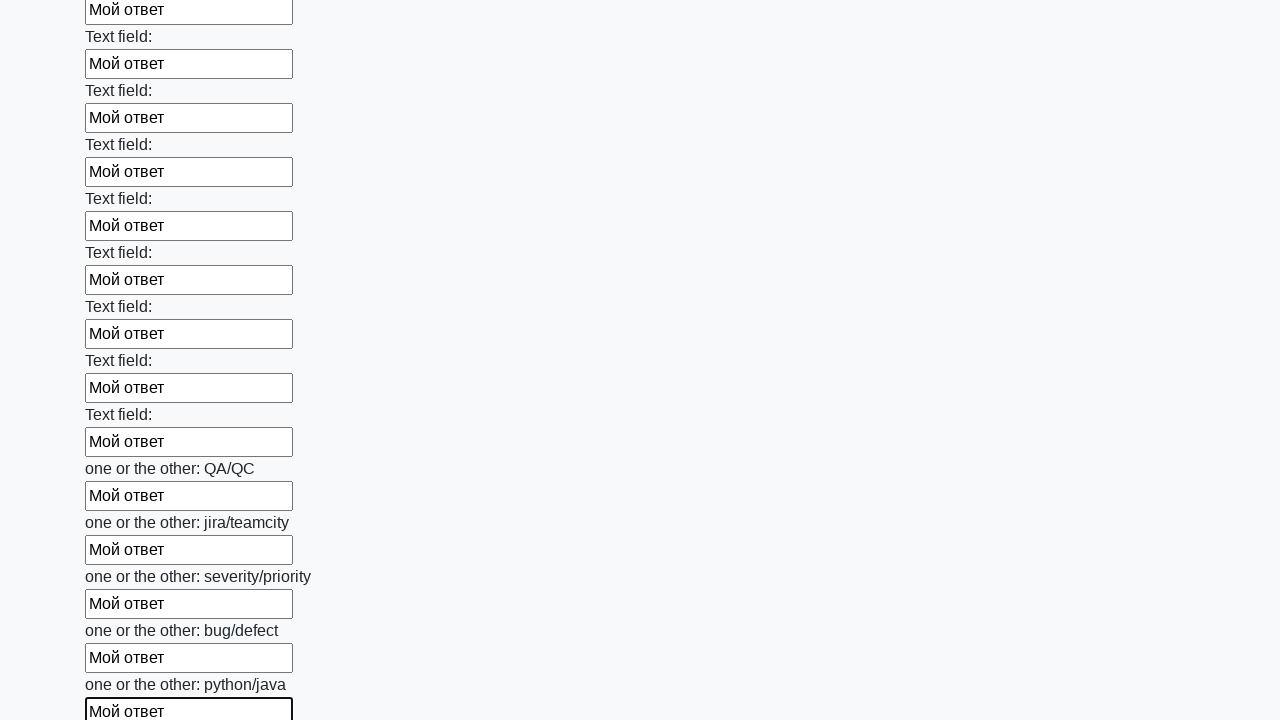

Filled an input field with 'Мой ответ' on input >> nth=92
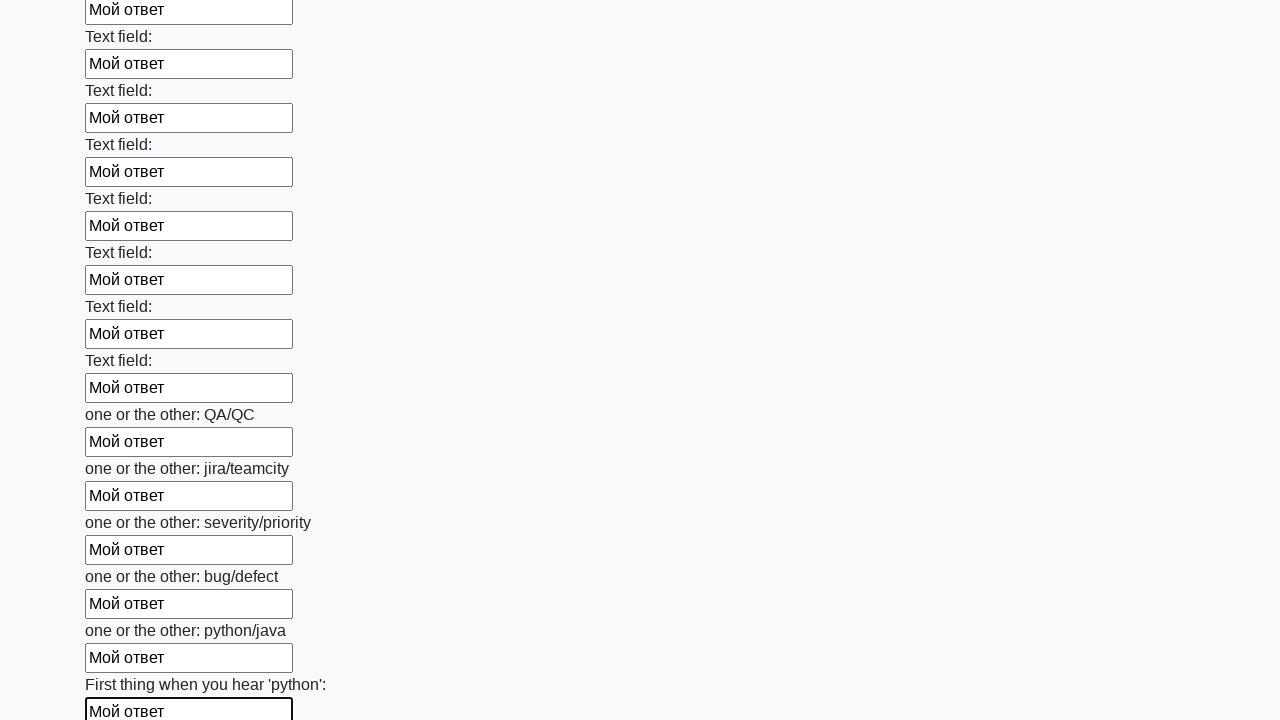

Filled an input field with 'Мой ответ' on input >> nth=93
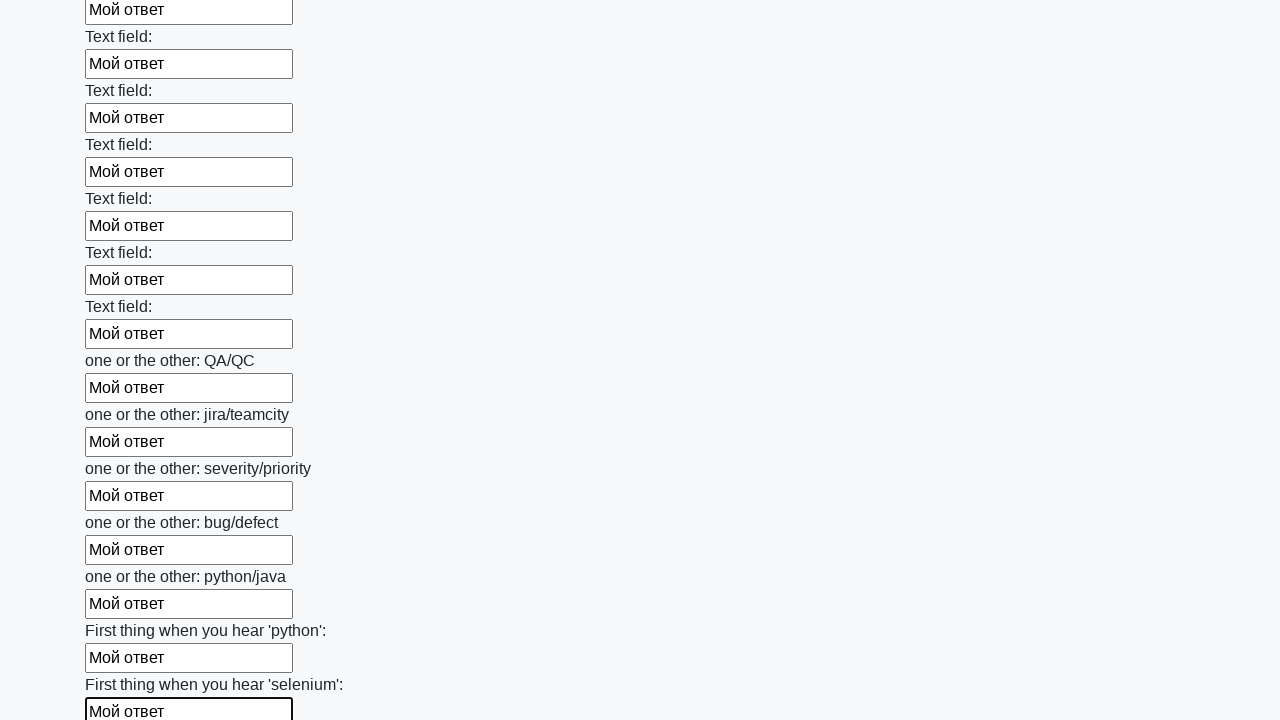

Filled an input field with 'Мой ответ' on input >> nth=94
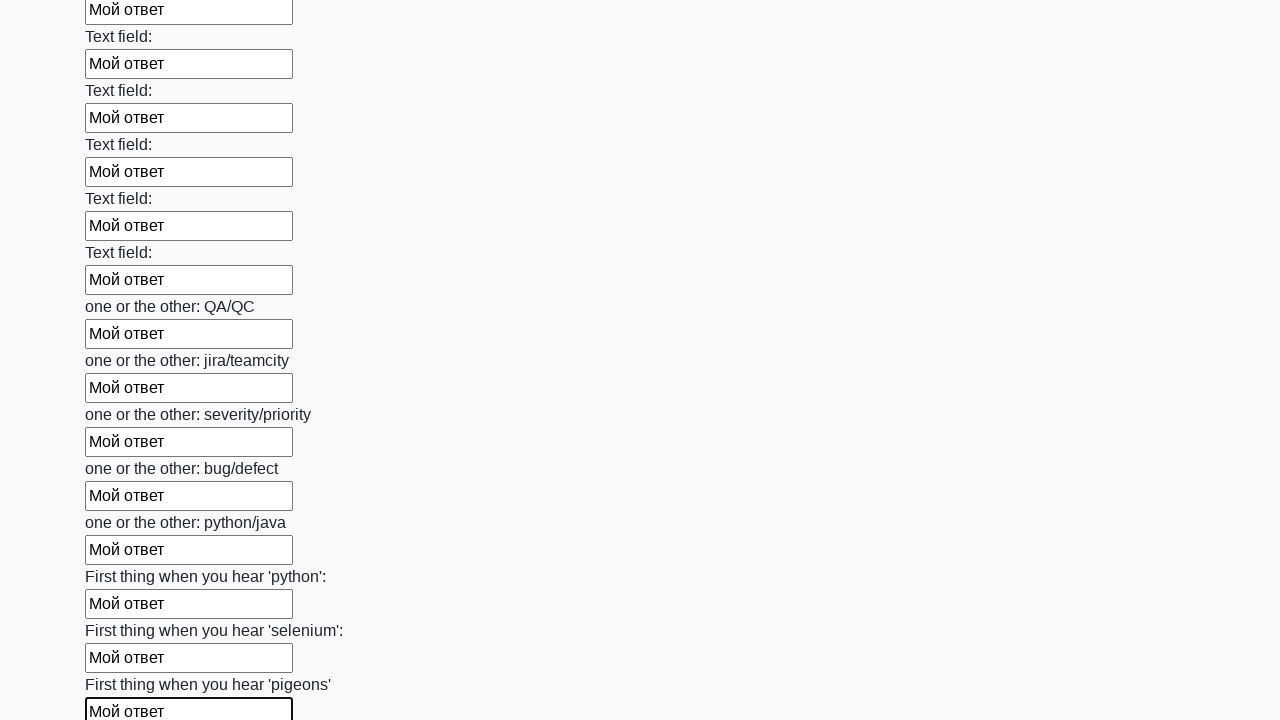

Filled an input field with 'Мой ответ' on input >> nth=95
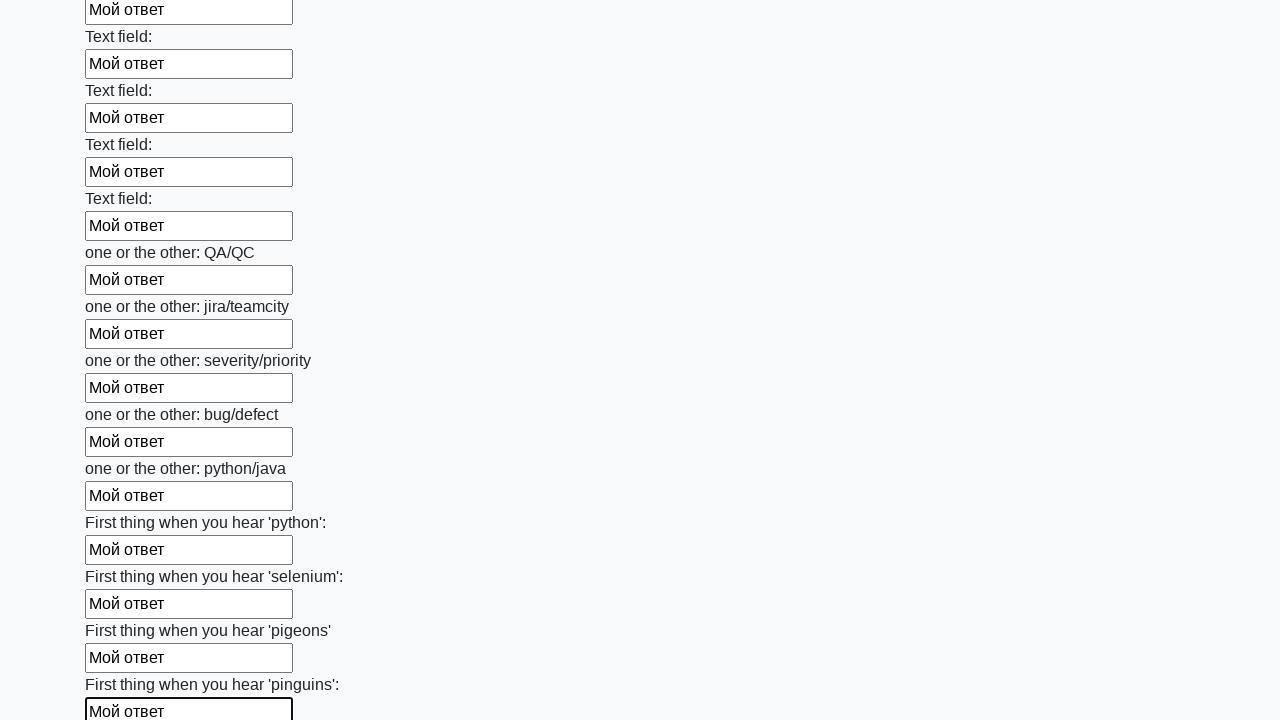

Filled an input field with 'Мой ответ' on input >> nth=96
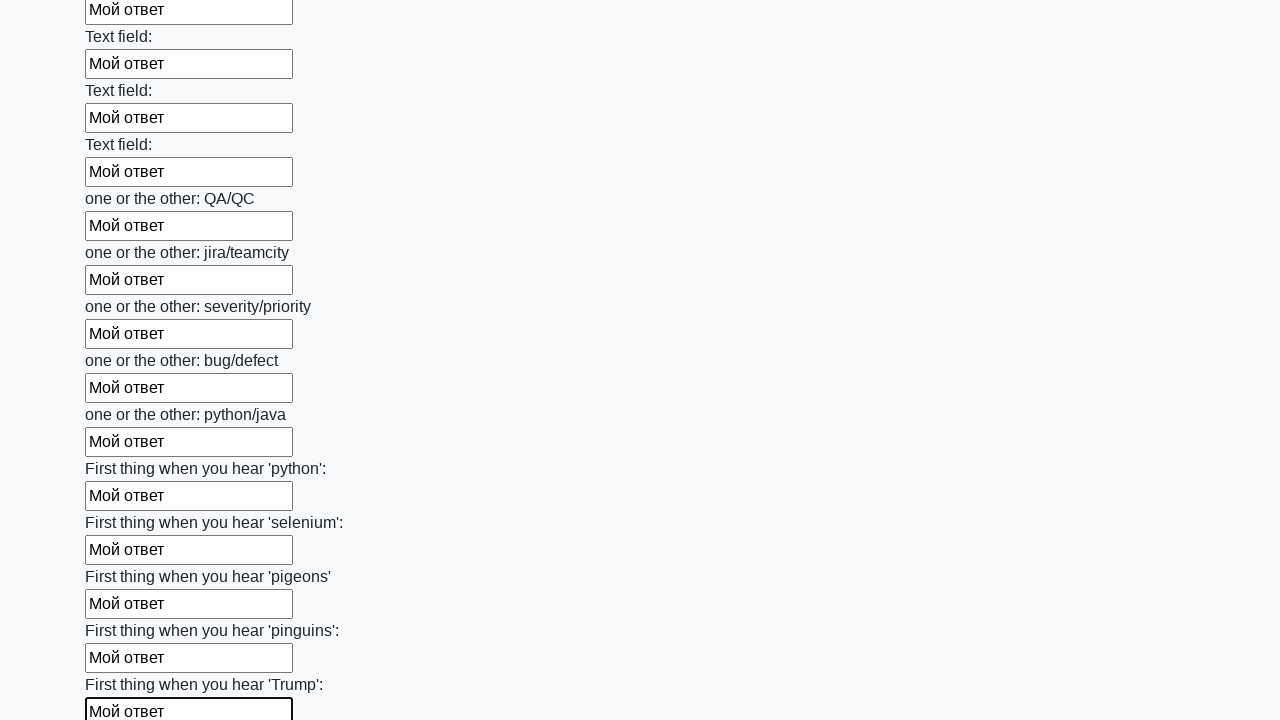

Filled an input field with 'Мой ответ' on input >> nth=97
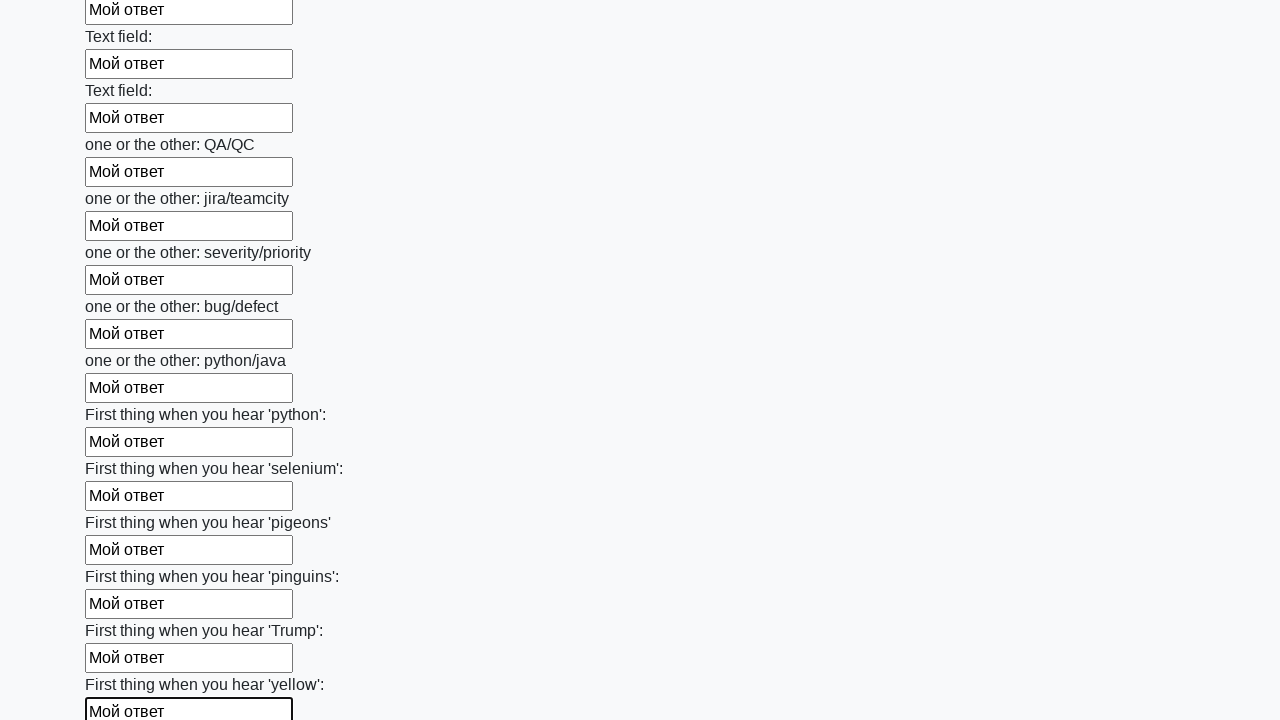

Filled an input field with 'Мой ответ' on input >> nth=98
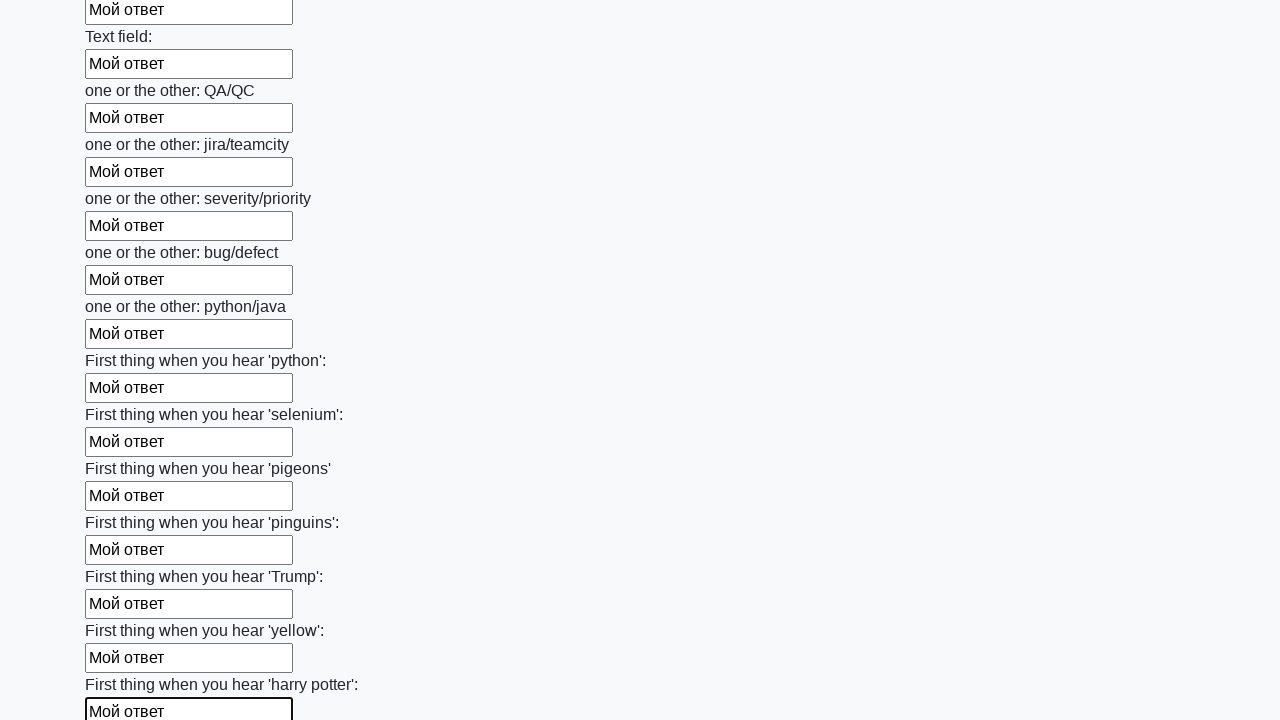

Filled an input field with 'Мой ответ' on input >> nth=99
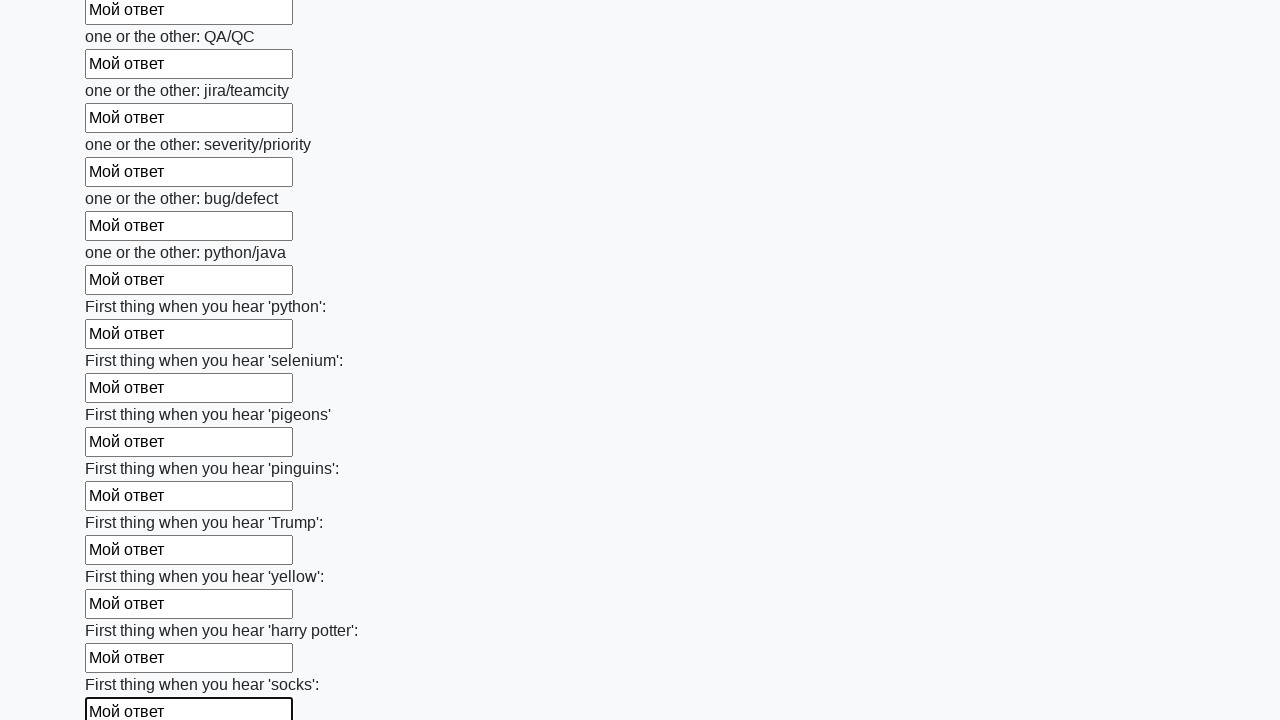

Clicked the submit button to submit the form at (123, 611) on button.btn
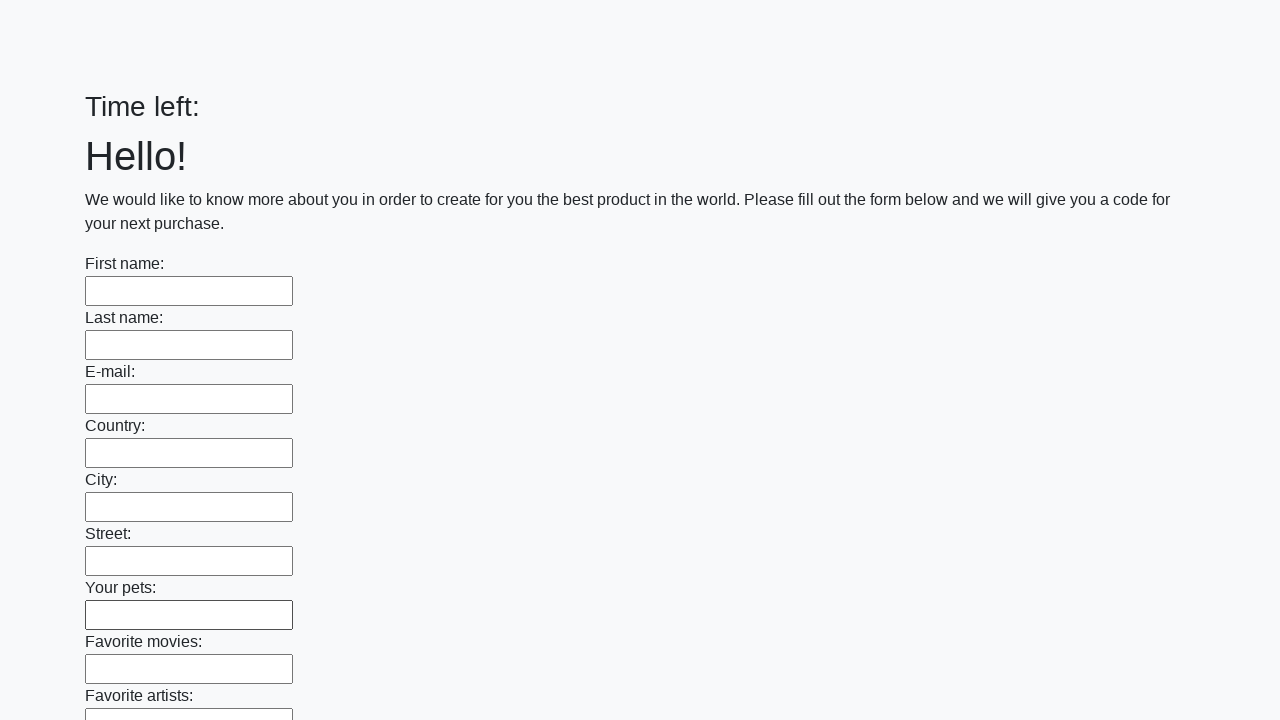

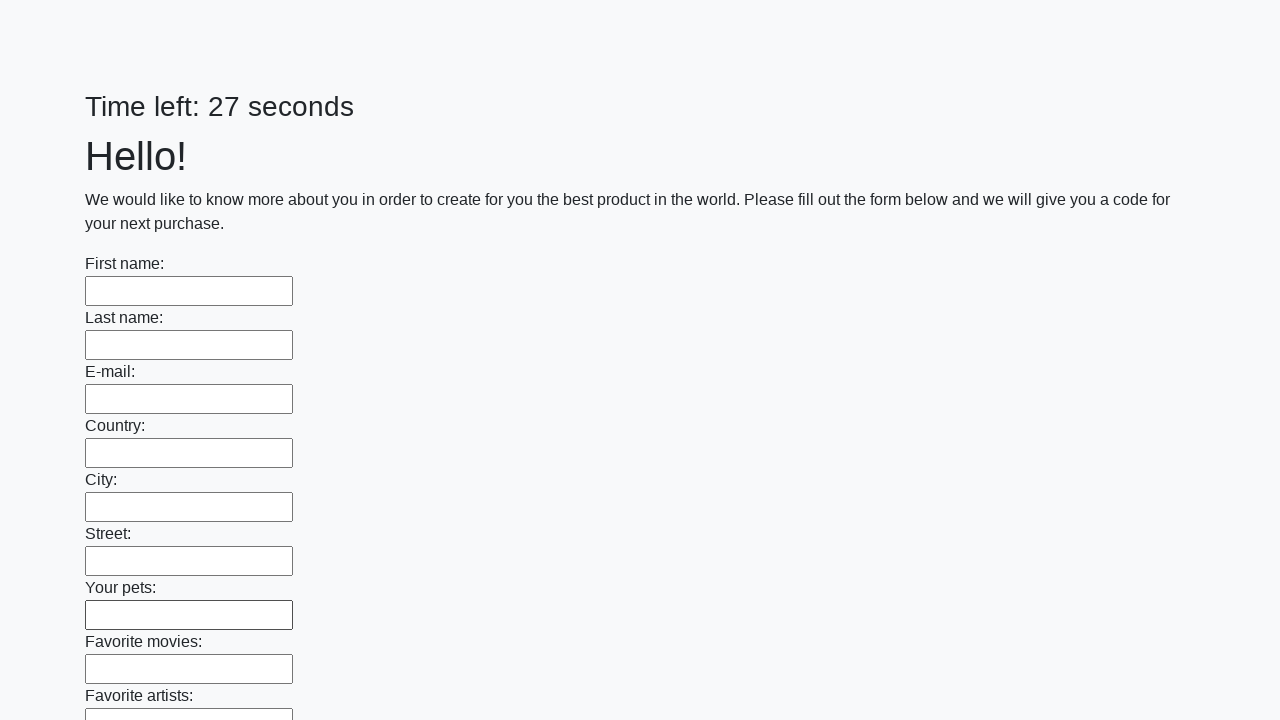